Tests all links on the demoblaze.com homepage with error handling, navigating to each link with a timeout and verifying valid HTTP status codes, then navigating back.

Starting URL: https://demoblaze.com/

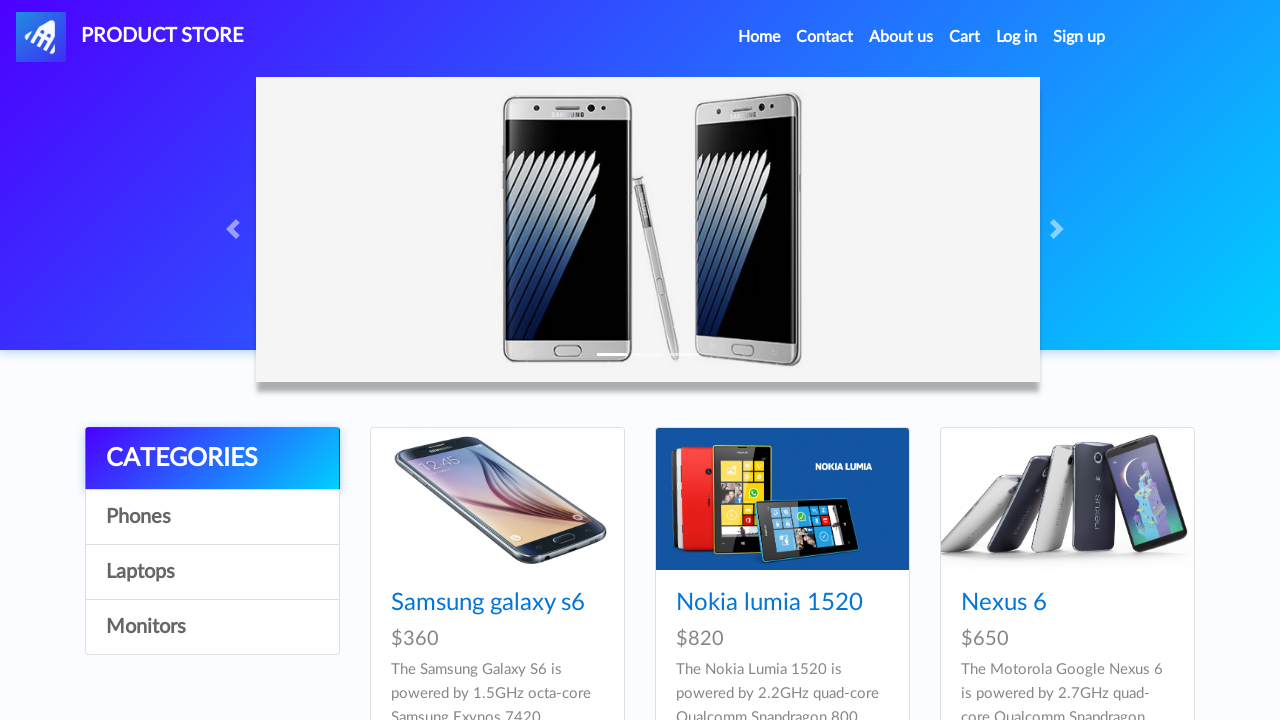

Retrieved all links from the homepage
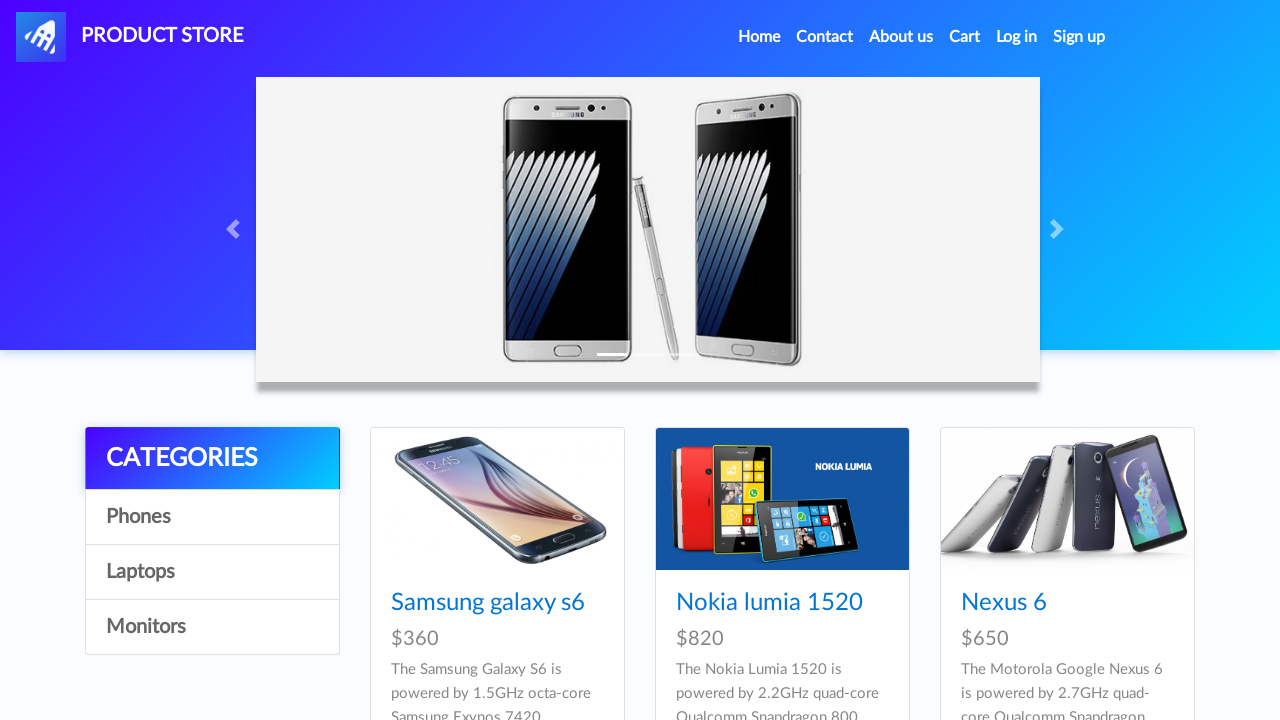

Verified that links were found on the page
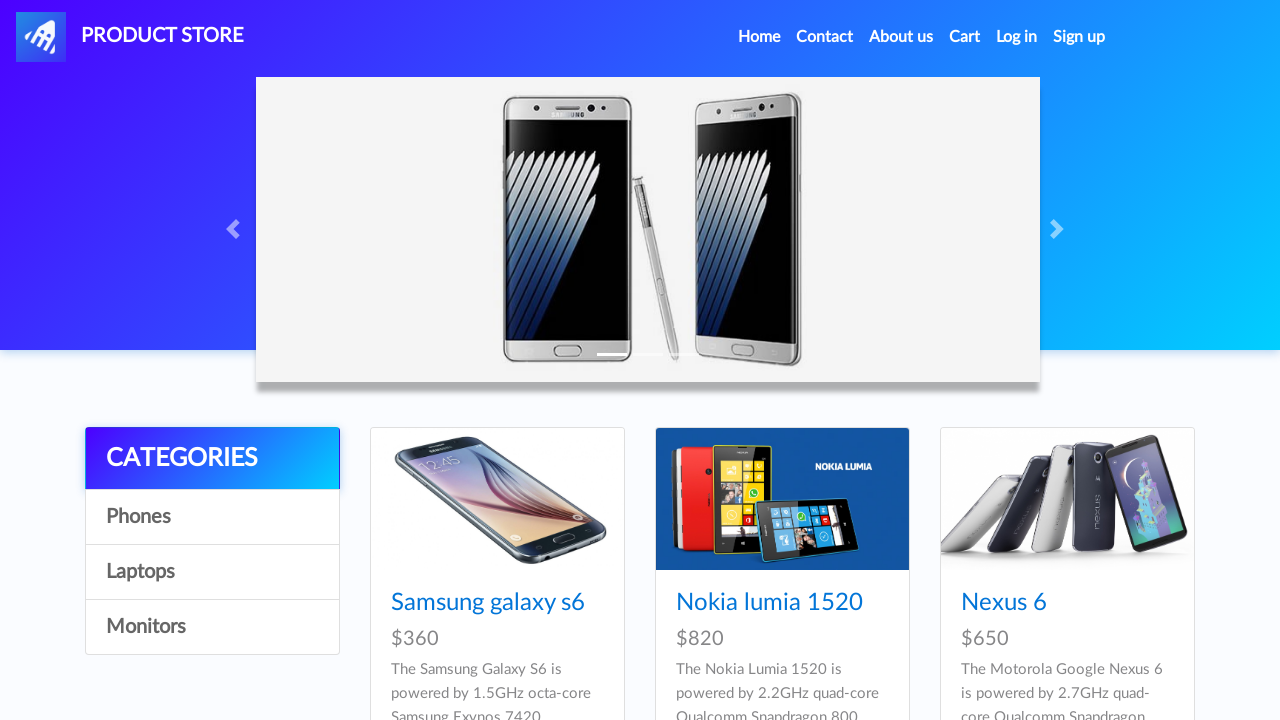

Navigated to link: https://demoblaze.com/index.html
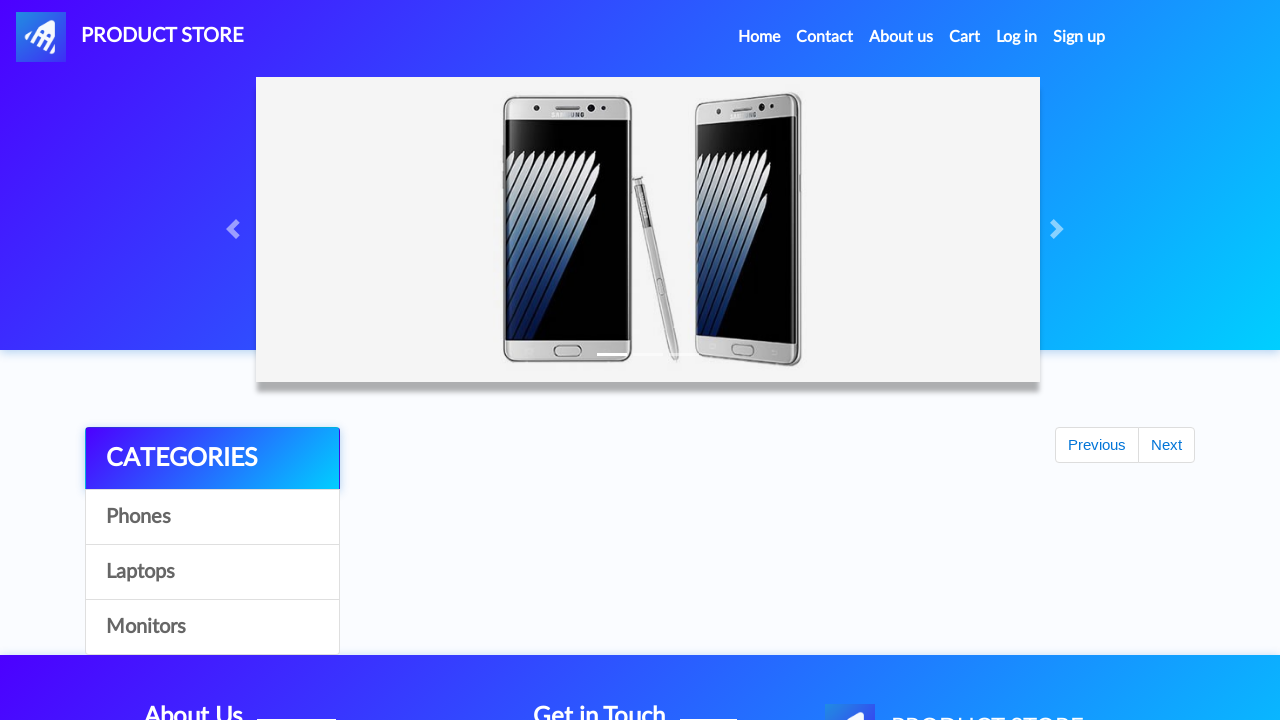

Verified link https://demoblaze.com/index.html returned valid HTTP status 200
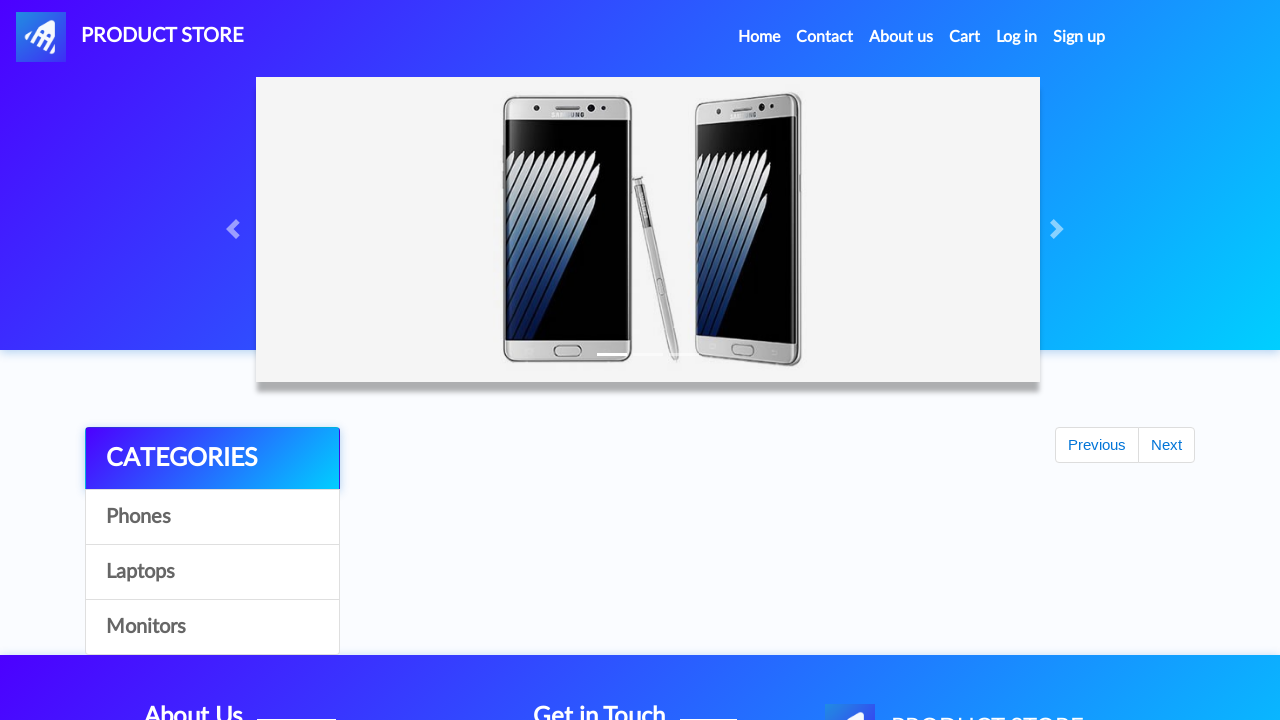

Navigated back to the homepage
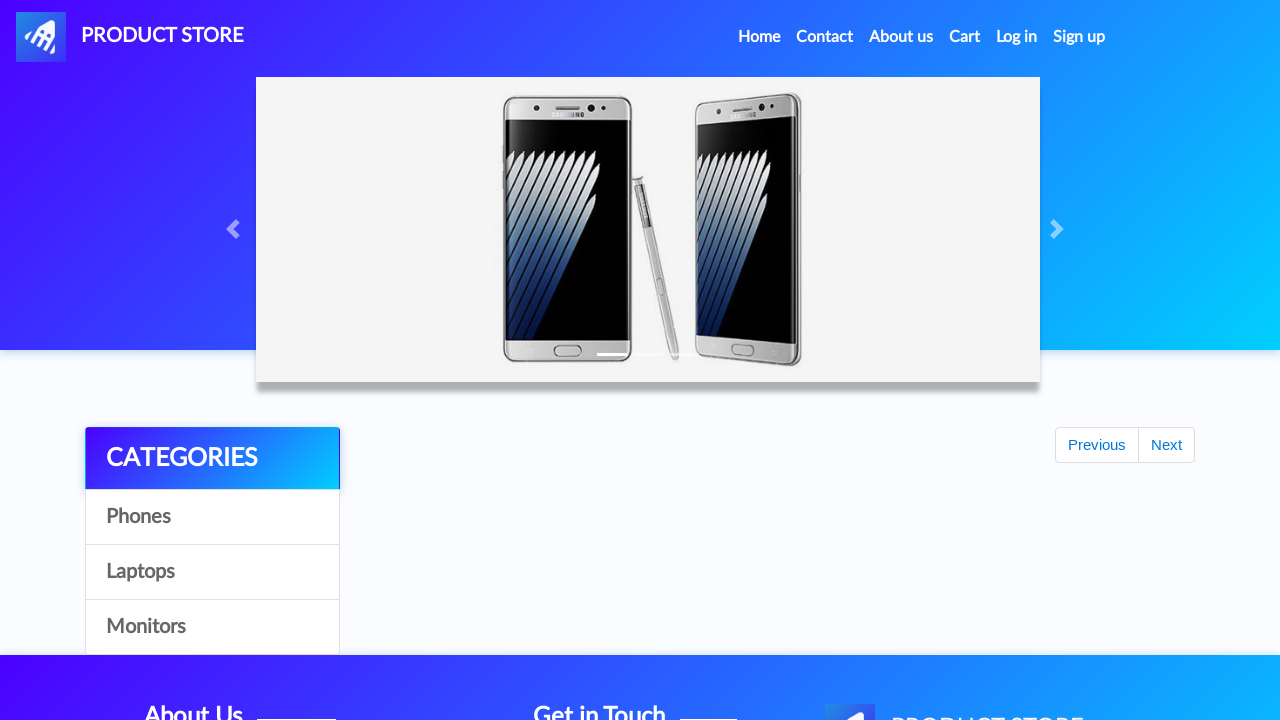

Navigated to link: https://demoblaze.com/index.html
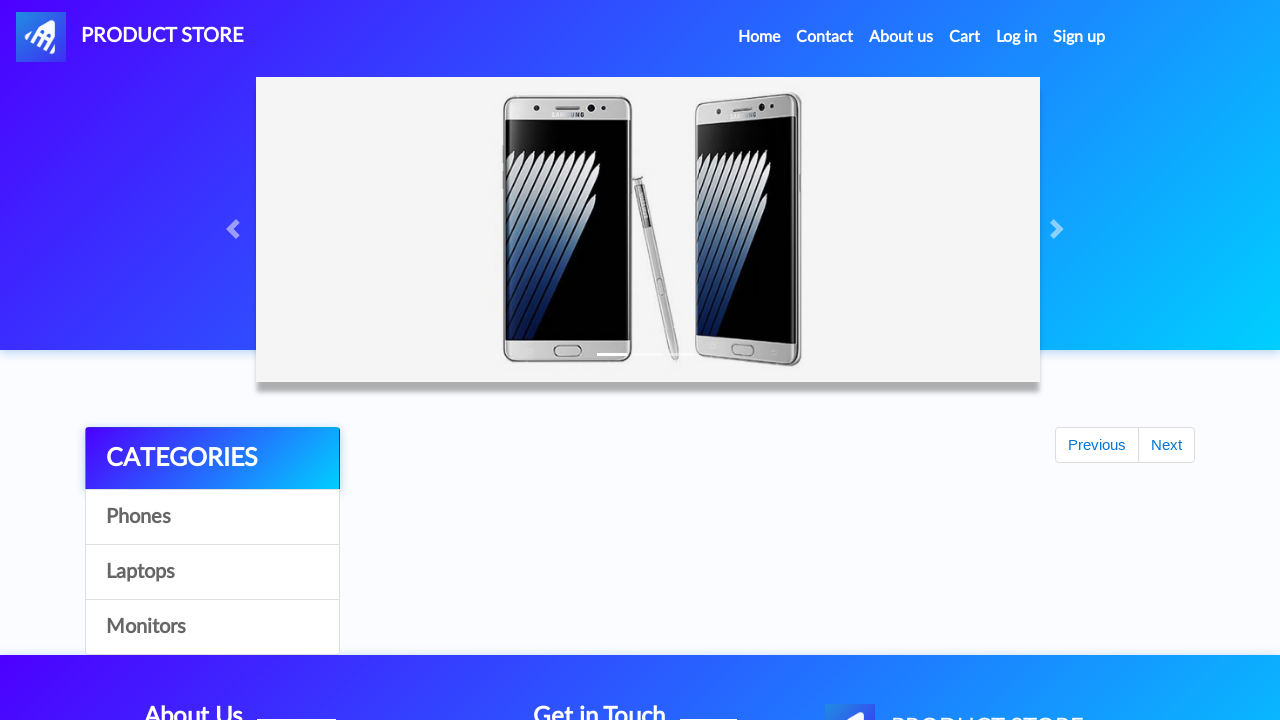

Verified link https://demoblaze.com/index.html returned valid HTTP status 200
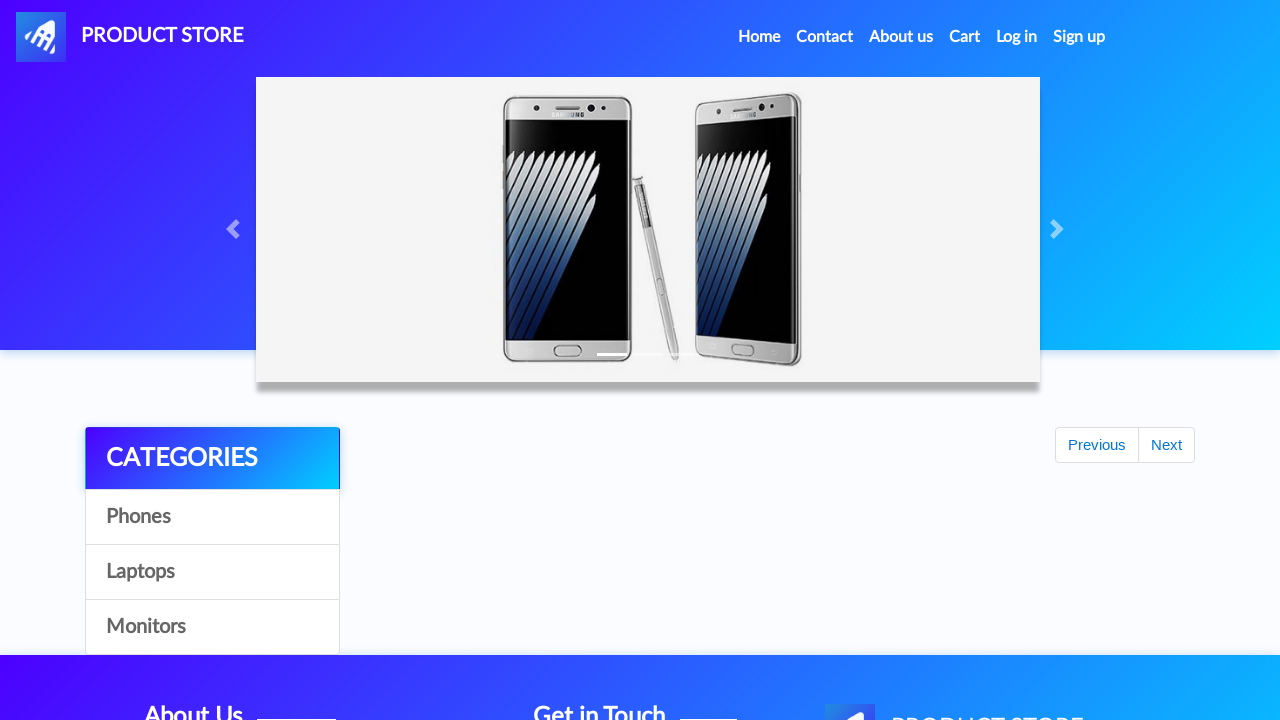

Navigated back to the homepage
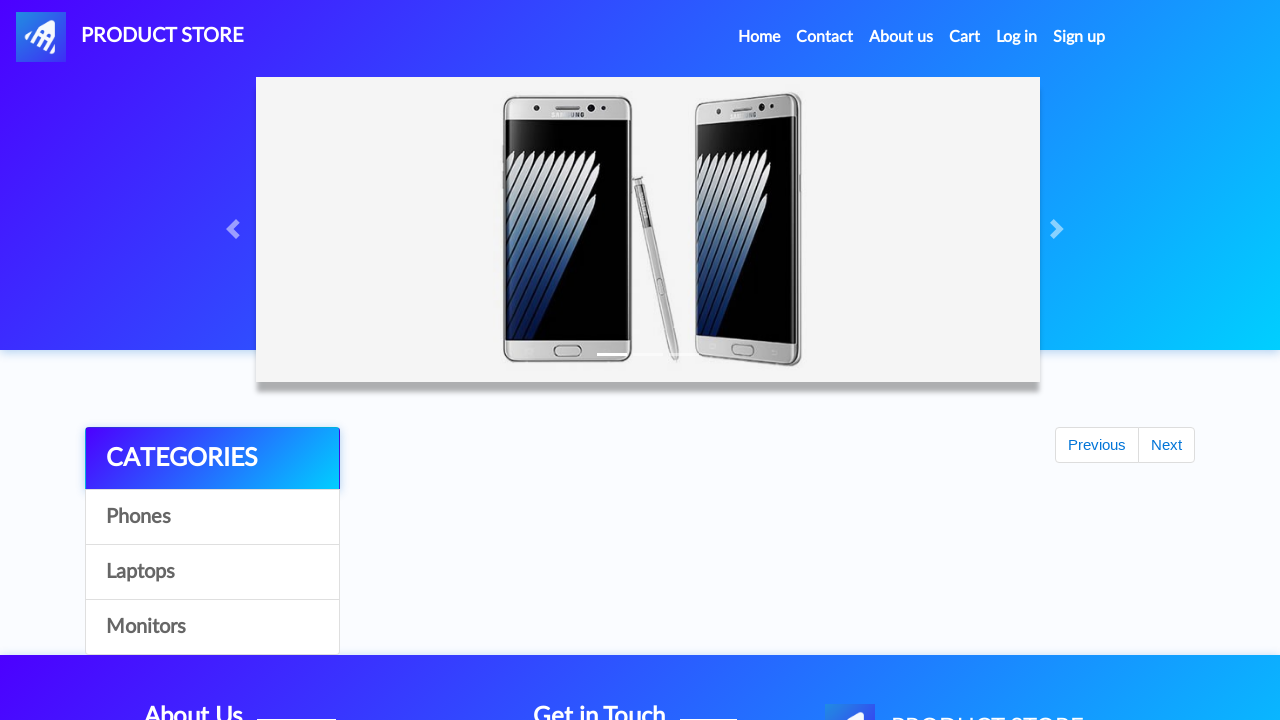

Navigated to link: https://demoblaze.com/#
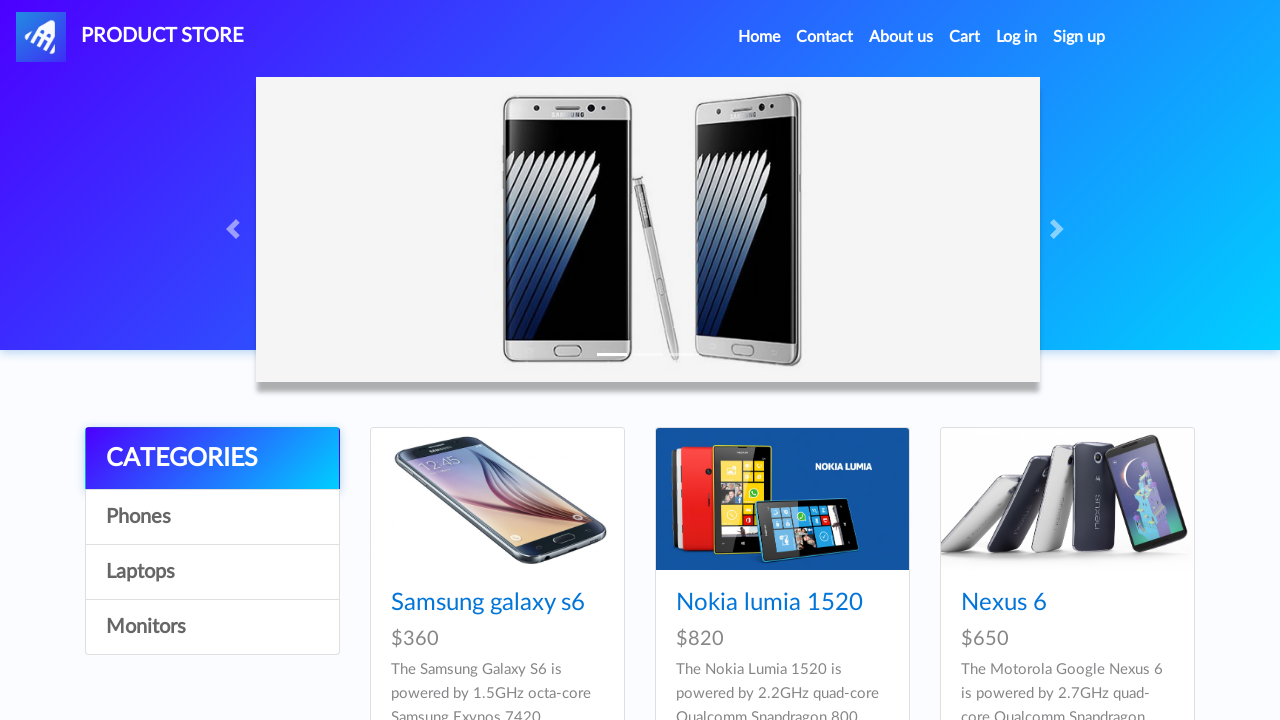

Navigated back to the homepage
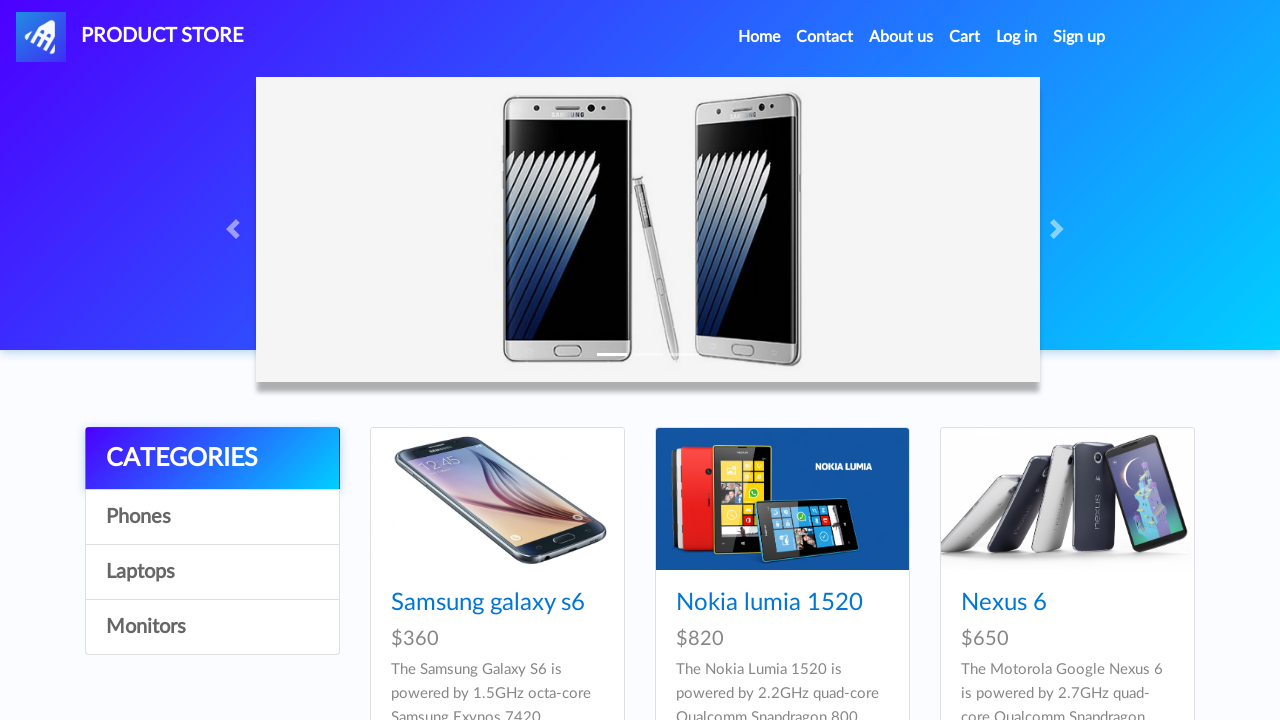

Navigated to link: https://demoblaze.com/#
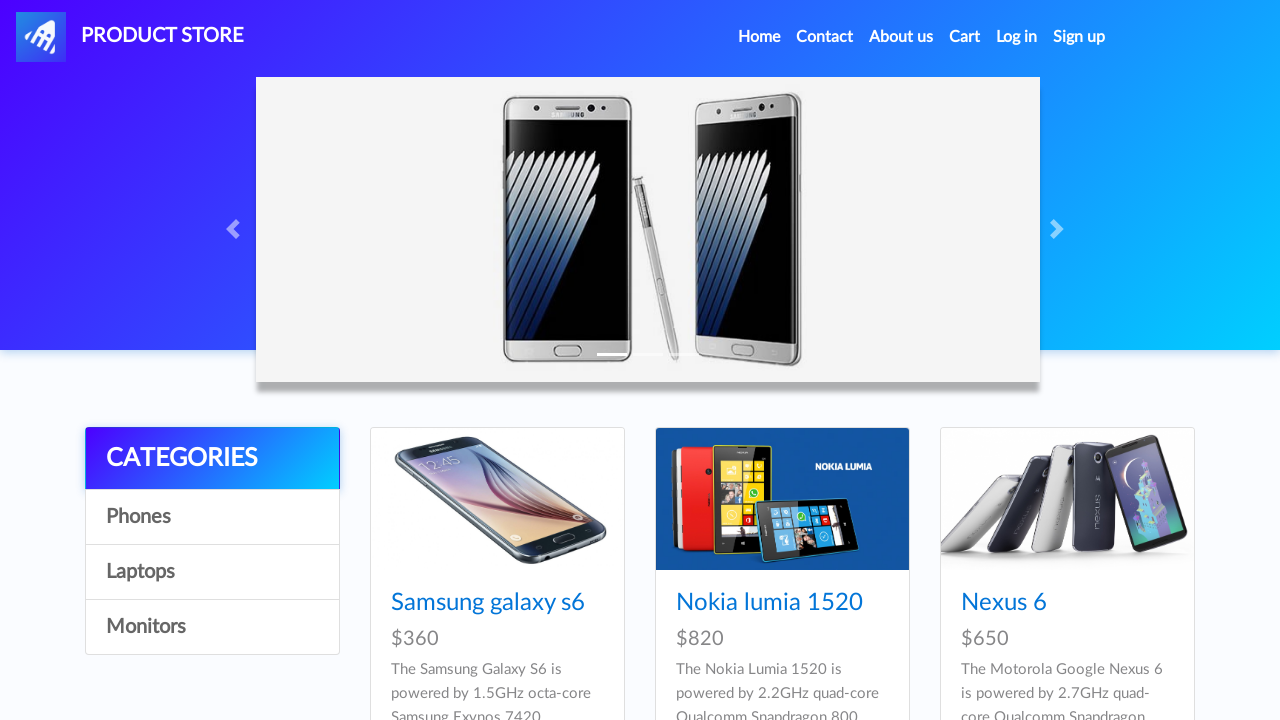

Navigated back to the homepage
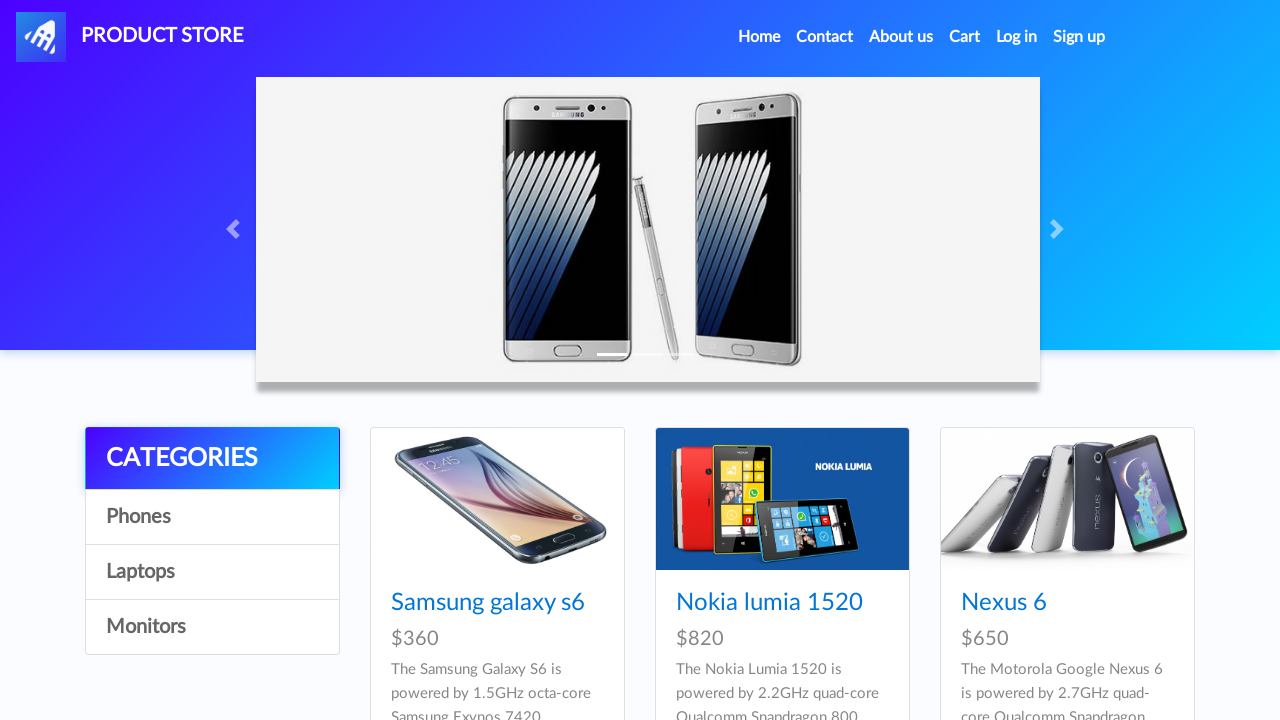

Navigated to link: https://demoblaze.com/cart.html
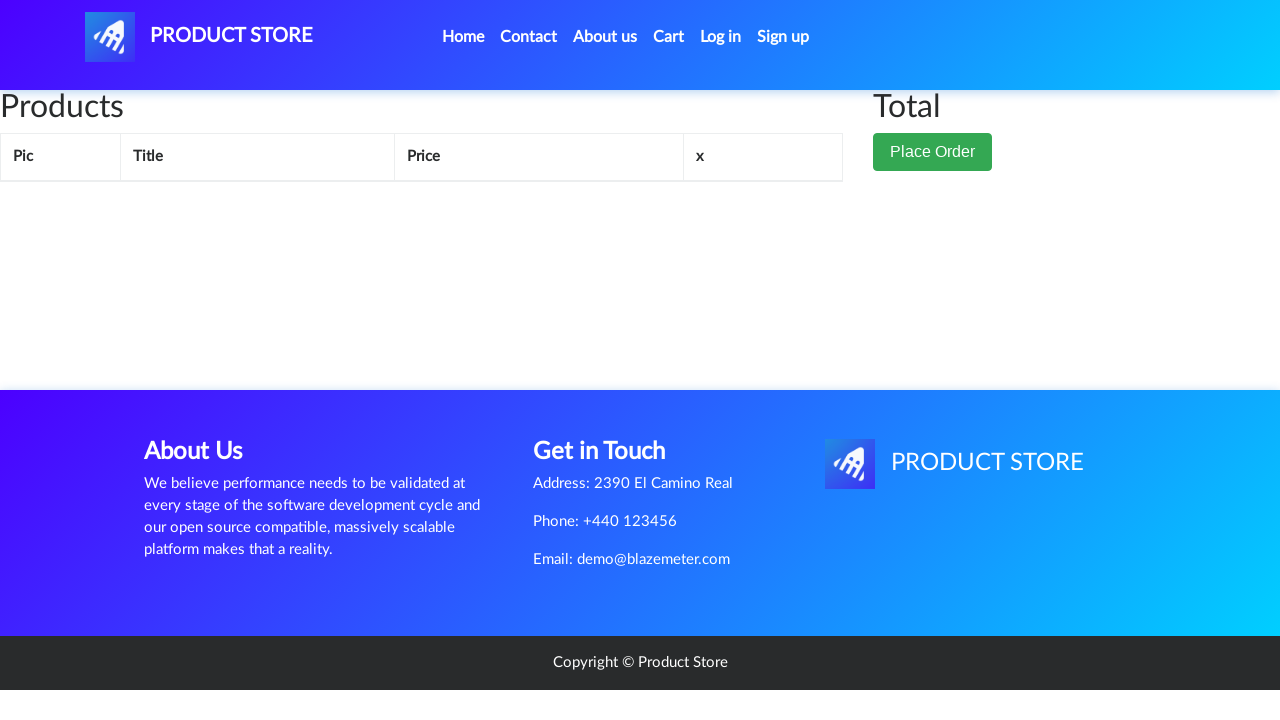

Verified link https://demoblaze.com/cart.html returned valid HTTP status 200
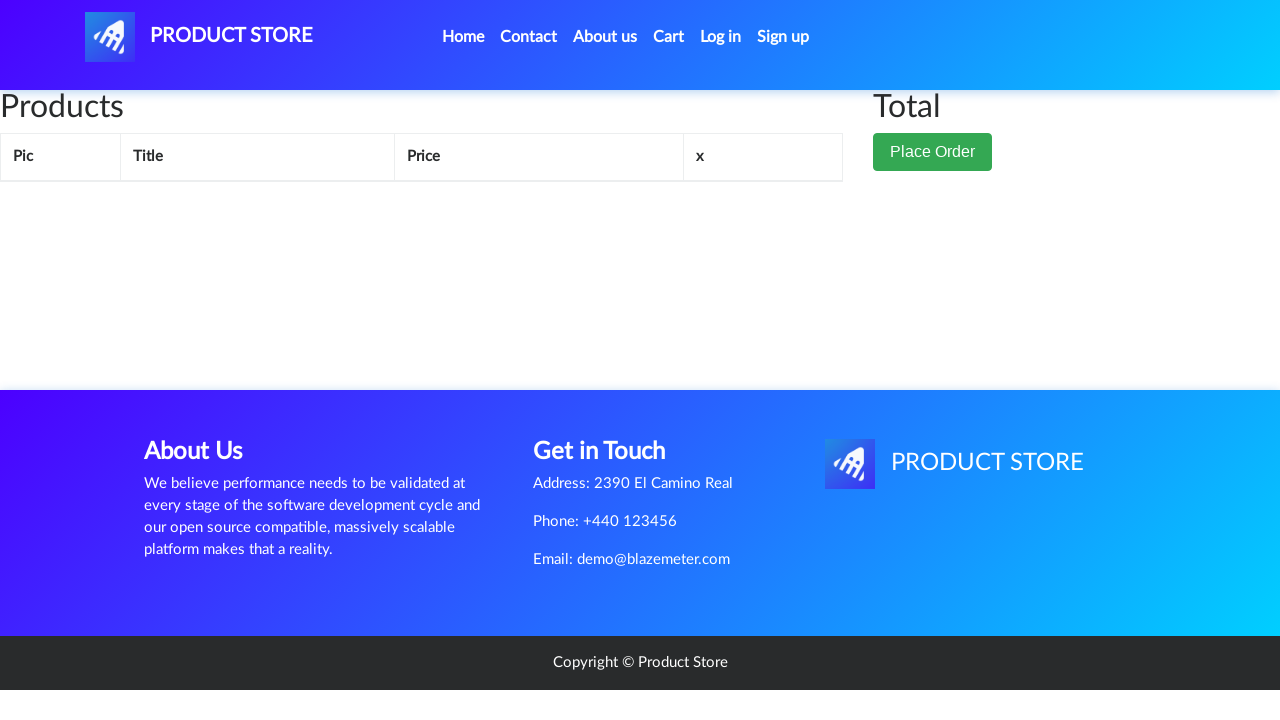

Navigated back to the homepage
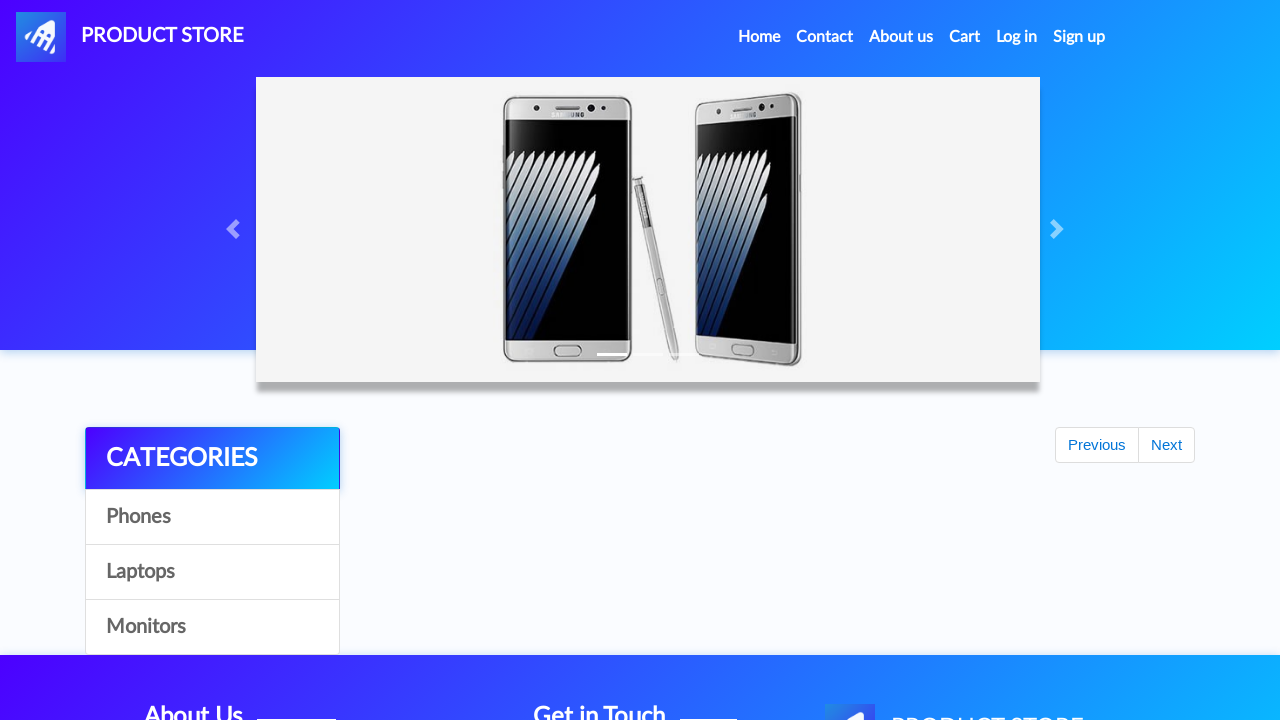

Navigated to link: https://demoblaze.com/#
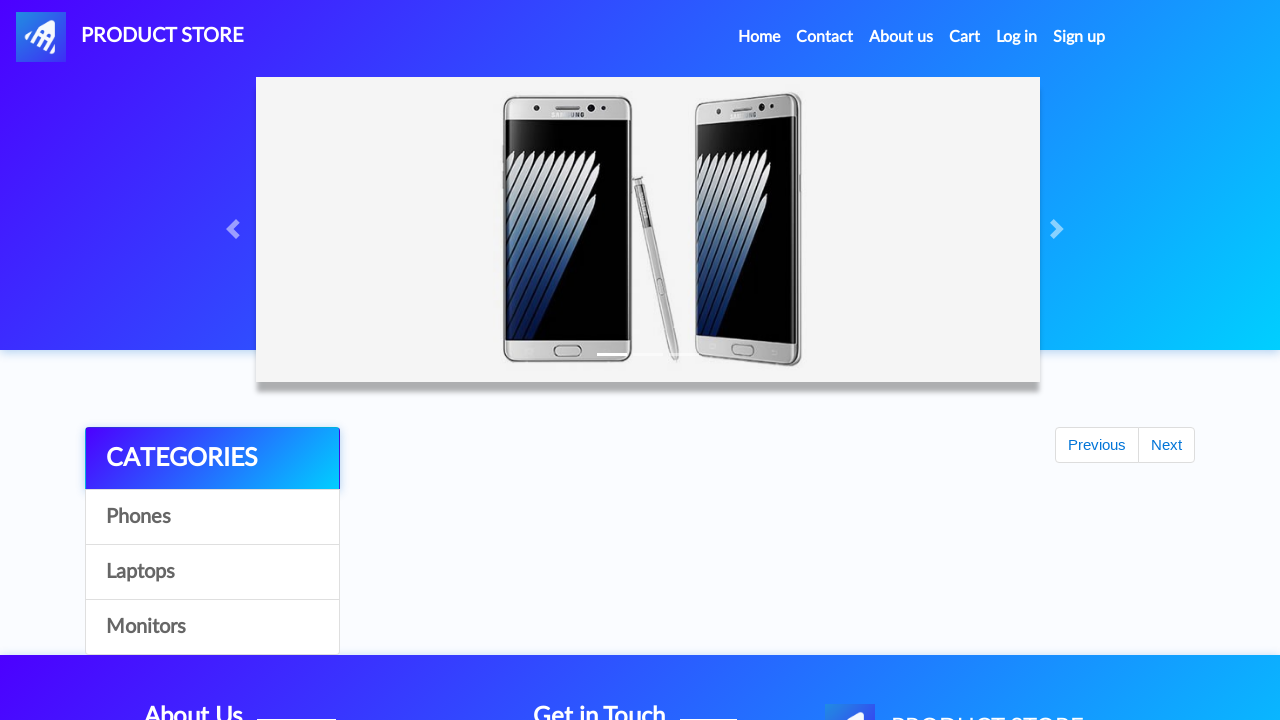

Navigated back to the homepage
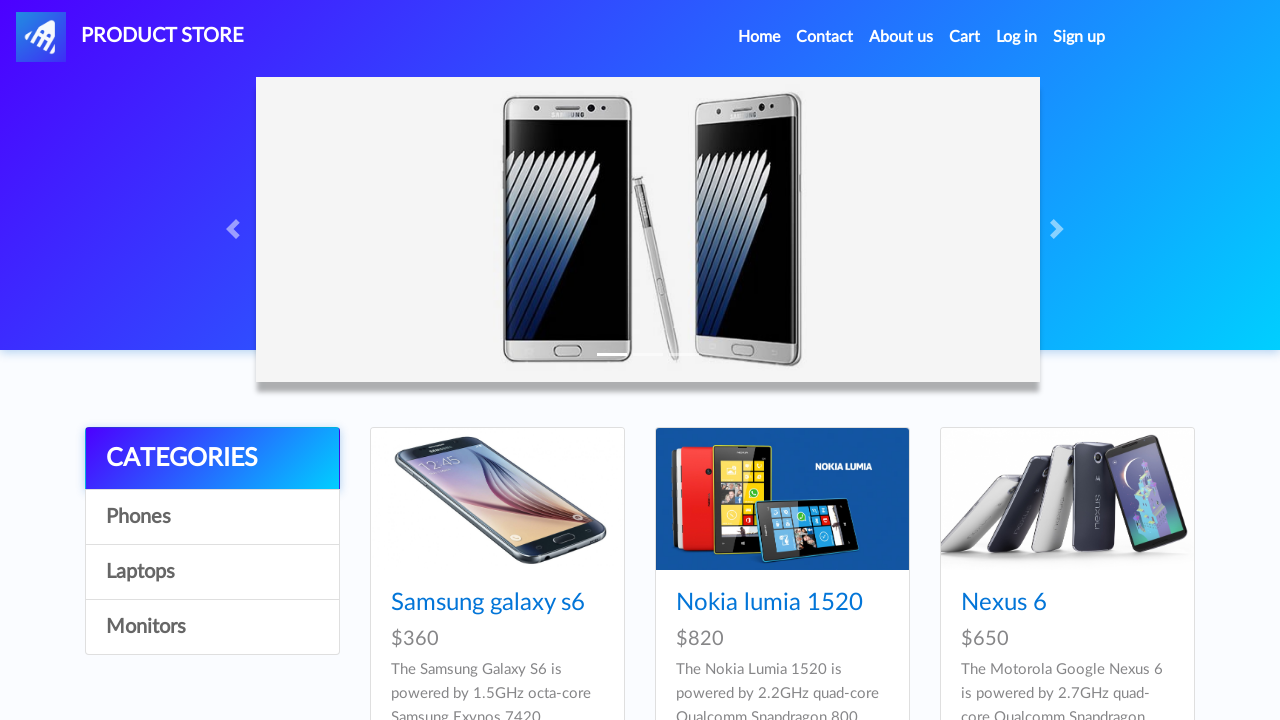

Navigated to link: https://demoblaze.com/#
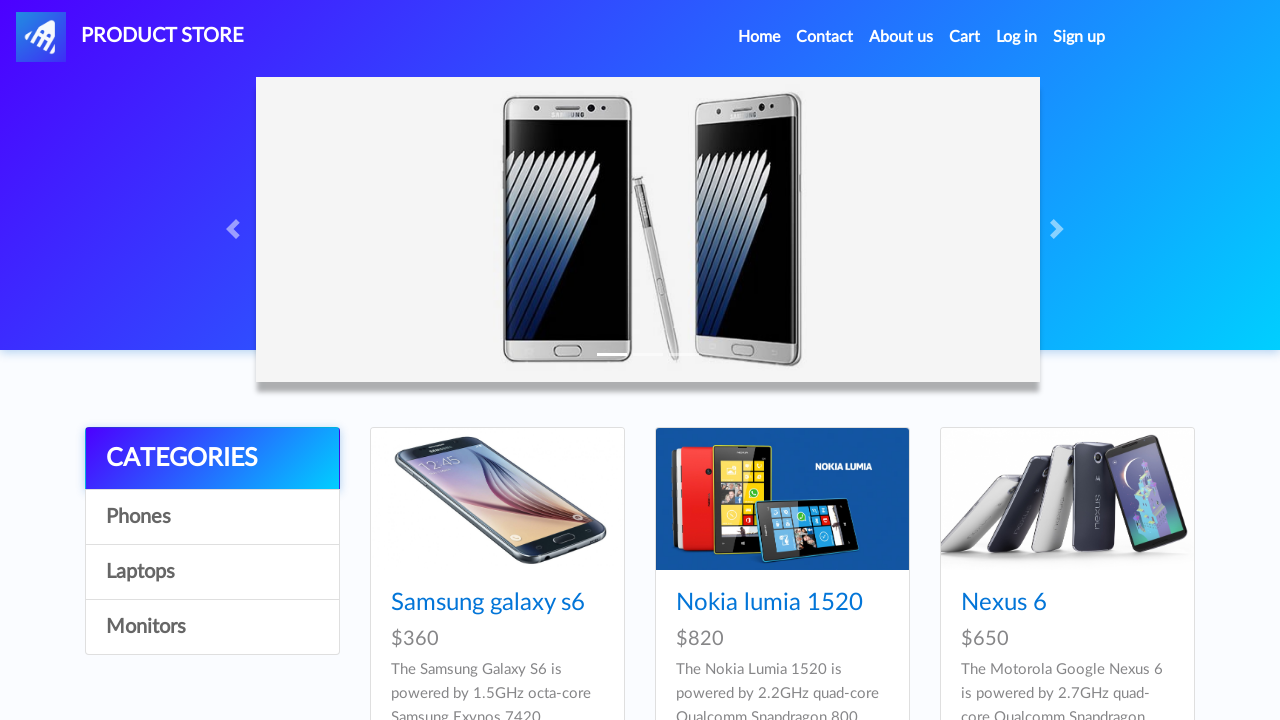

Navigated back to the homepage
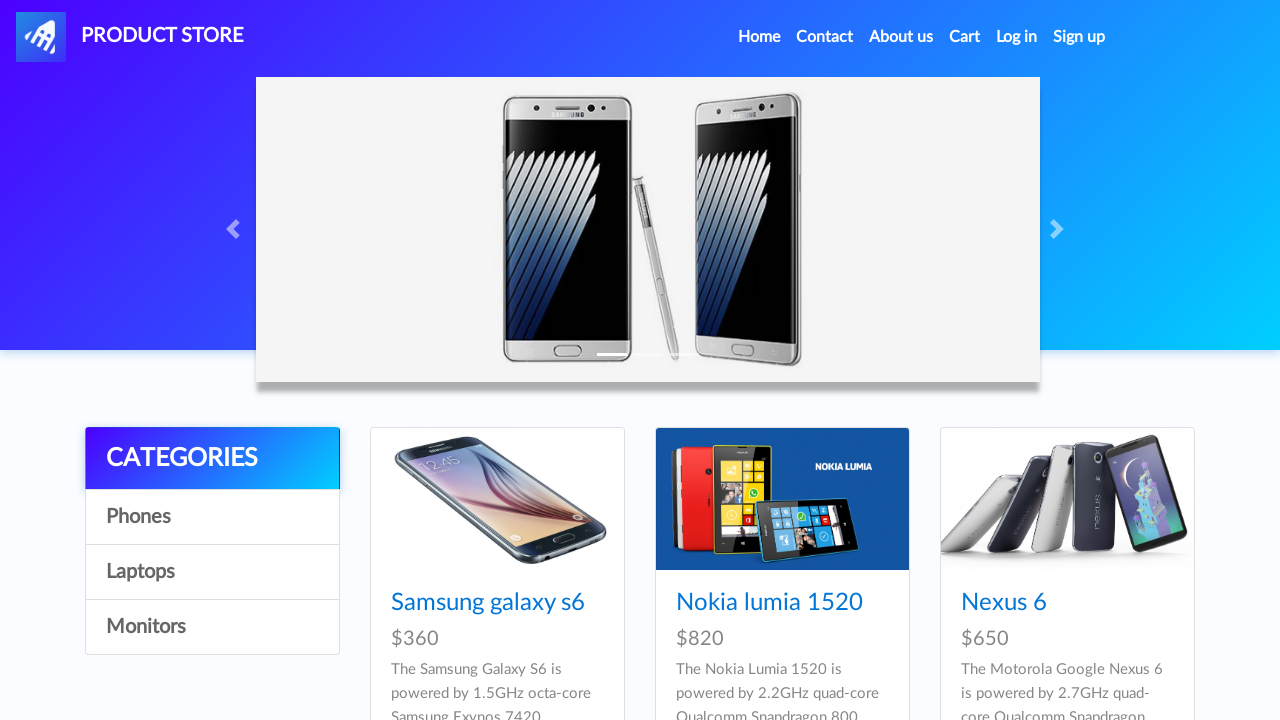

Navigated to link: https://demoblaze.com/#
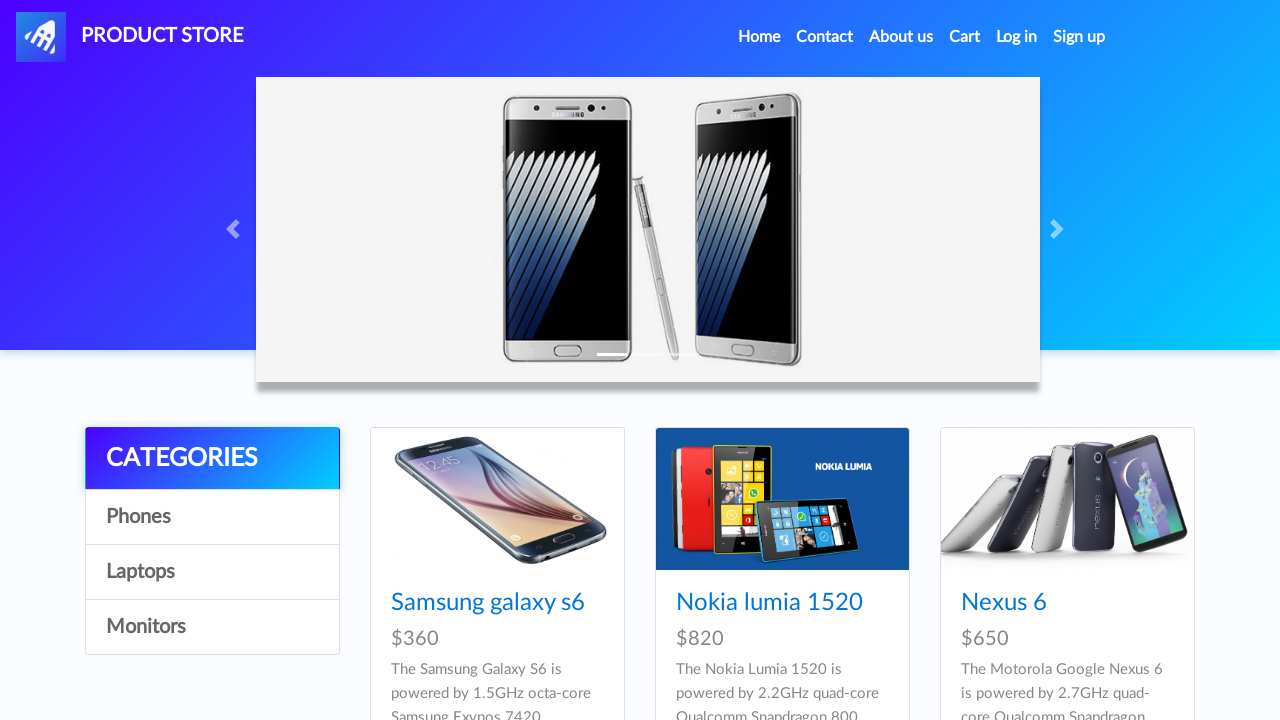

Navigated back to the homepage
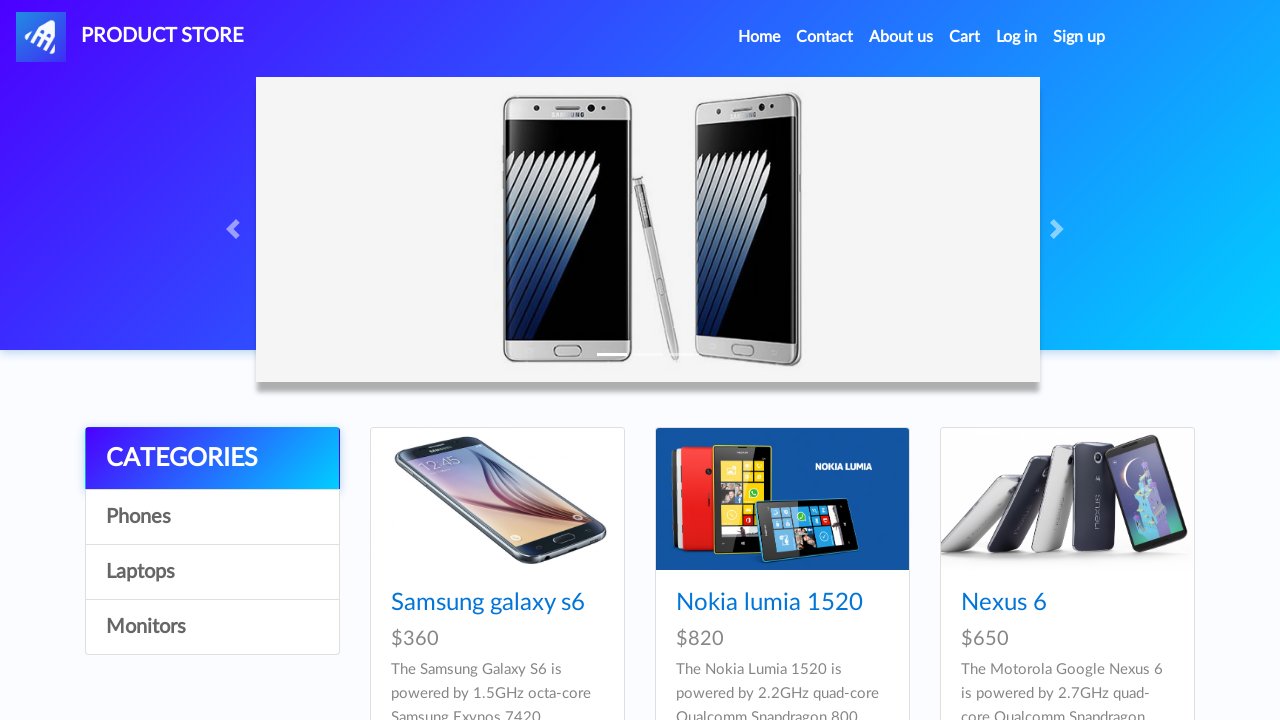

Navigated to link: https://demoblaze.com/#
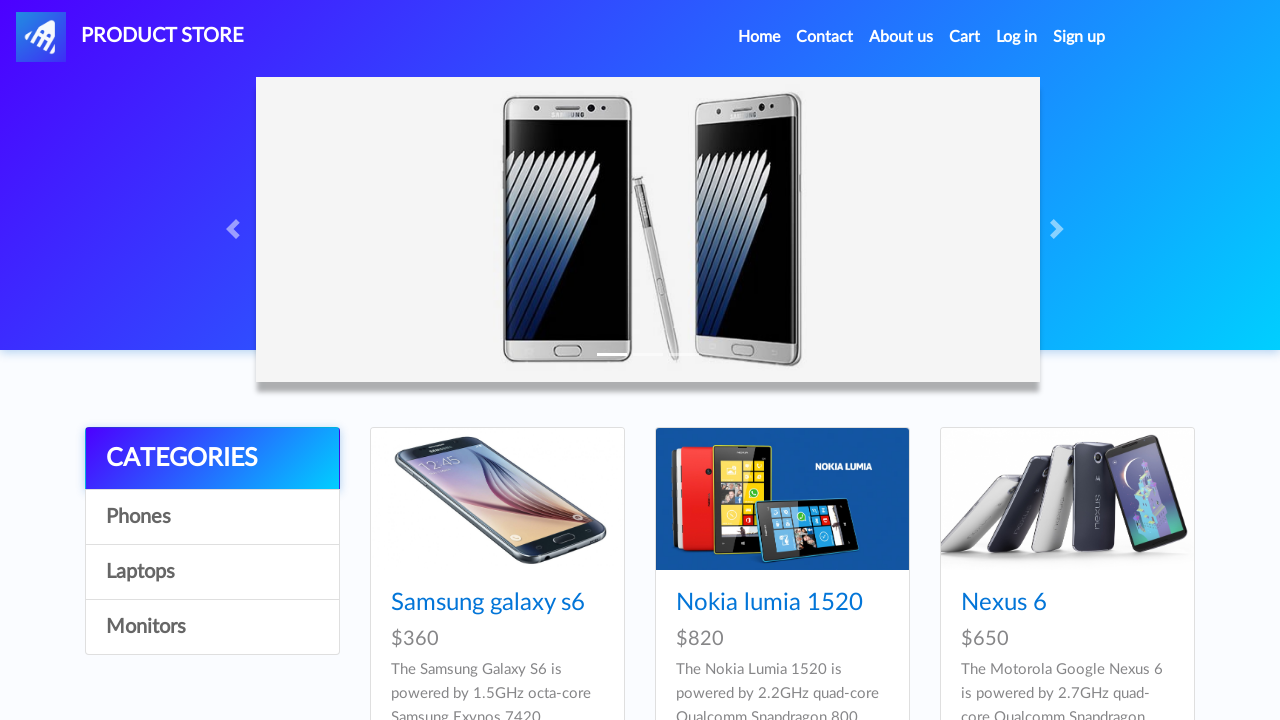

Navigated back to the homepage
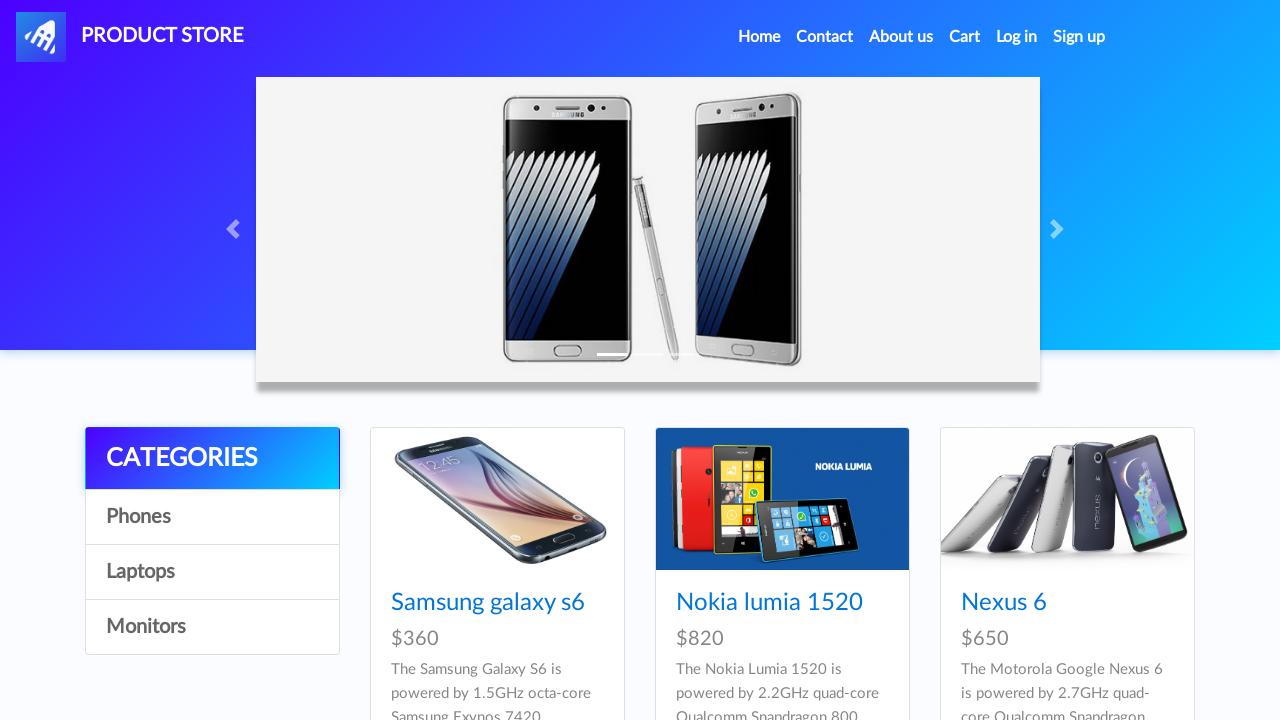

Navigated to link: https://demoblaze.com/#carouselExampleIndicators
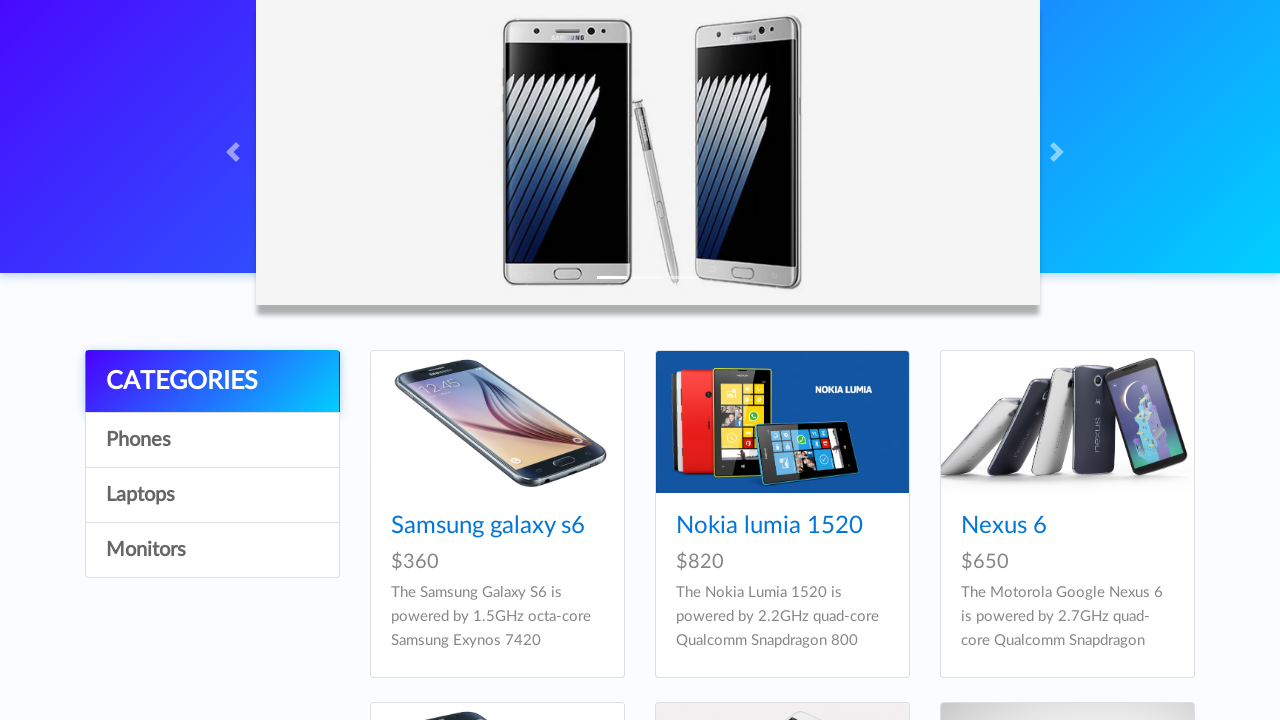

Navigated back to the homepage
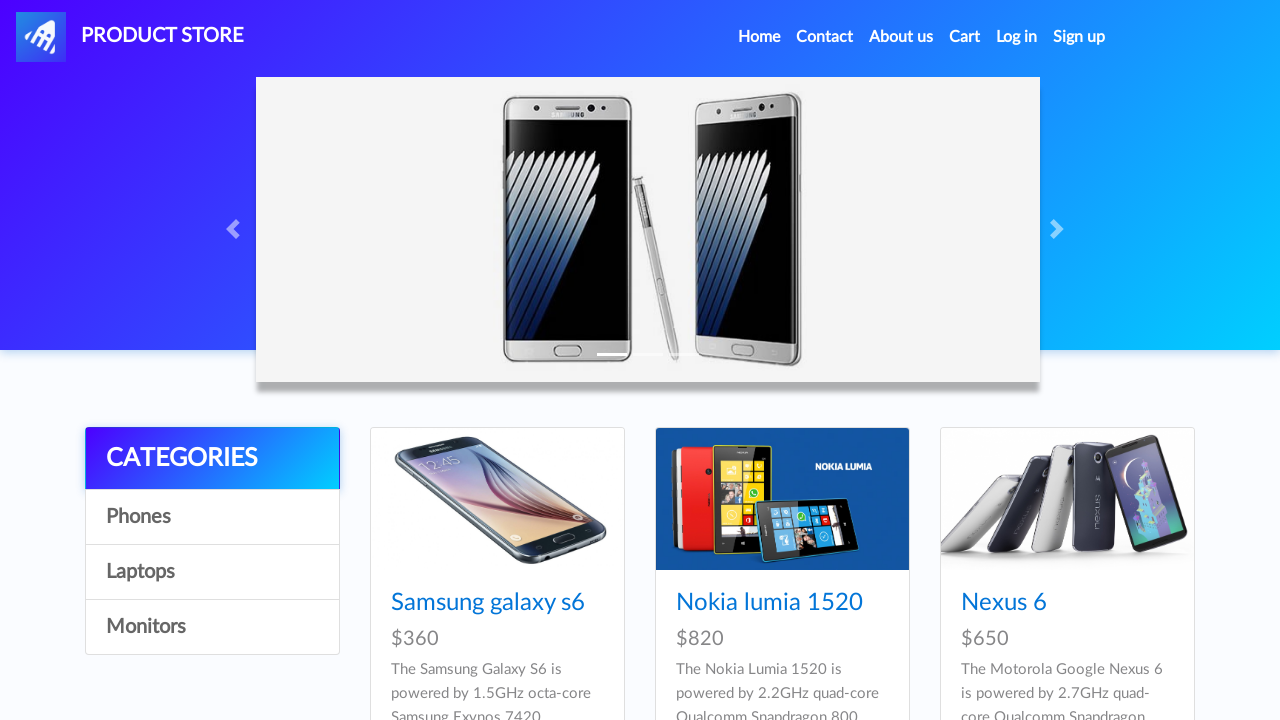

Navigated to link: https://demoblaze.com/#carouselExampleIndicators
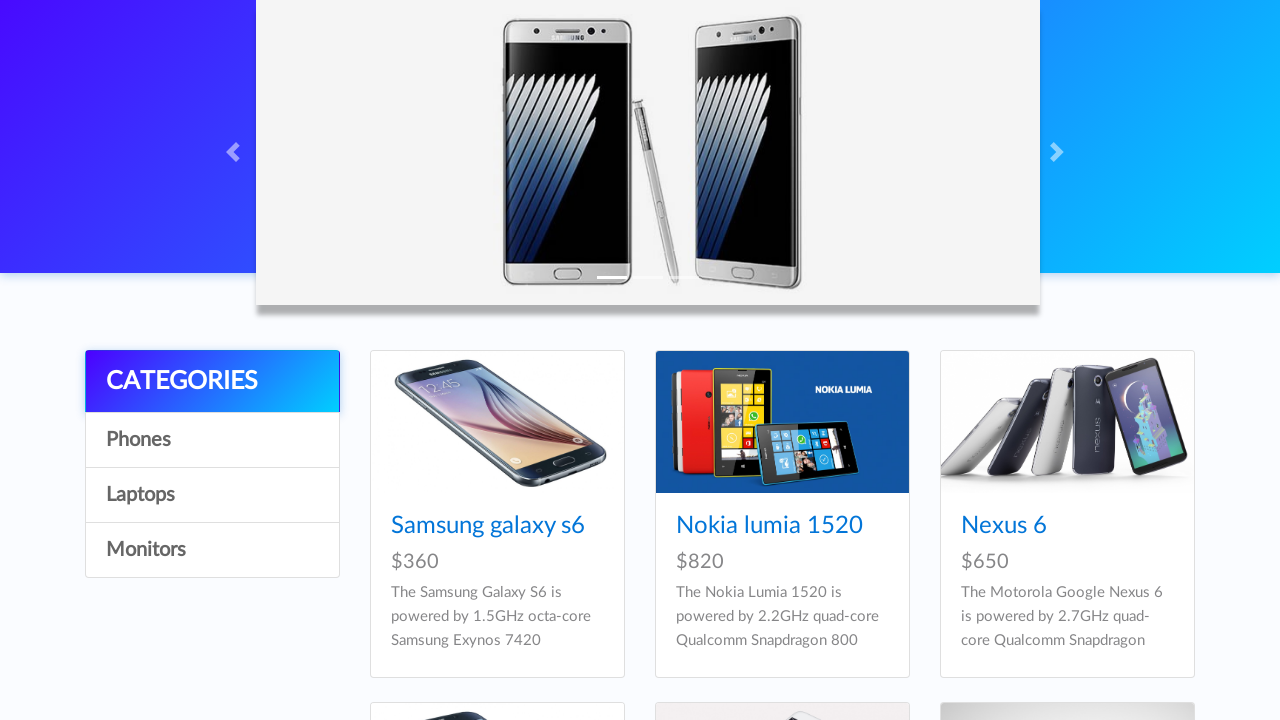

Navigated back to the homepage
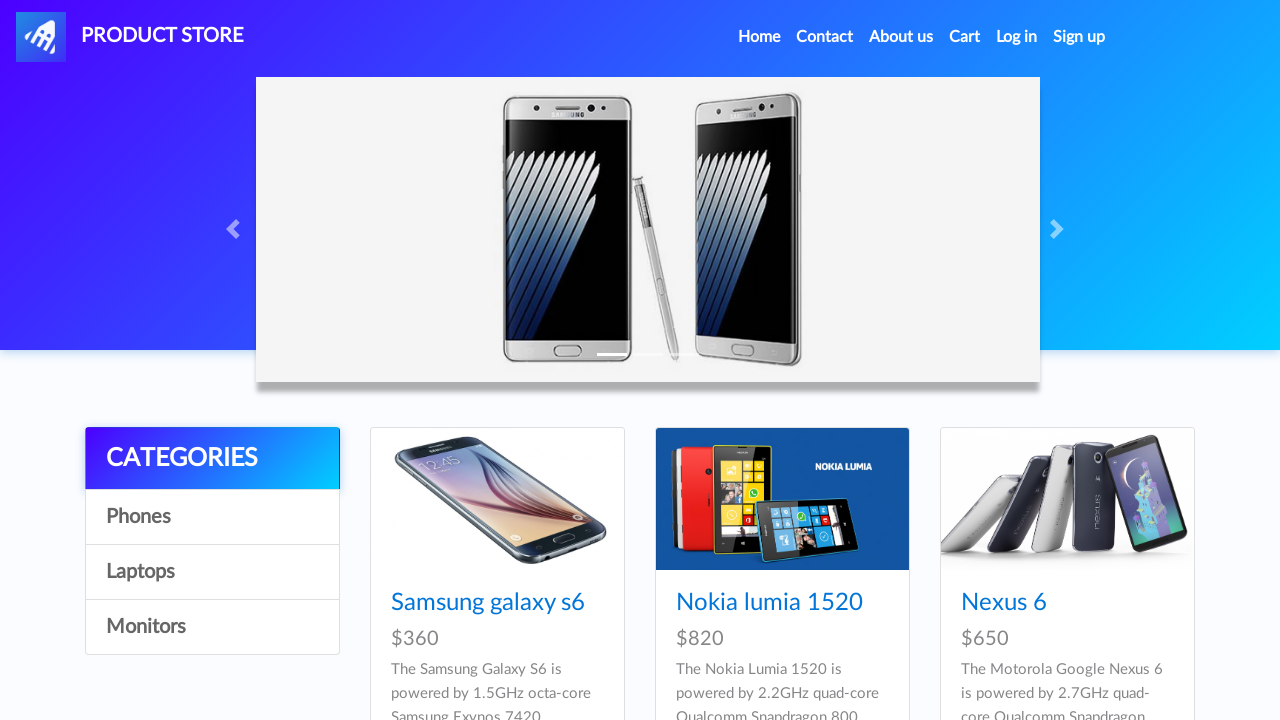

Navigated to link: https://demoblaze.com/
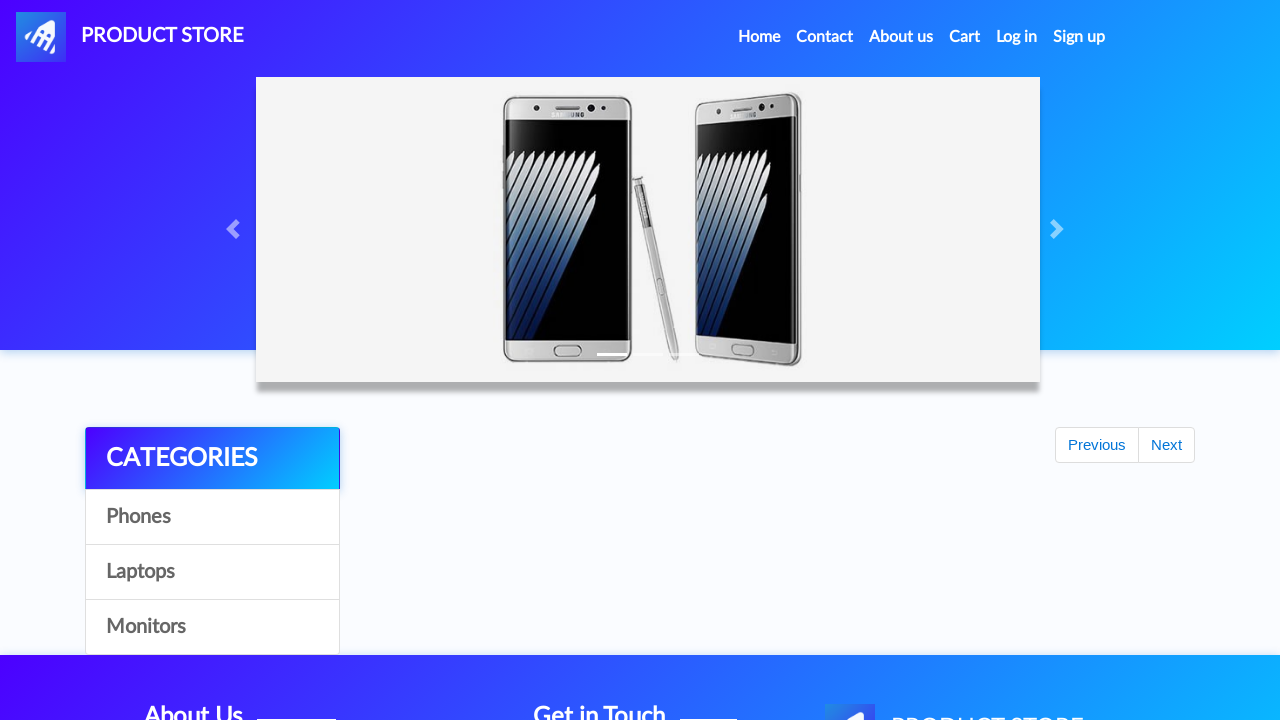

Verified link https://demoblaze.com/ returned valid HTTP status 200
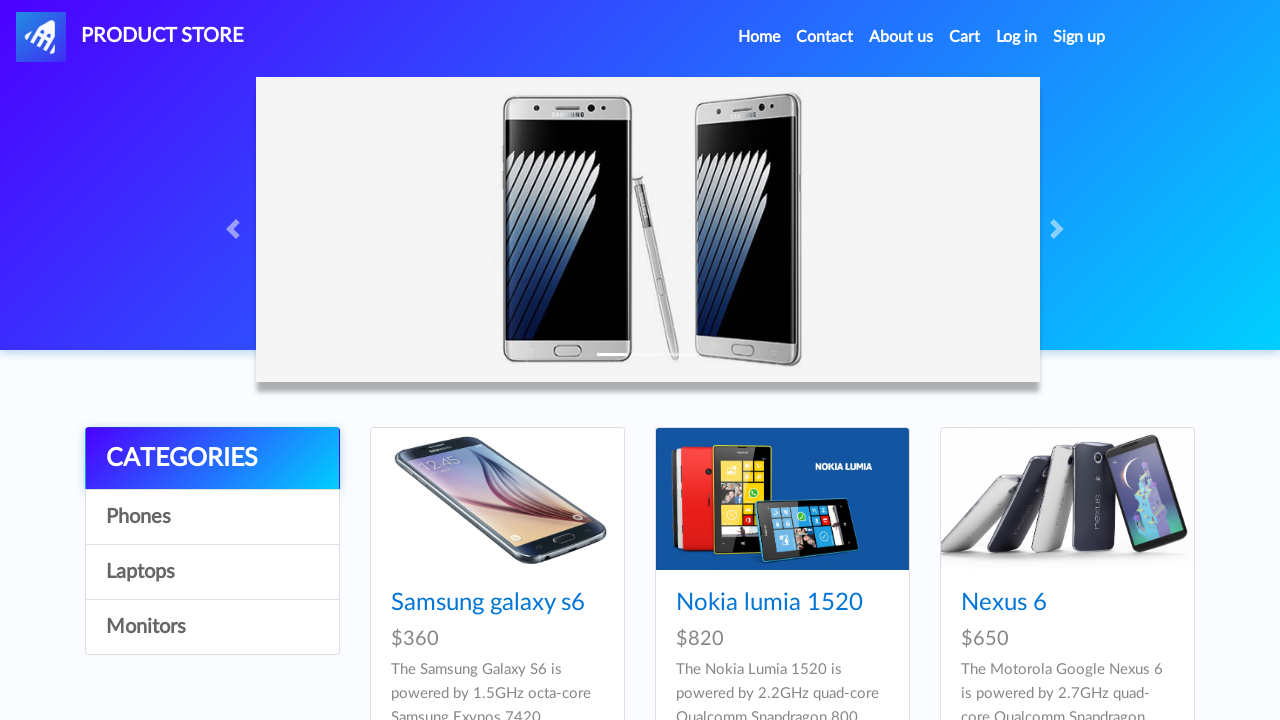

Navigated back to the homepage
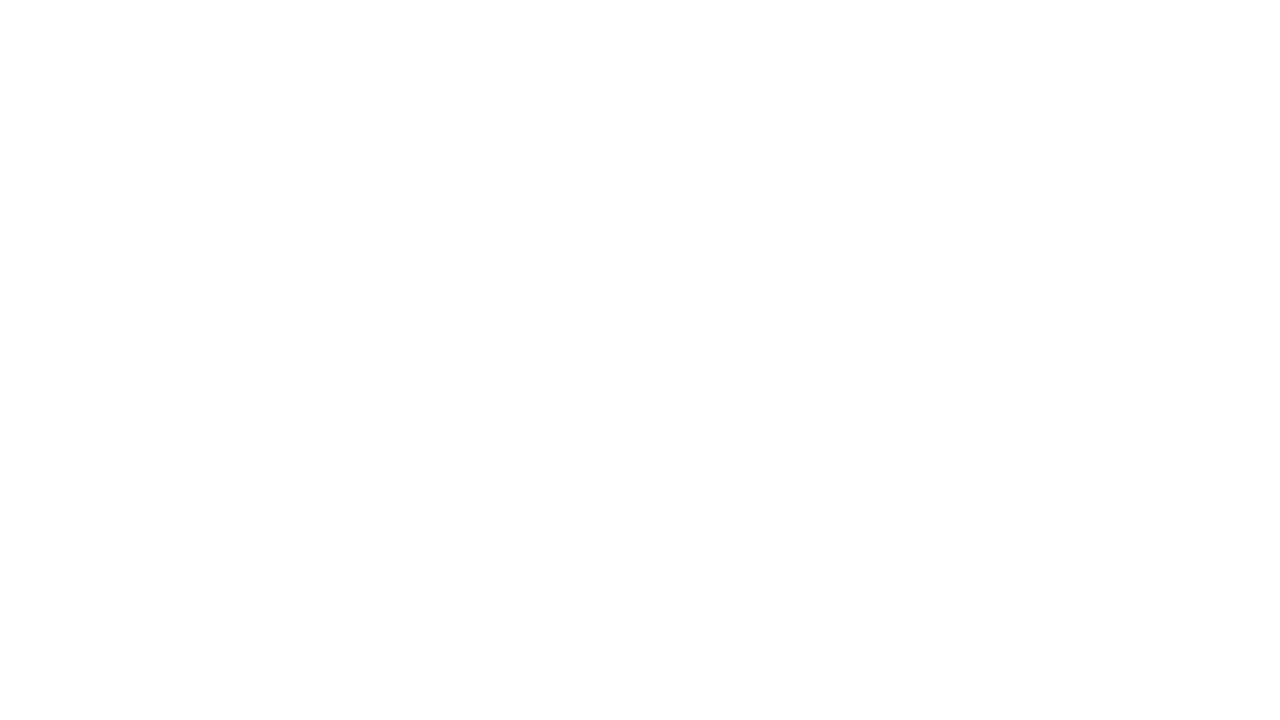

Navigated to link: https://demoblaze.com/#
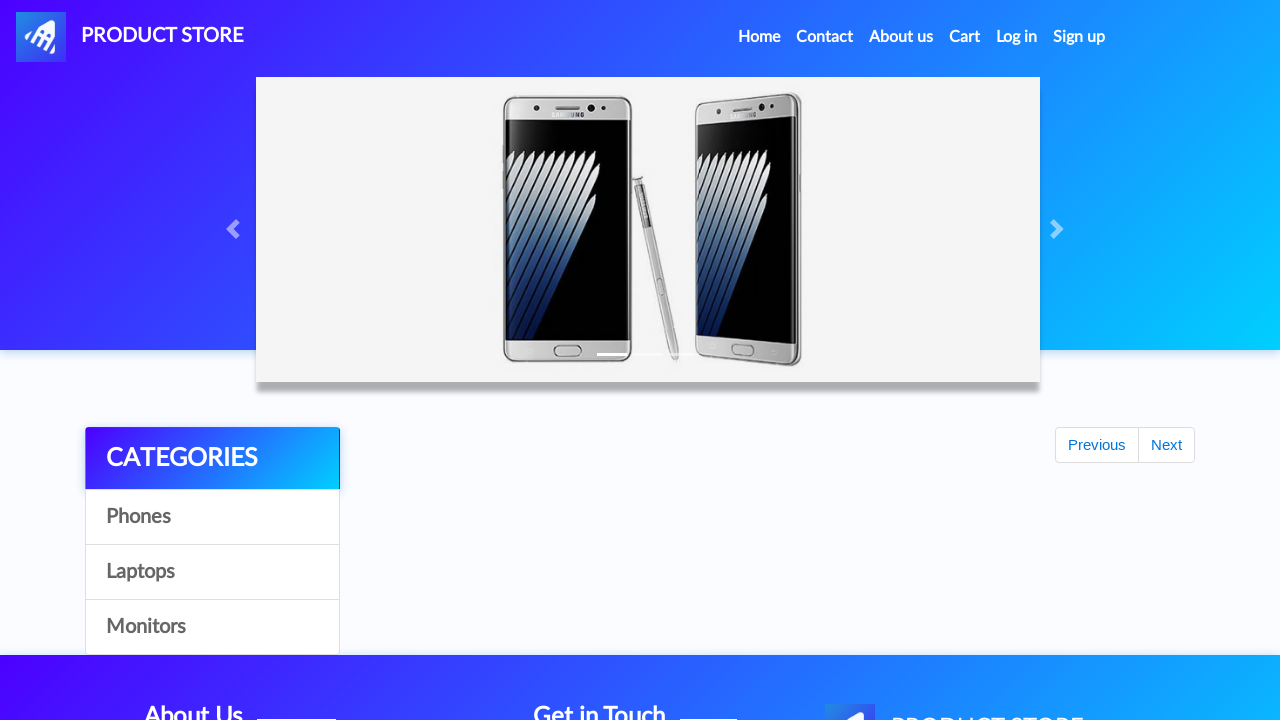

Verified link https://demoblaze.com/# returned valid HTTP status 200
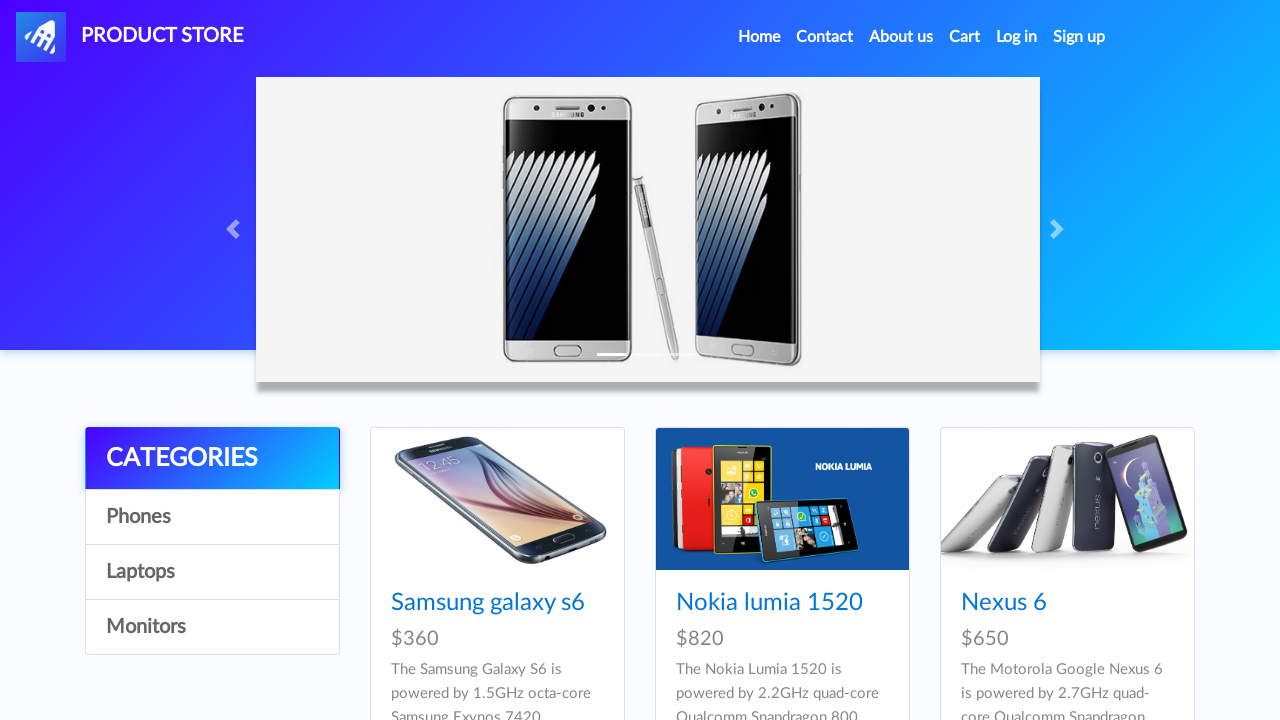

Navigated back to the homepage
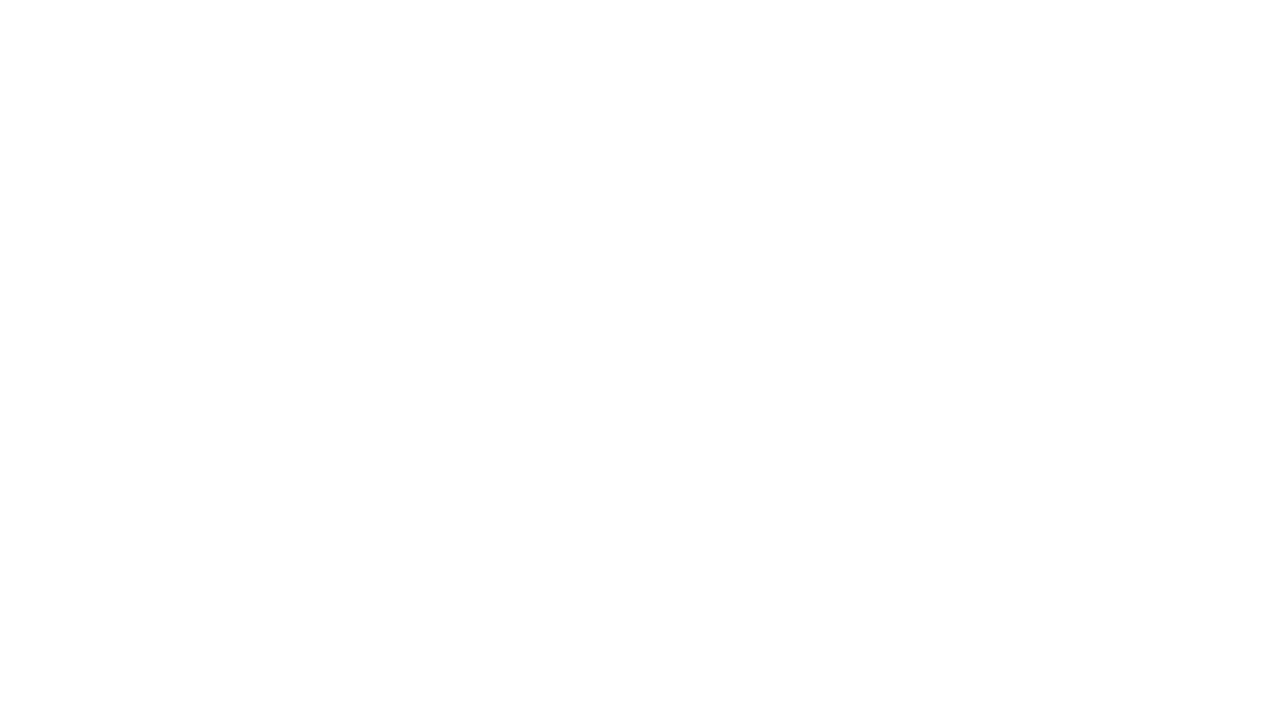

Navigated to link: https://demoblaze.com/#
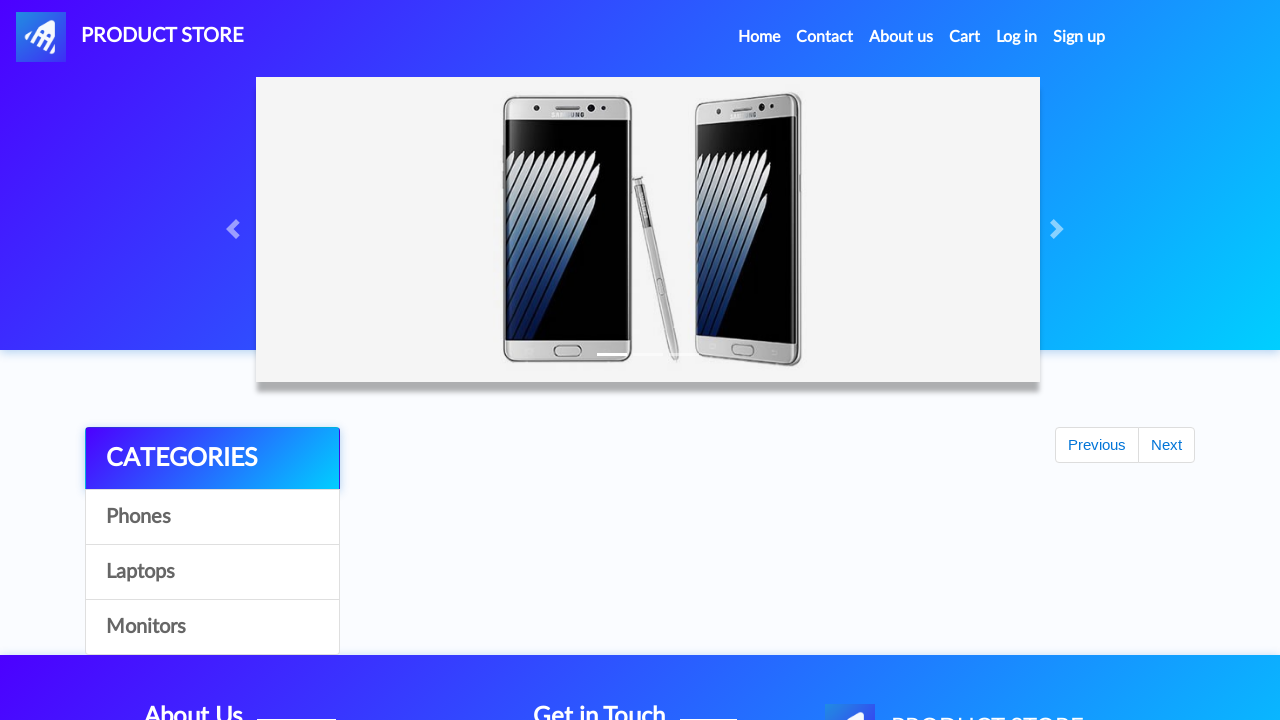

Verified link https://demoblaze.com/# returned valid HTTP status 200
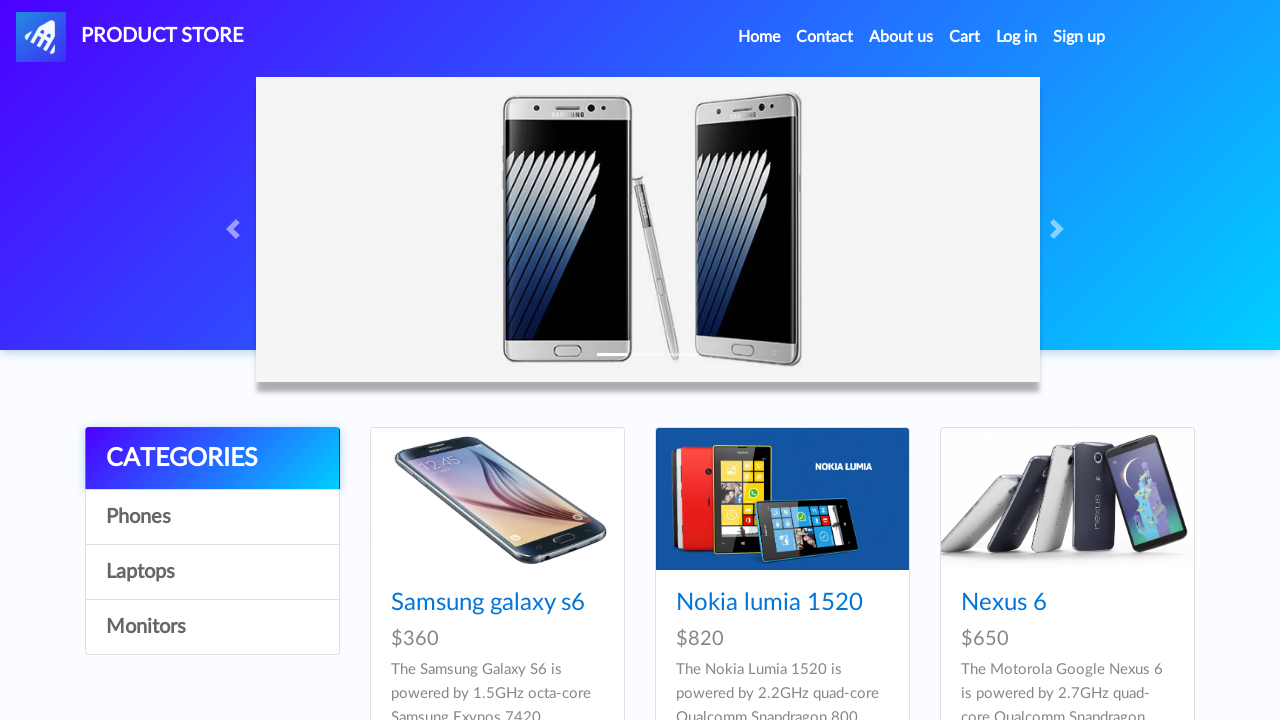

Navigated back to the homepage
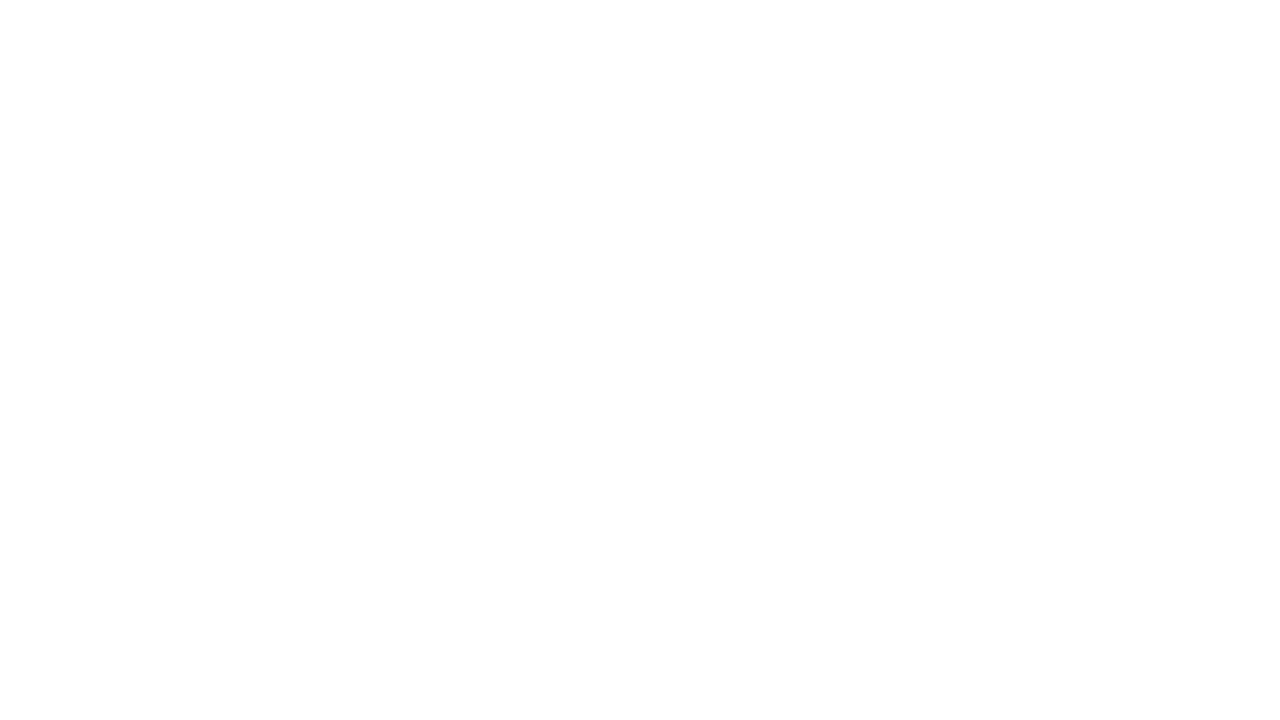

Navigated to link: https://demoblaze.com/#
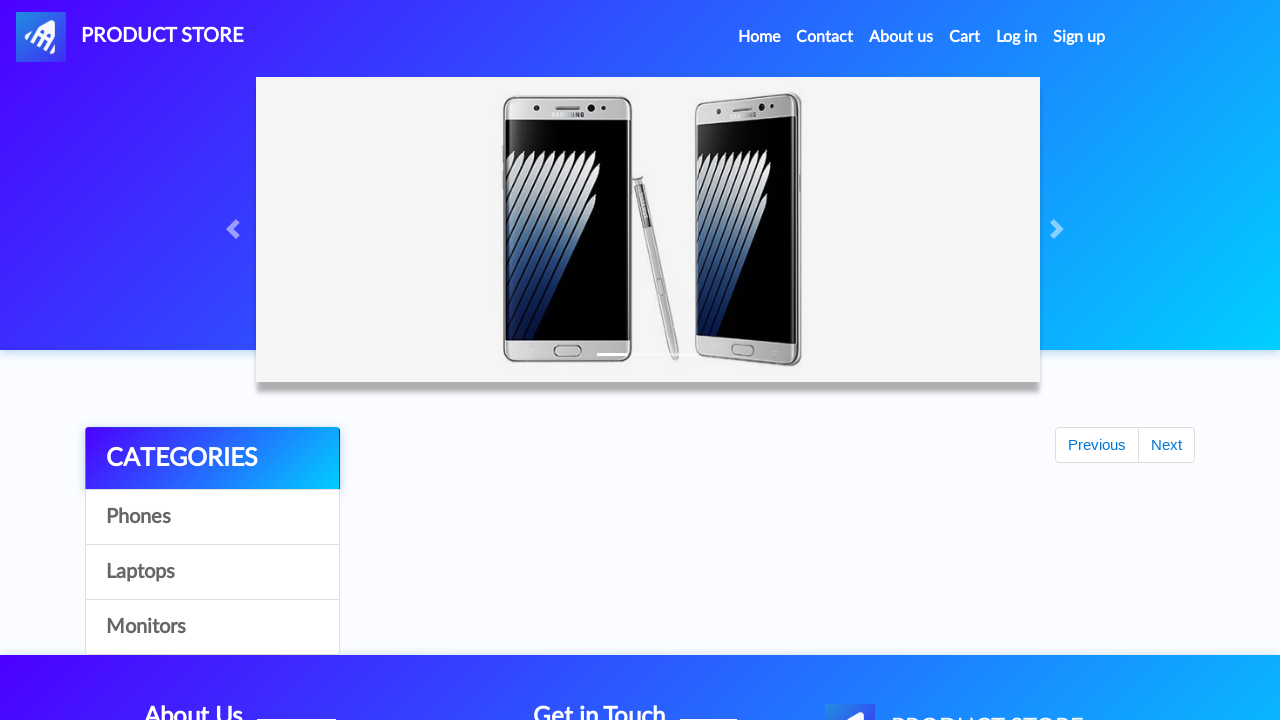

Verified link https://demoblaze.com/# returned valid HTTP status 200
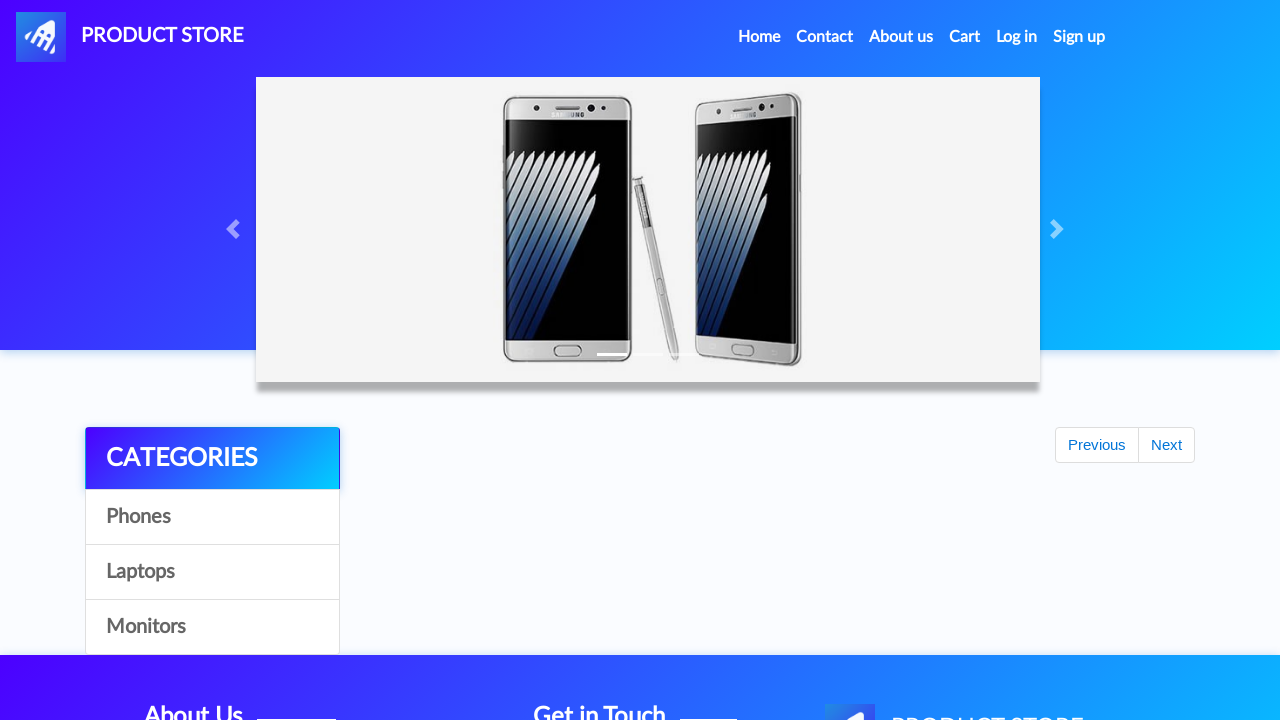

Navigated back to the homepage
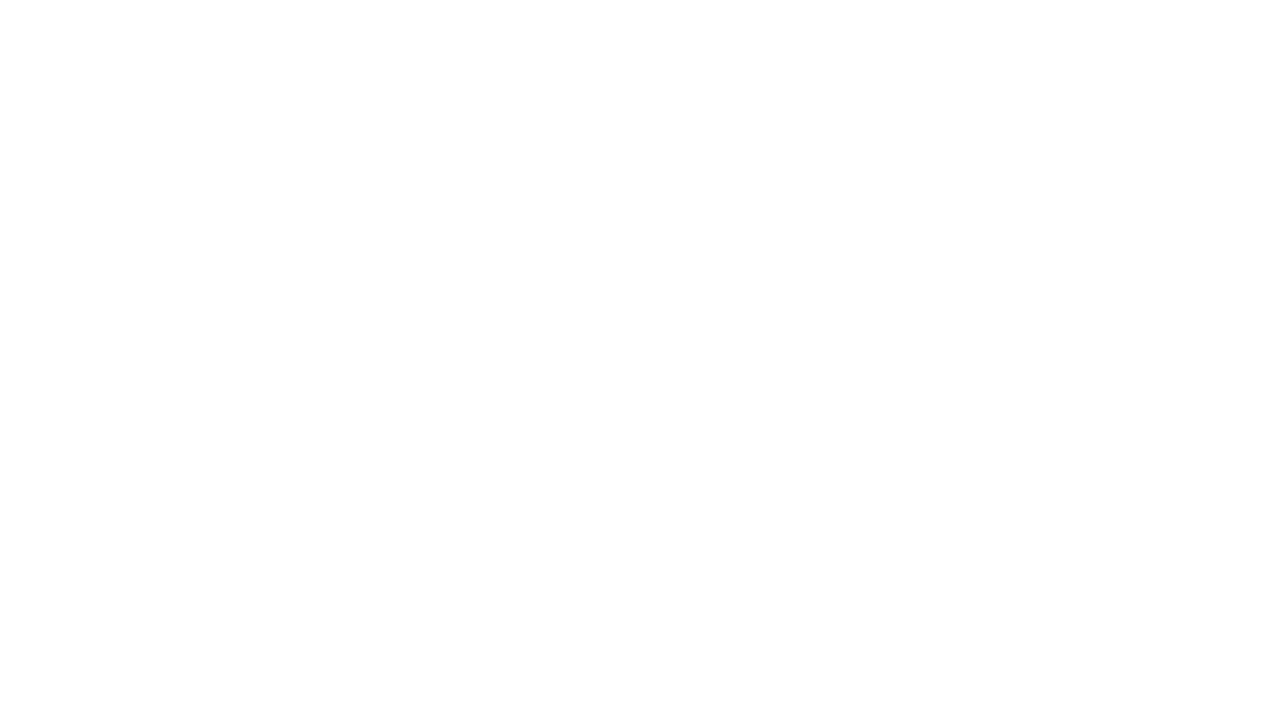

Navigated to link: https://demoblaze.com/prod.html?idp_=1
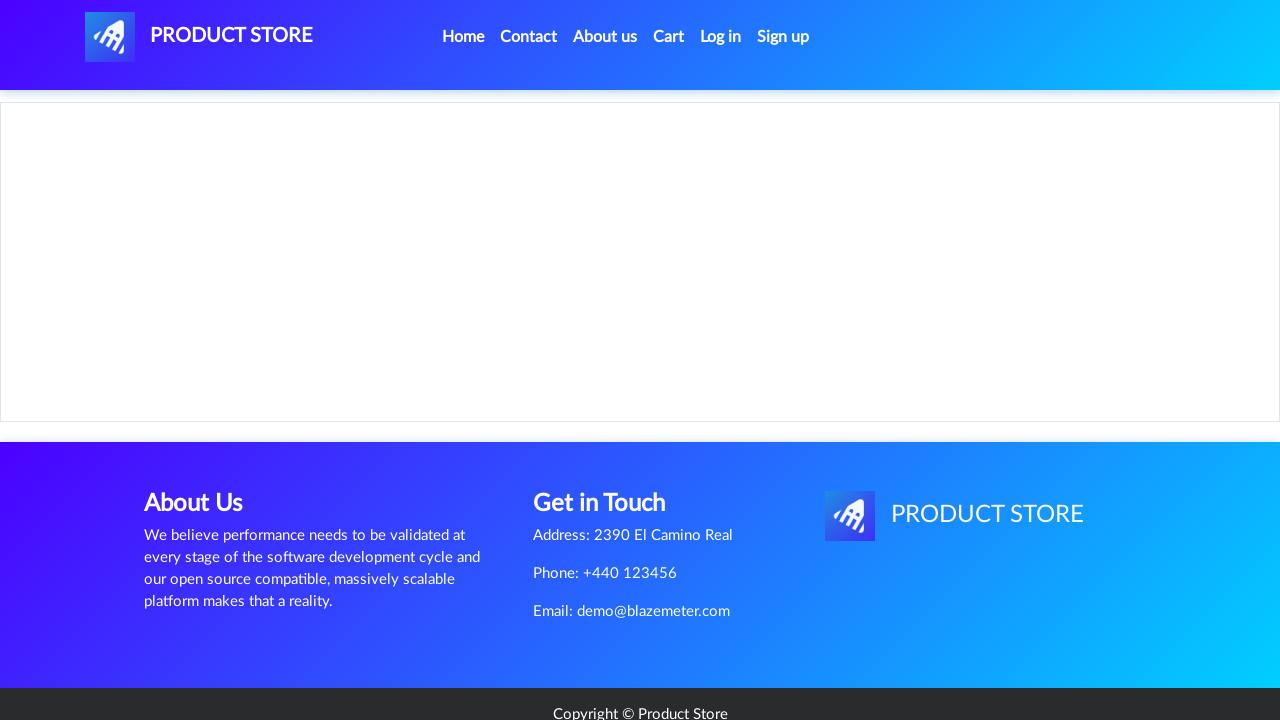

Verified link https://demoblaze.com/prod.html?idp_=1 returned valid HTTP status 200
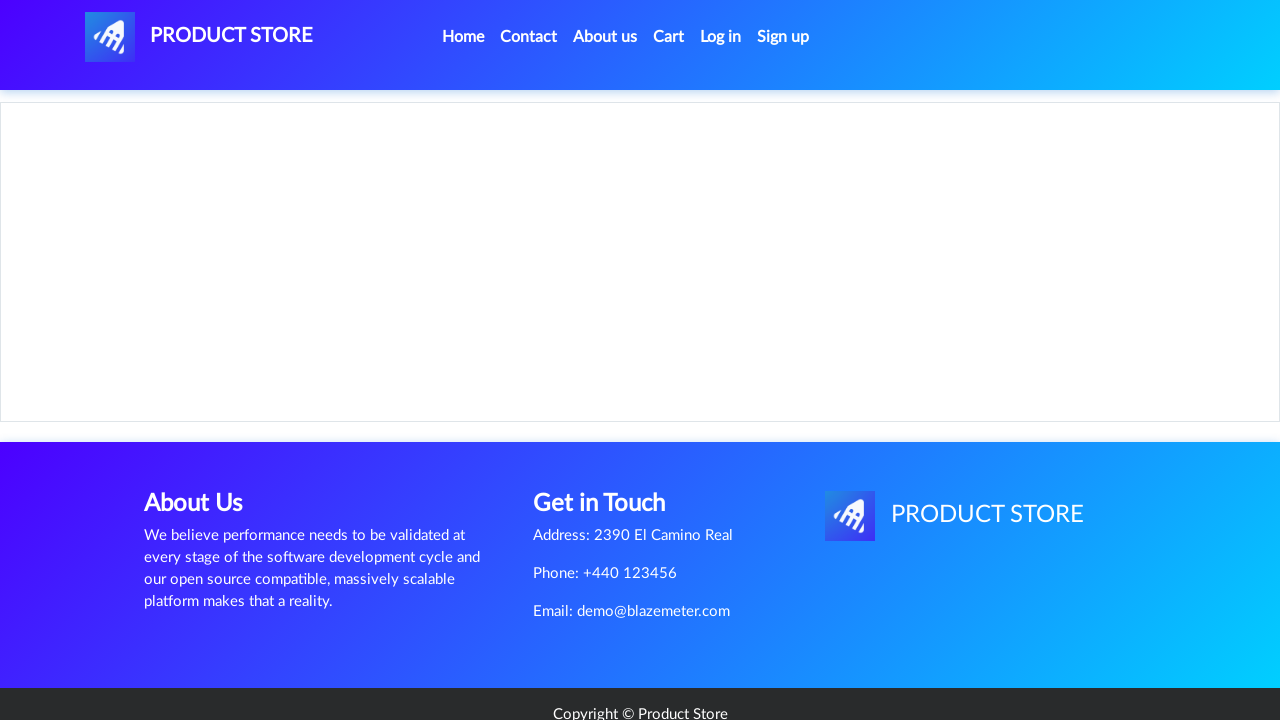

Navigated back to the homepage
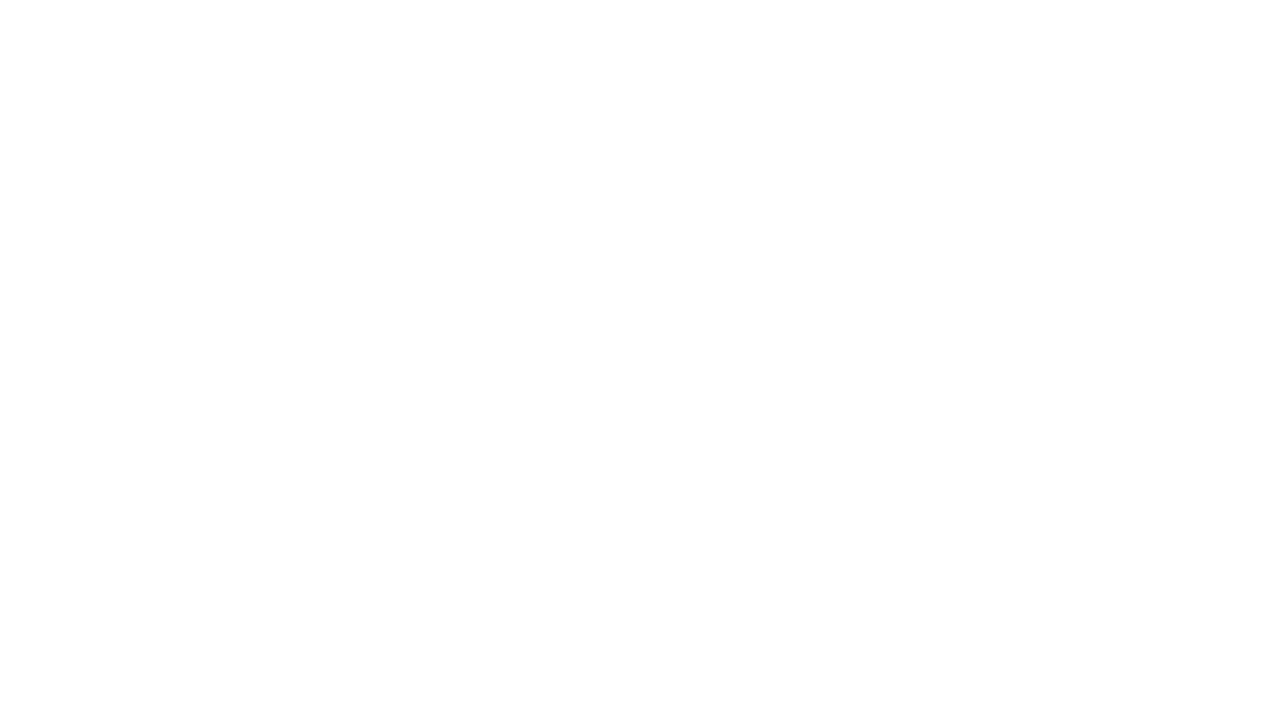

Navigated to link: https://demoblaze.com/prod.html?idp_=1
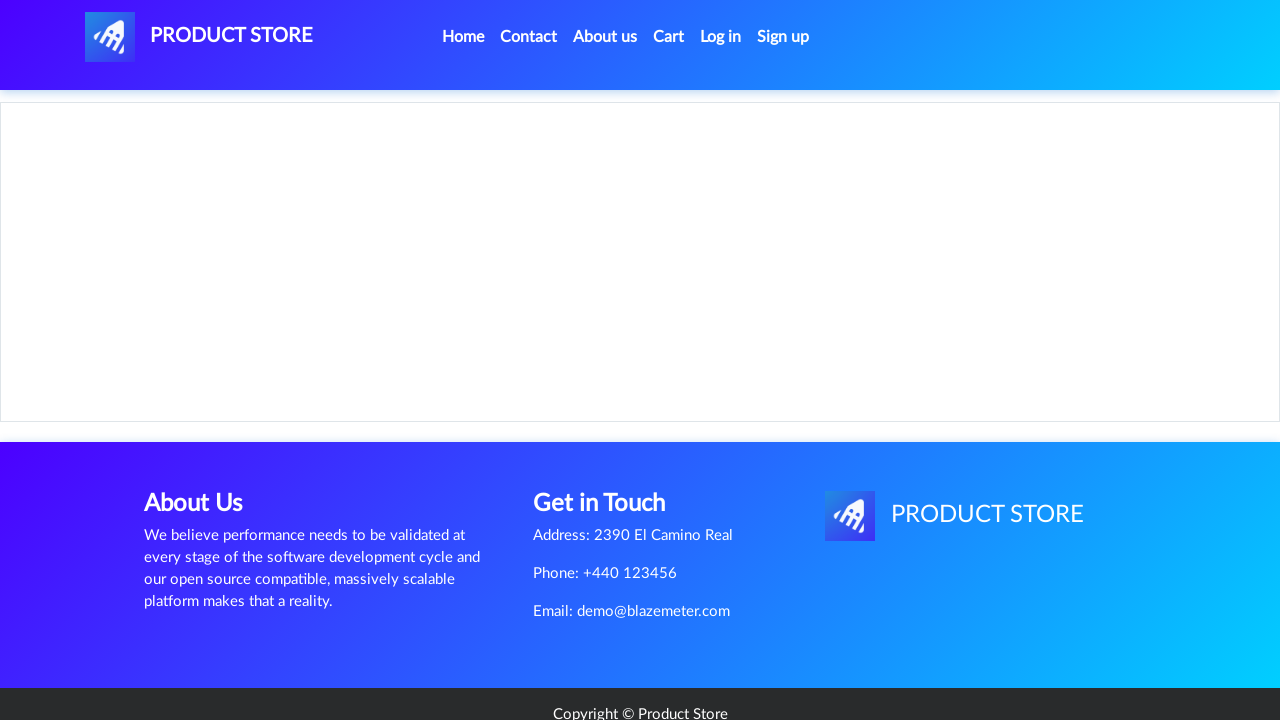

Verified link https://demoblaze.com/prod.html?idp_=1 returned valid HTTP status 200
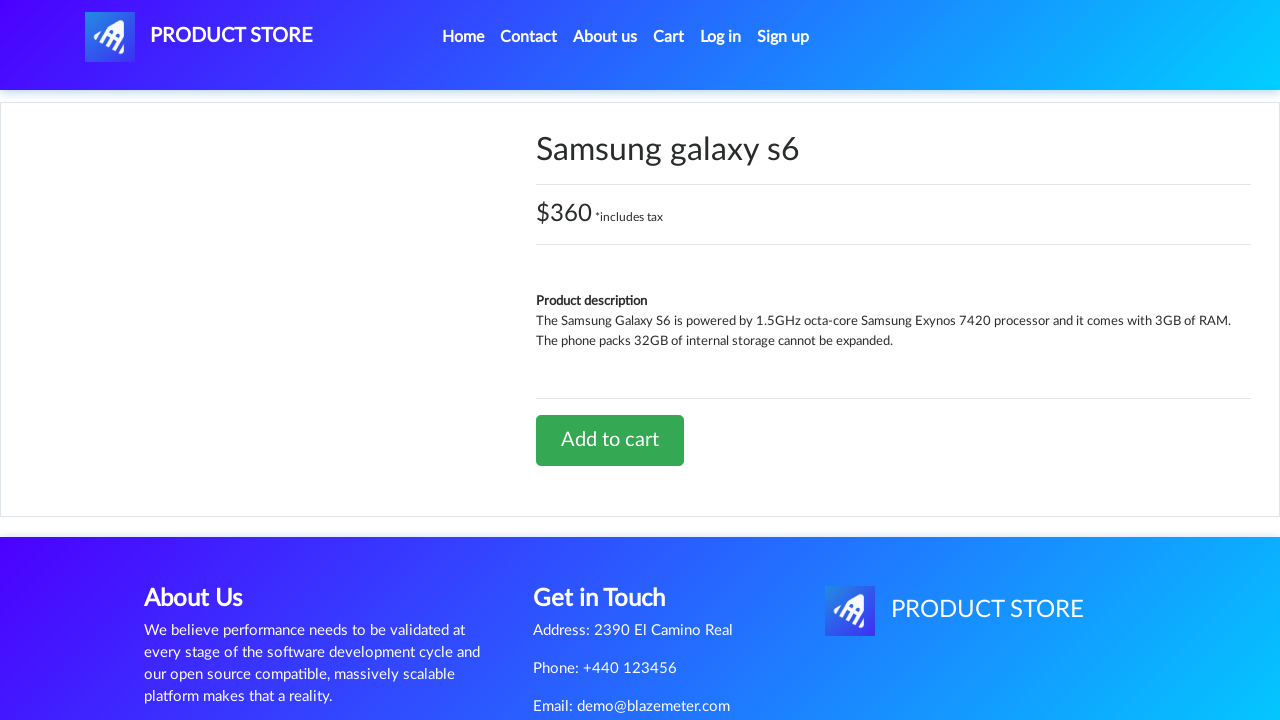

Navigated back to the homepage
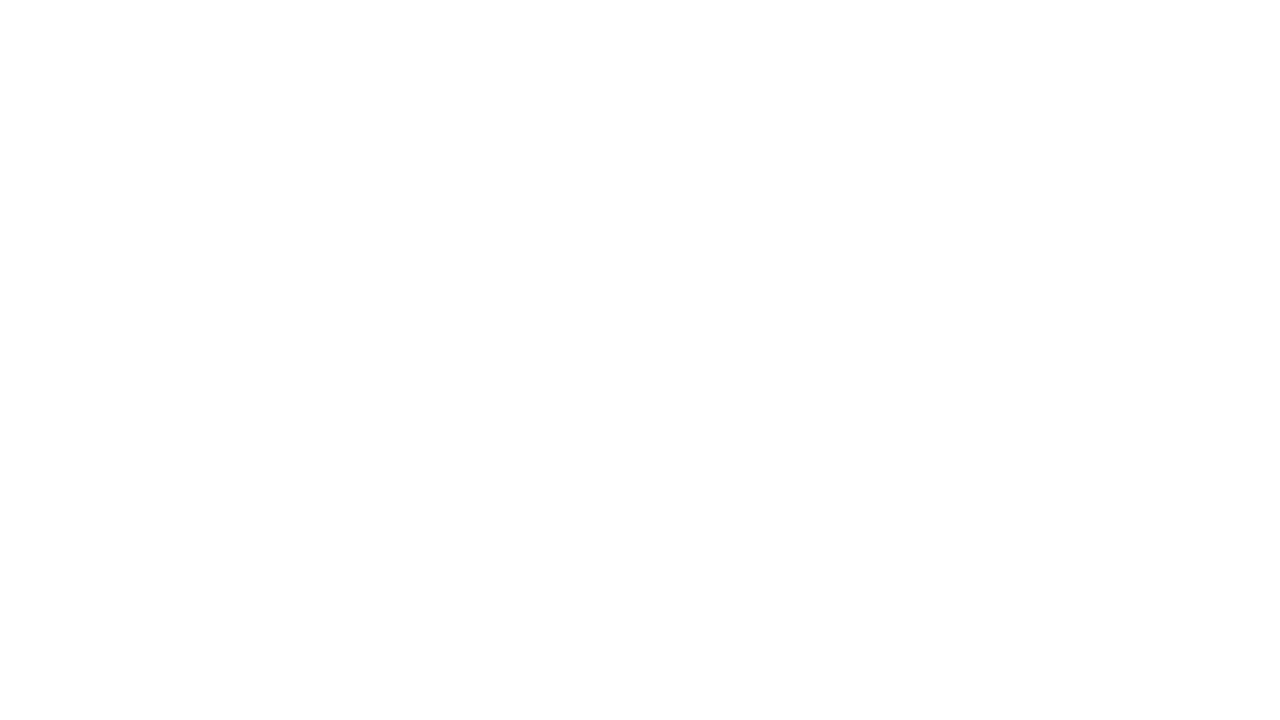

Navigated to link: https://demoblaze.com/prod.html?idp_=2
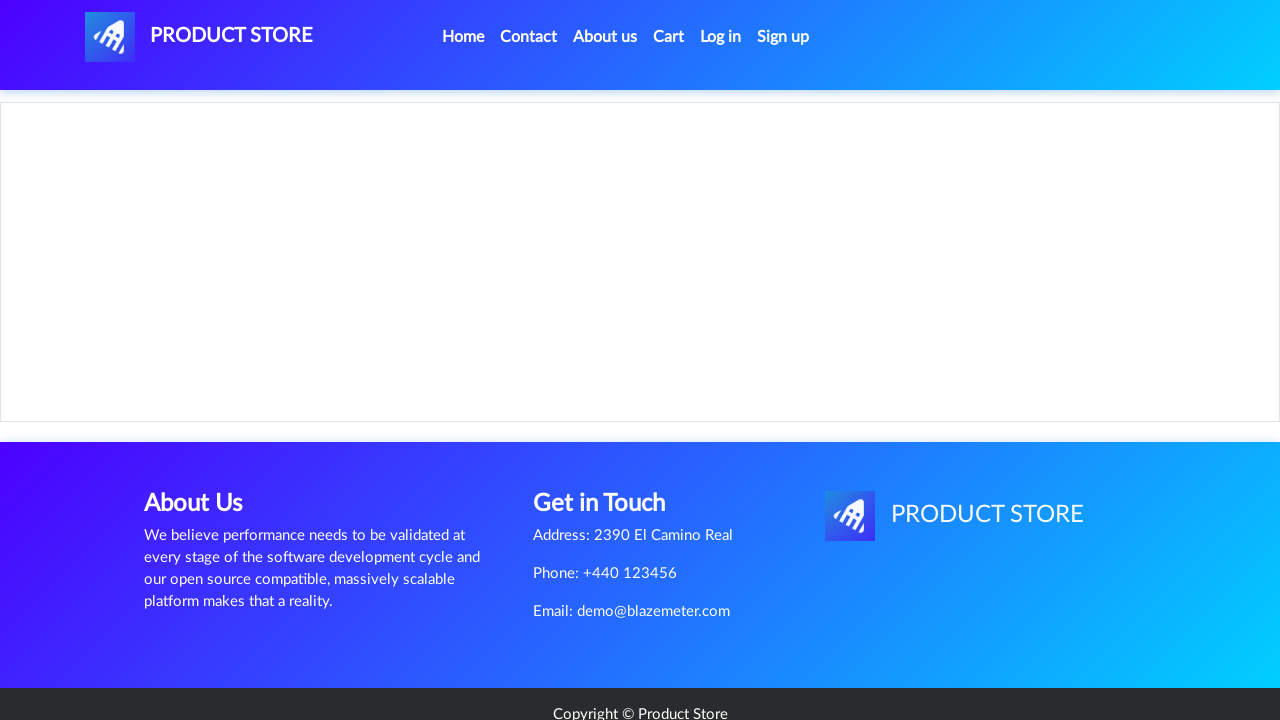

Verified link https://demoblaze.com/prod.html?idp_=2 returned valid HTTP status 200
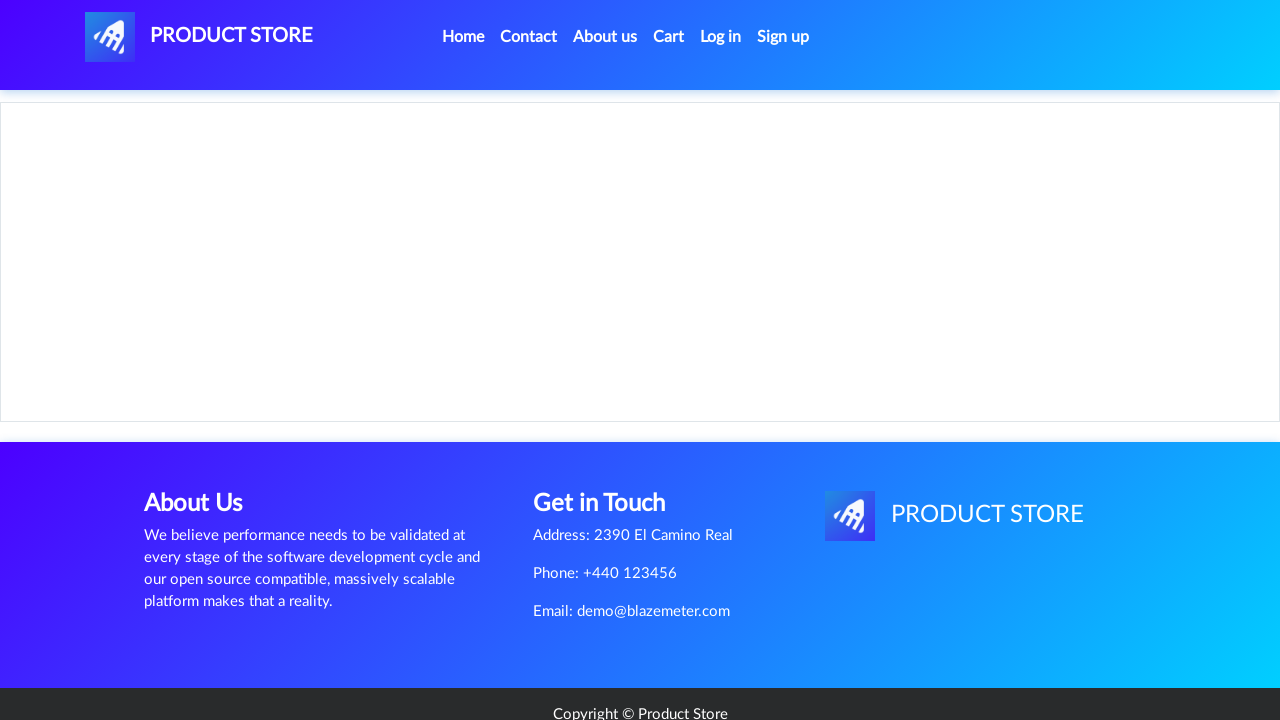

Navigated back to the homepage
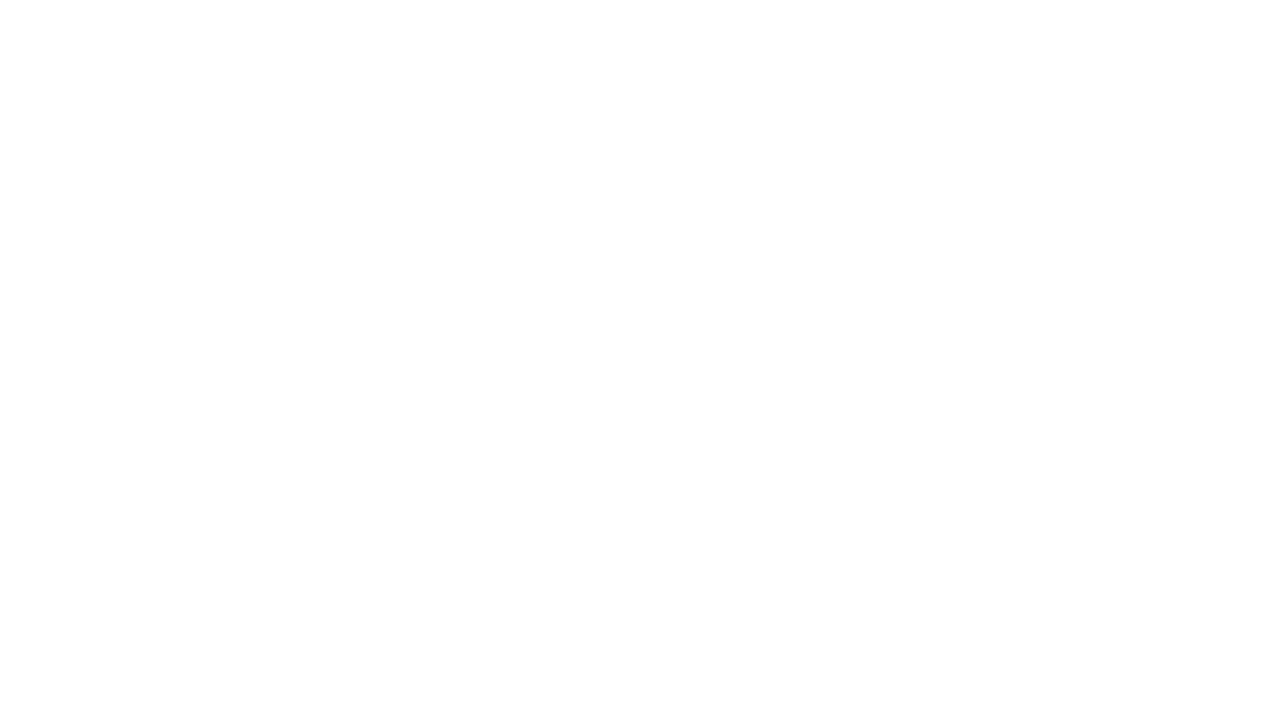

Navigated to link: https://demoblaze.com/prod.html?idp_=2
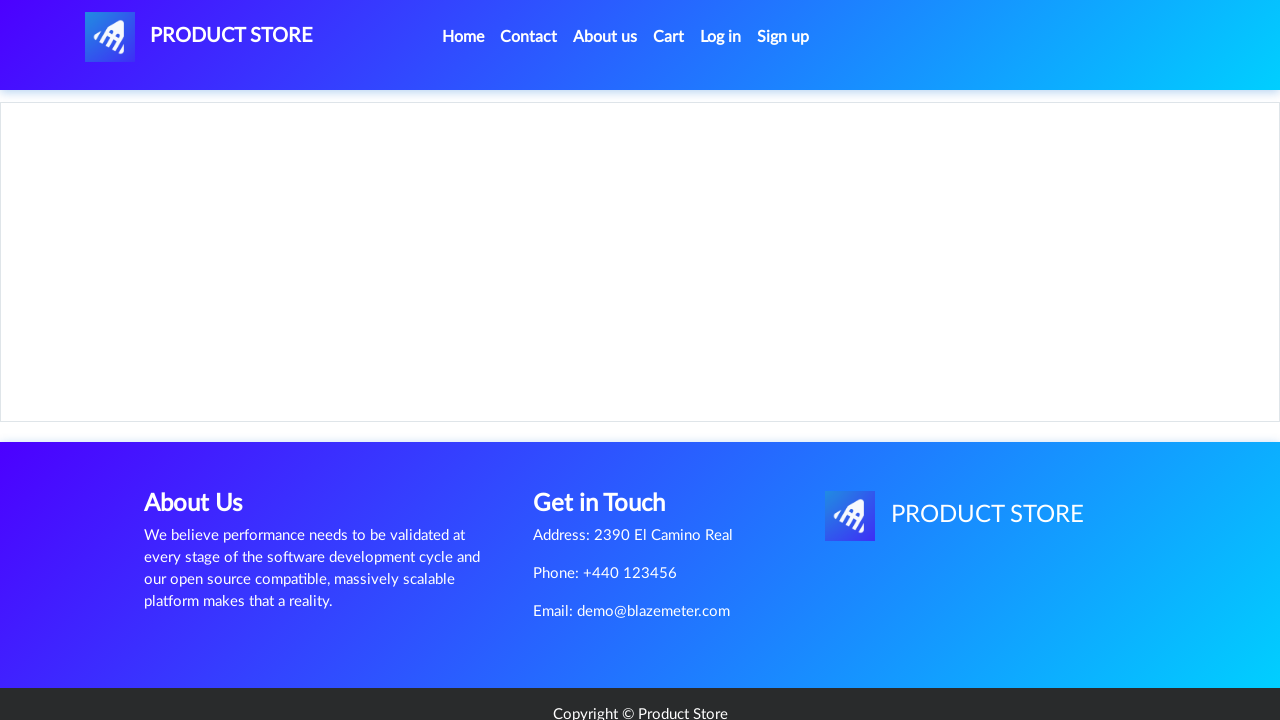

Verified link https://demoblaze.com/prod.html?idp_=2 returned valid HTTP status 200
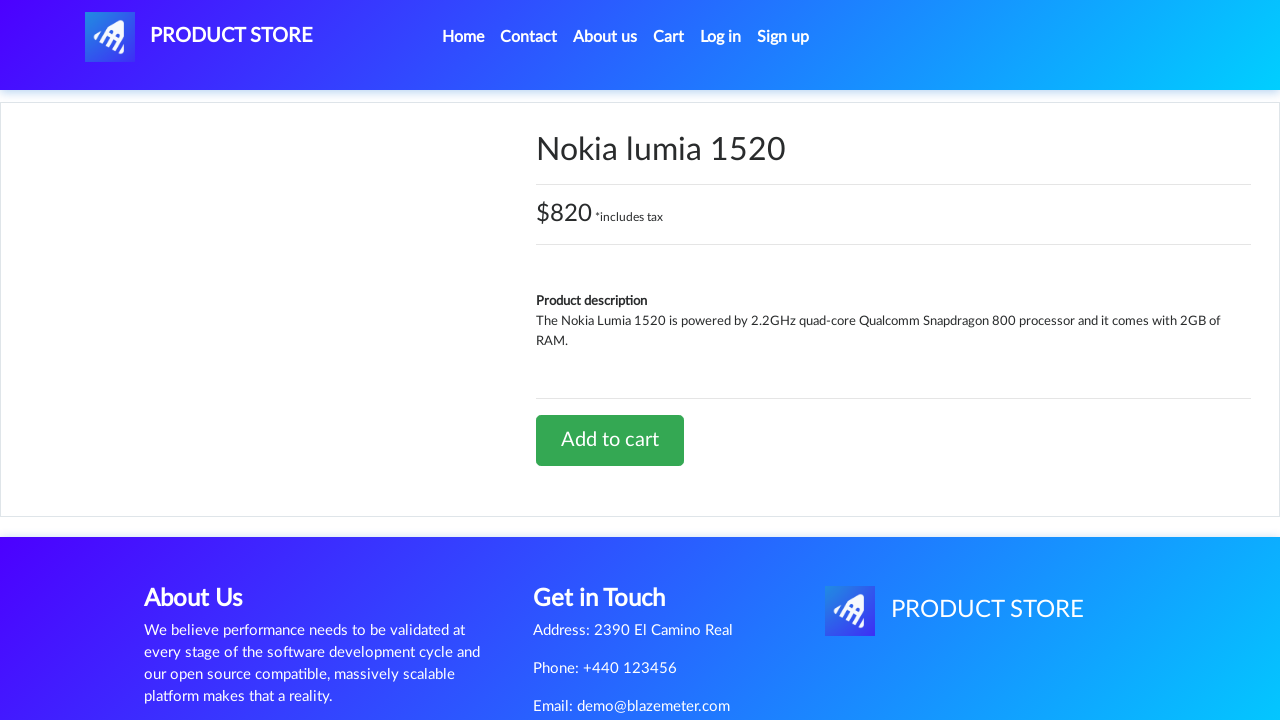

Navigated back to the homepage
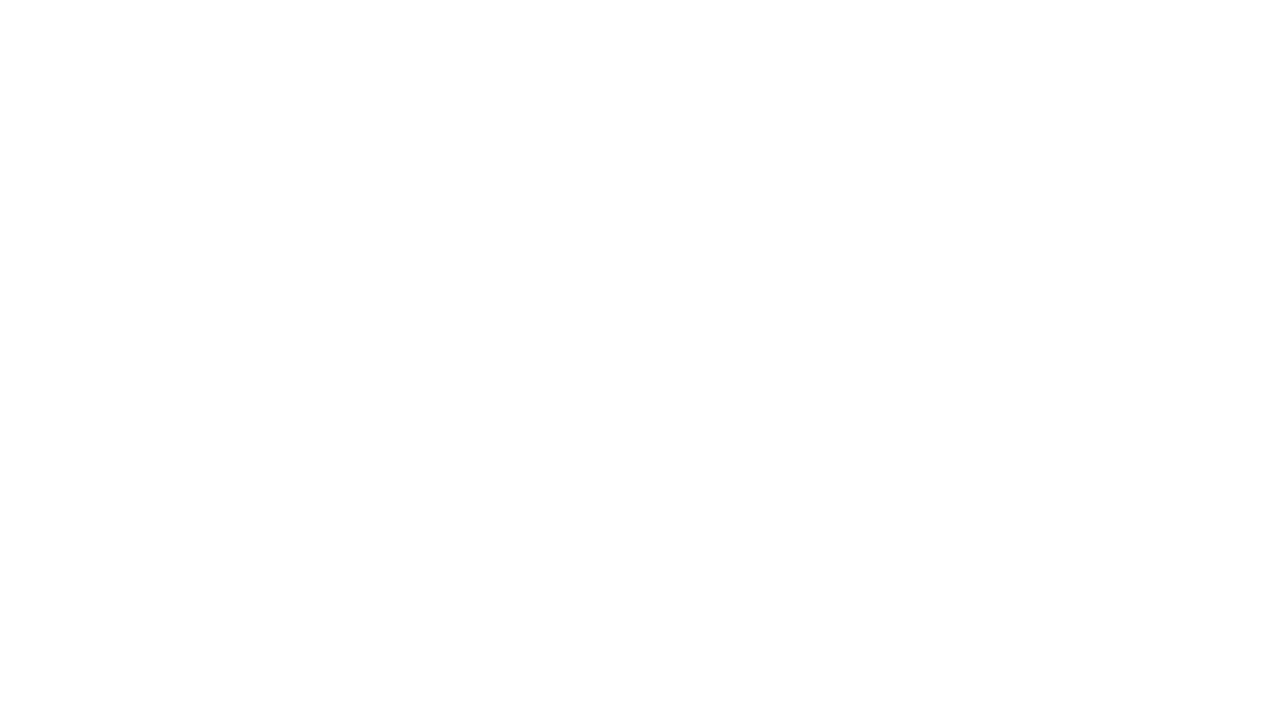

Navigated to link: https://demoblaze.com/prod.html?idp_=3
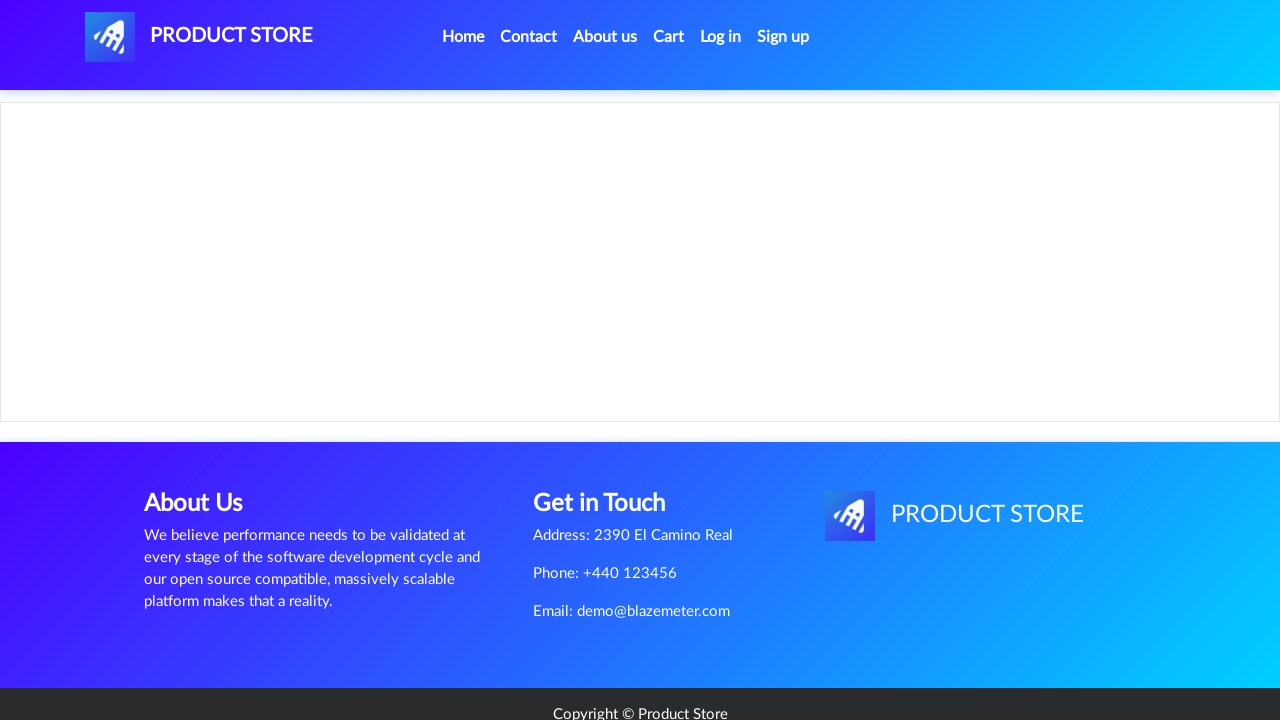

Verified link https://demoblaze.com/prod.html?idp_=3 returned valid HTTP status 200
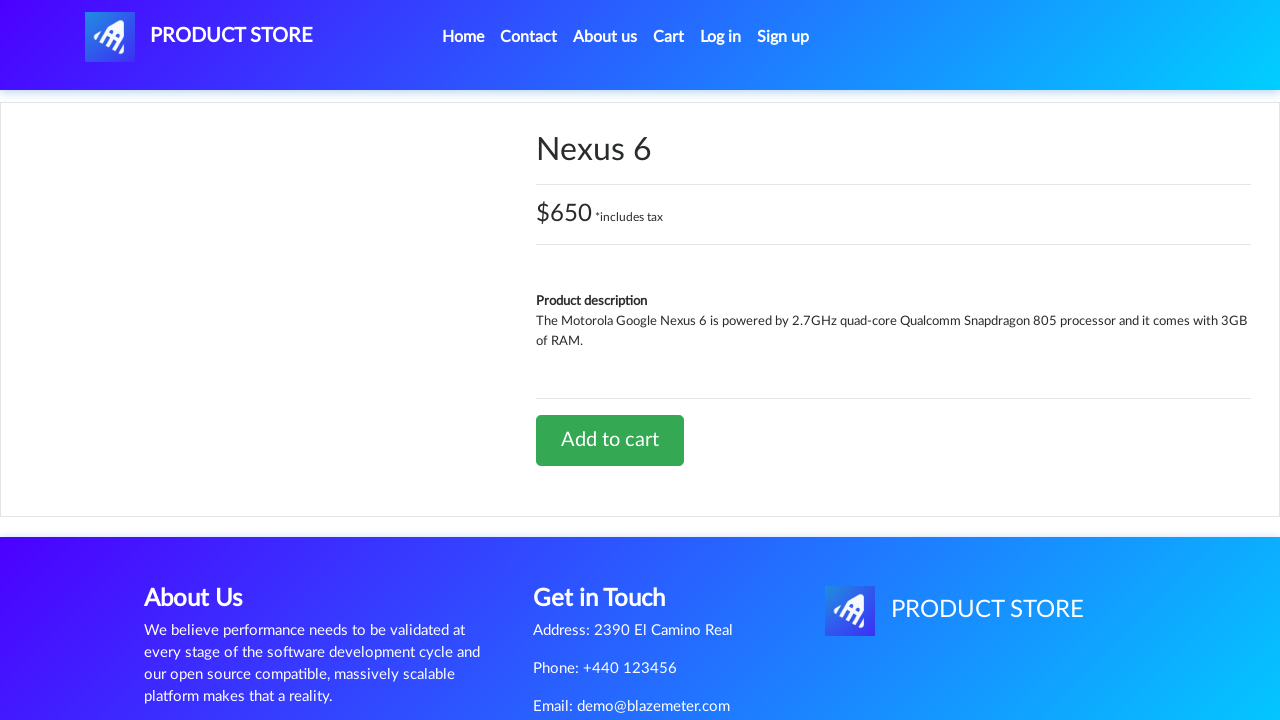

Navigated back to the homepage
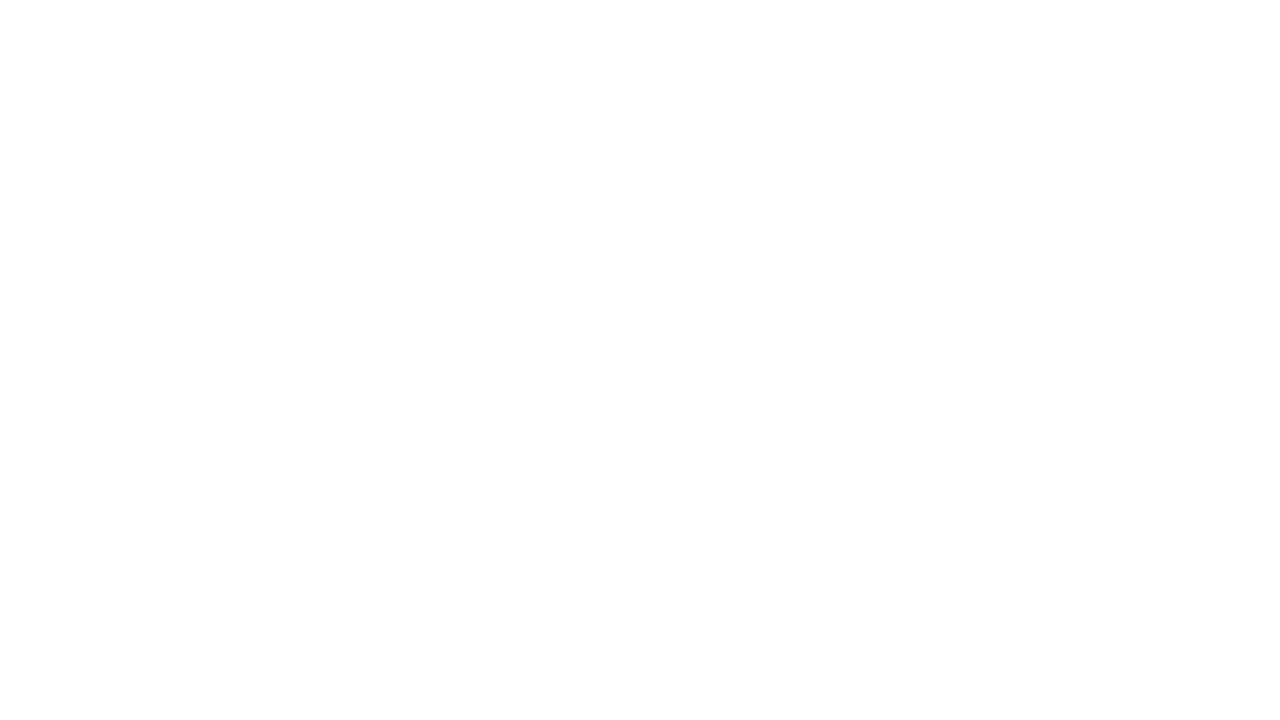

Navigated to link: https://demoblaze.com/prod.html?idp_=3
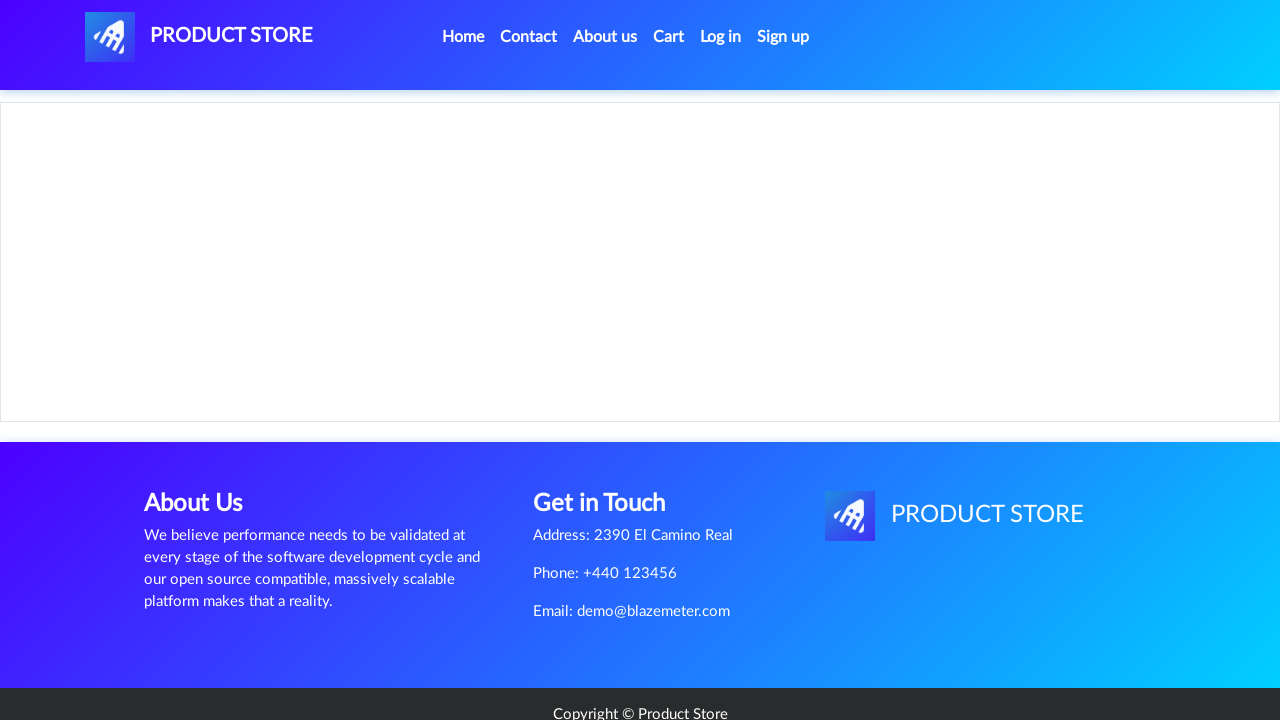

Verified link https://demoblaze.com/prod.html?idp_=3 returned valid HTTP status 200
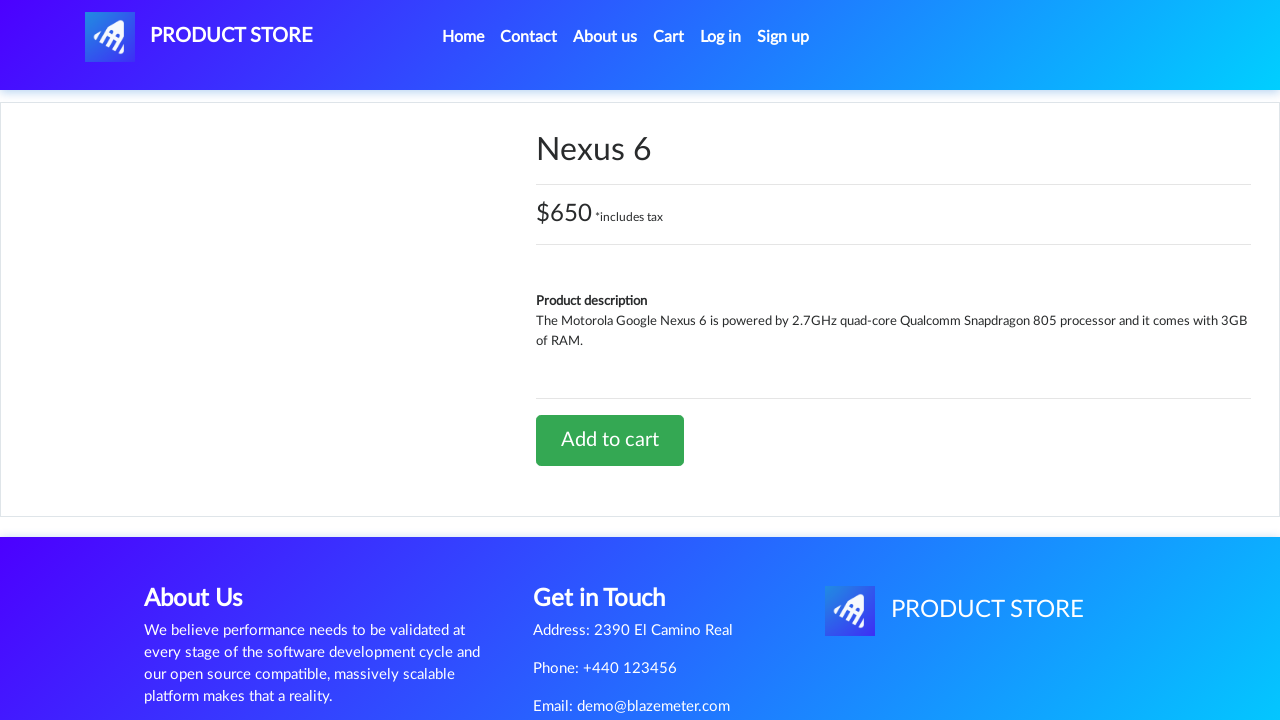

Navigated back to the homepage
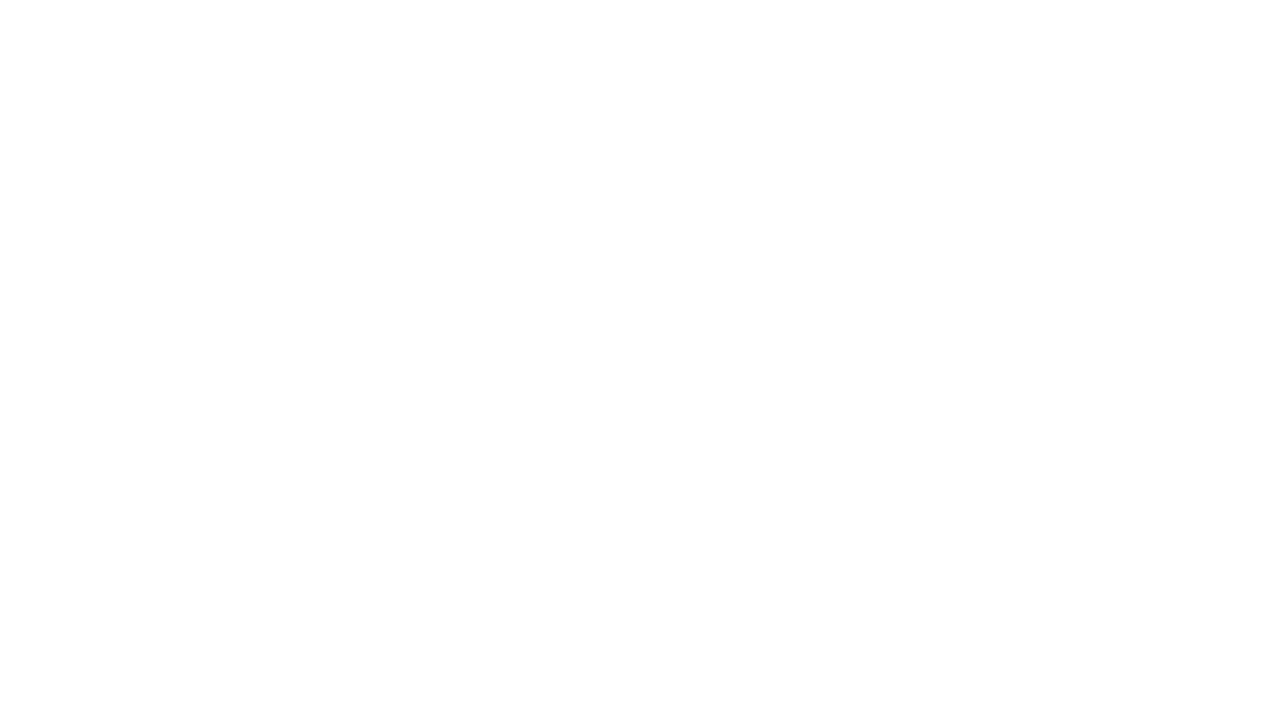

Navigated to link: https://demoblaze.com/prod.html?idp_=4
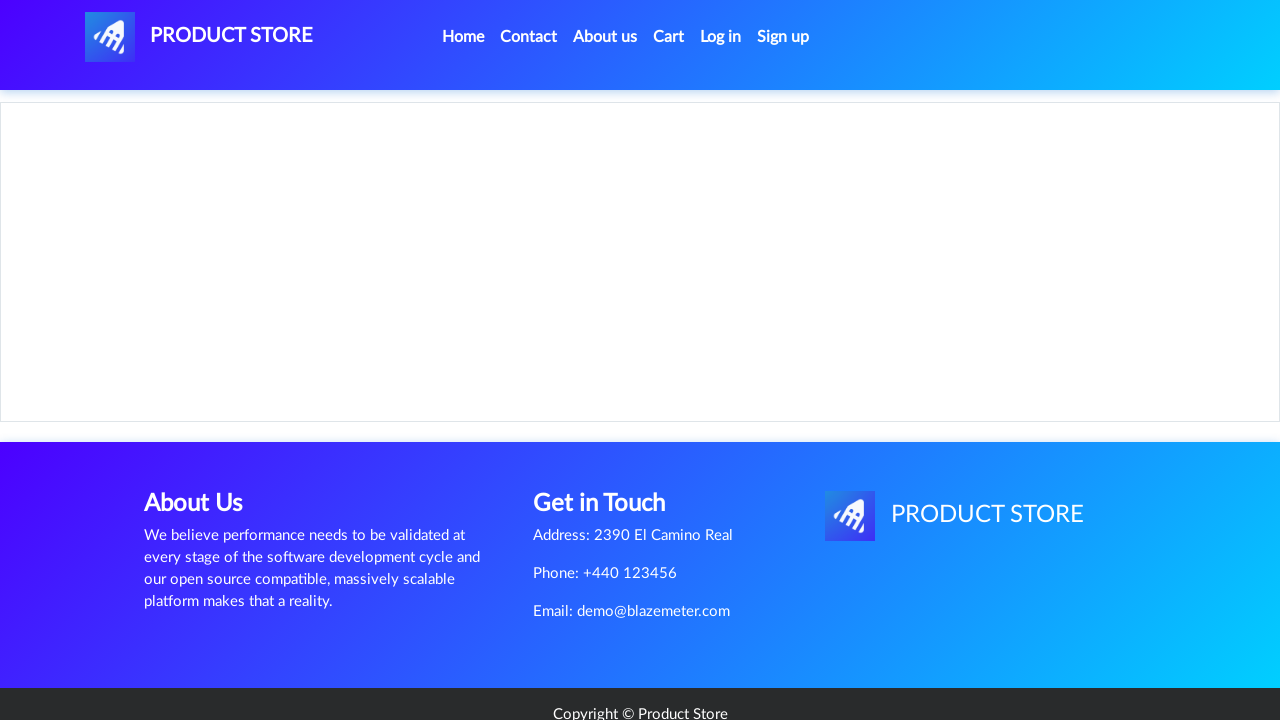

Verified link https://demoblaze.com/prod.html?idp_=4 returned valid HTTP status 200
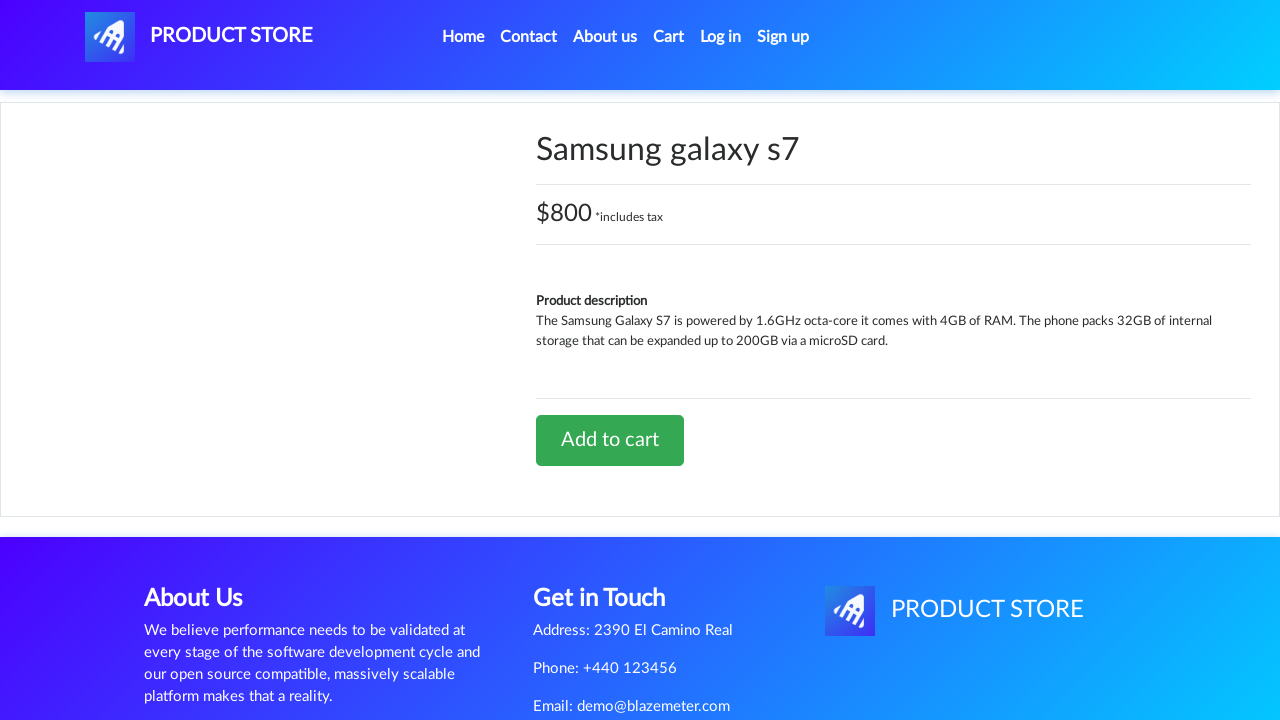

Navigated back to the homepage
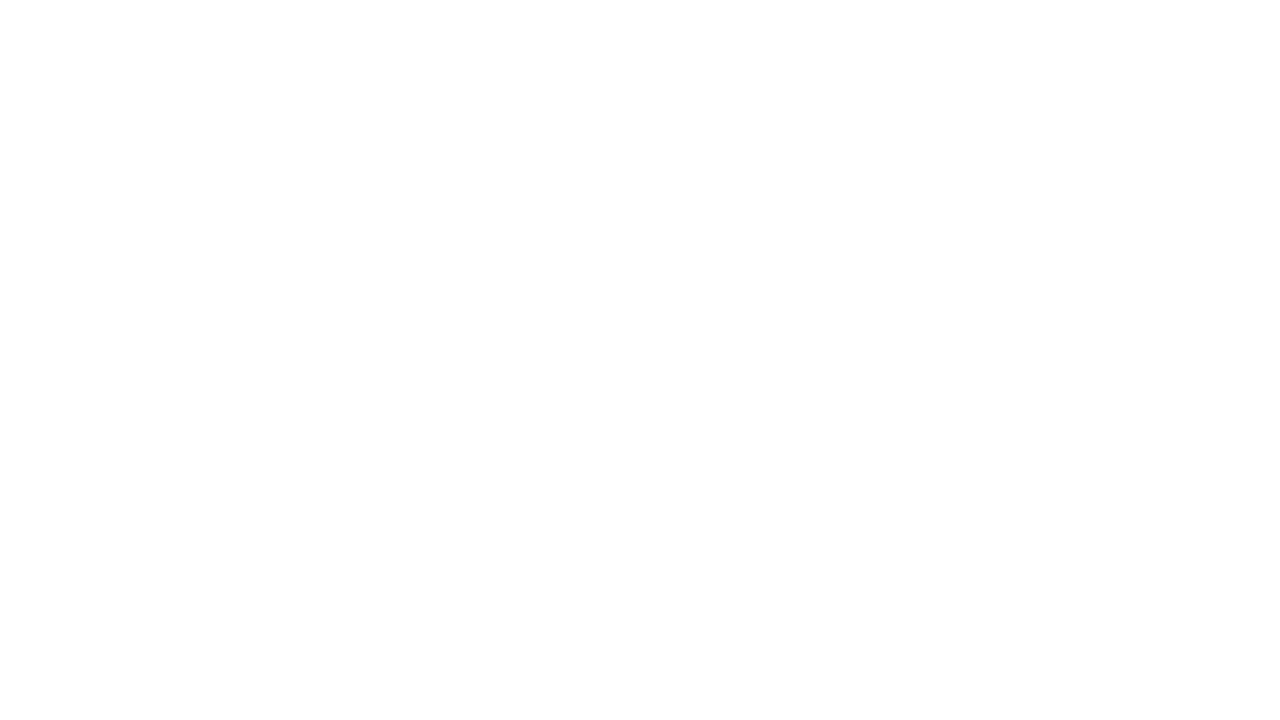

Navigated to link: https://demoblaze.com/prod.html?idp_=4
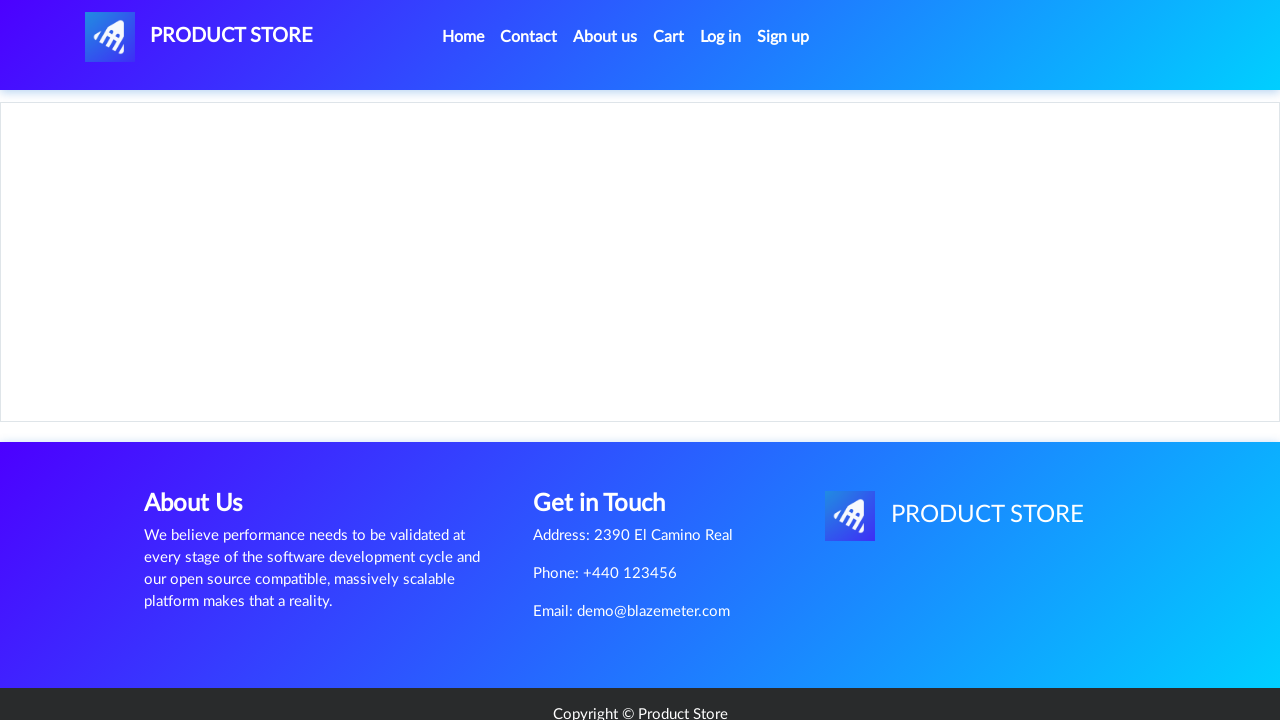

Verified link https://demoblaze.com/prod.html?idp_=4 returned valid HTTP status 200
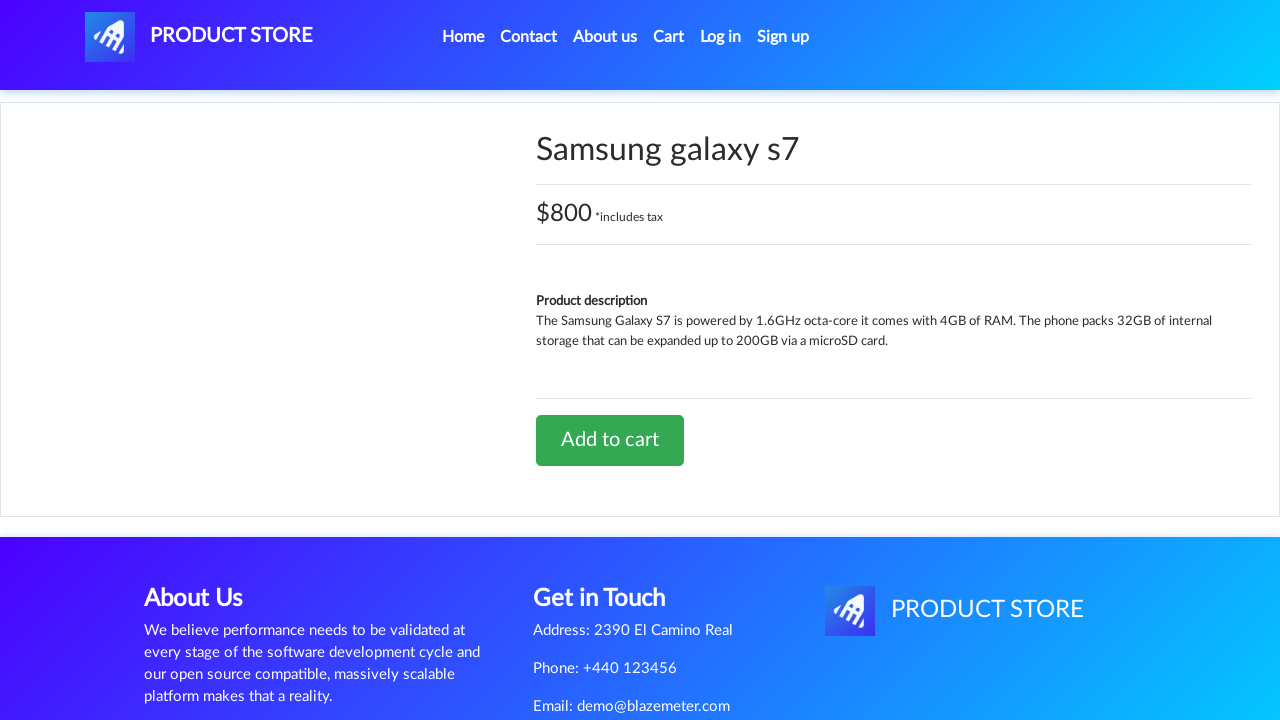

Navigated back to the homepage
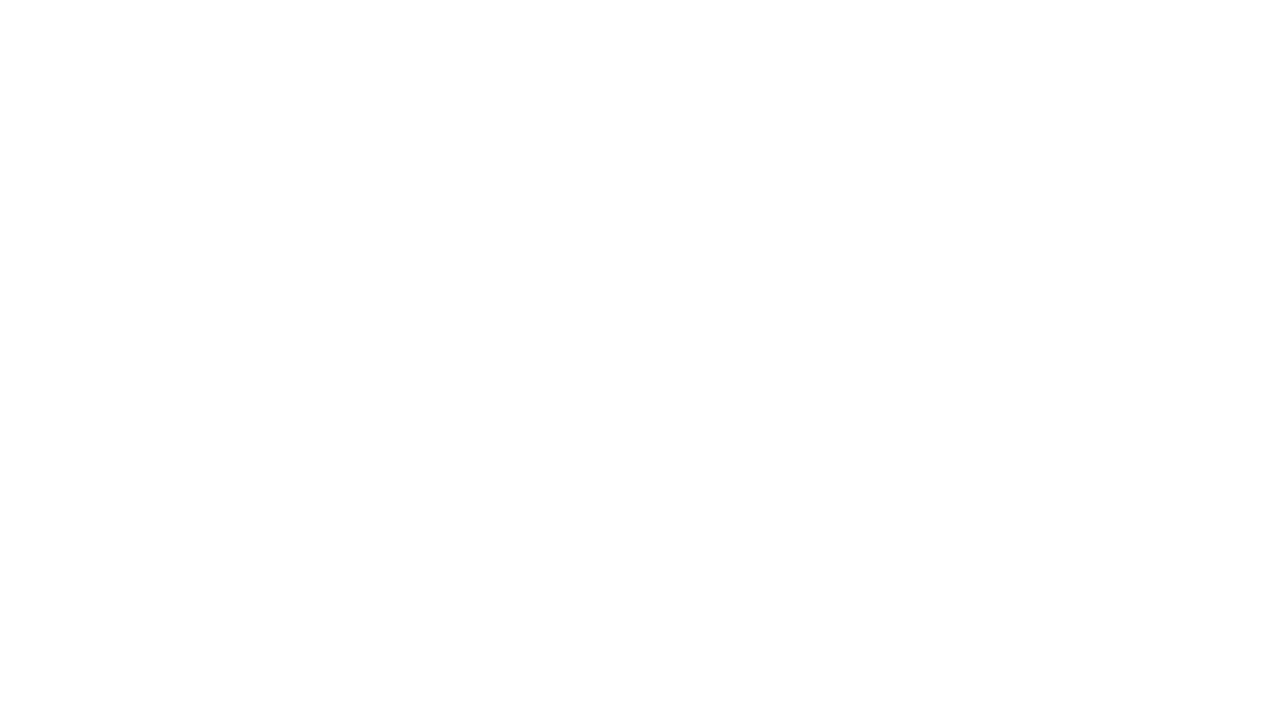

Navigated to link: https://demoblaze.com/prod.html?idp_=5
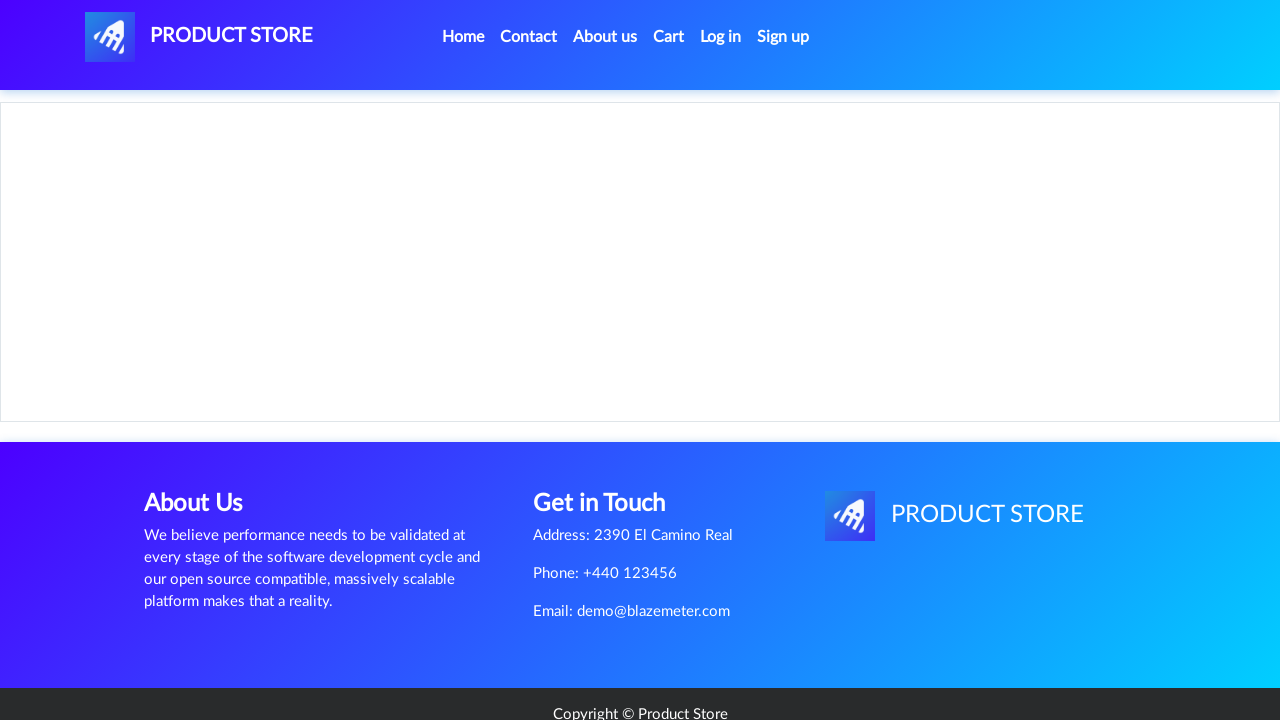

Verified link https://demoblaze.com/prod.html?idp_=5 returned valid HTTP status 200
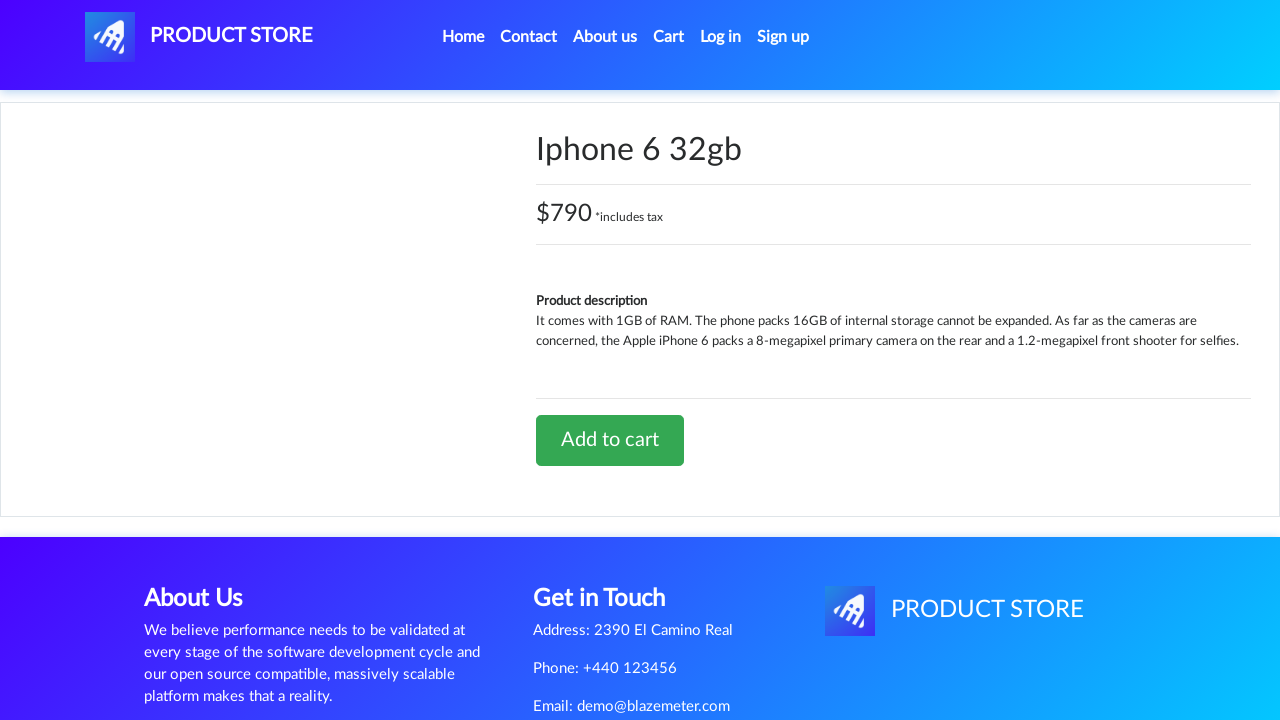

Navigated back to the homepage
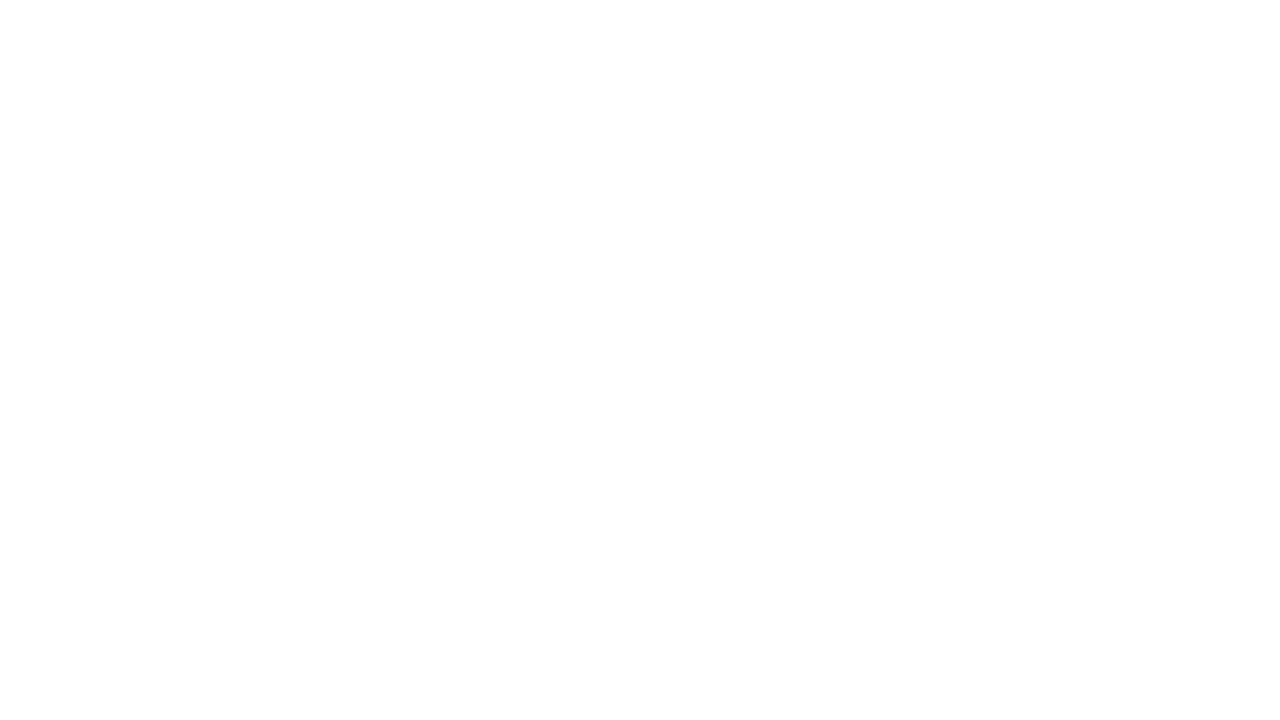

Navigated to link: https://demoblaze.com/prod.html?idp_=5
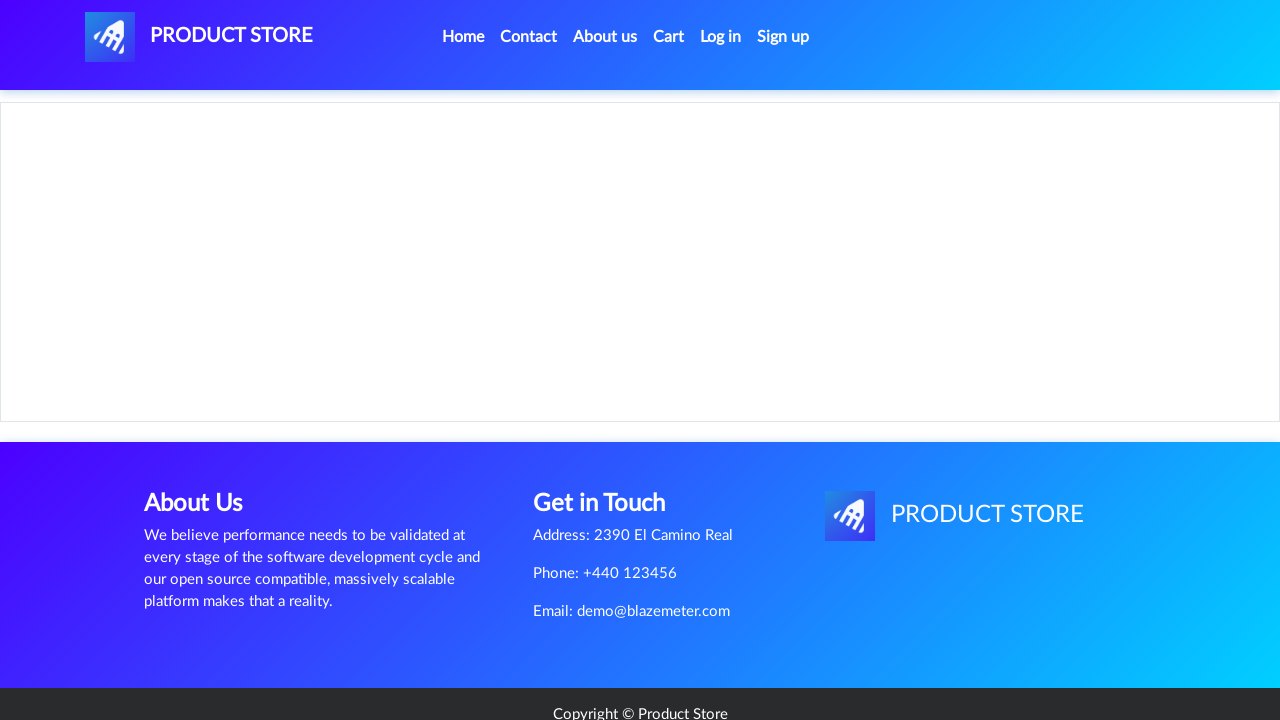

Verified link https://demoblaze.com/prod.html?idp_=5 returned valid HTTP status 200
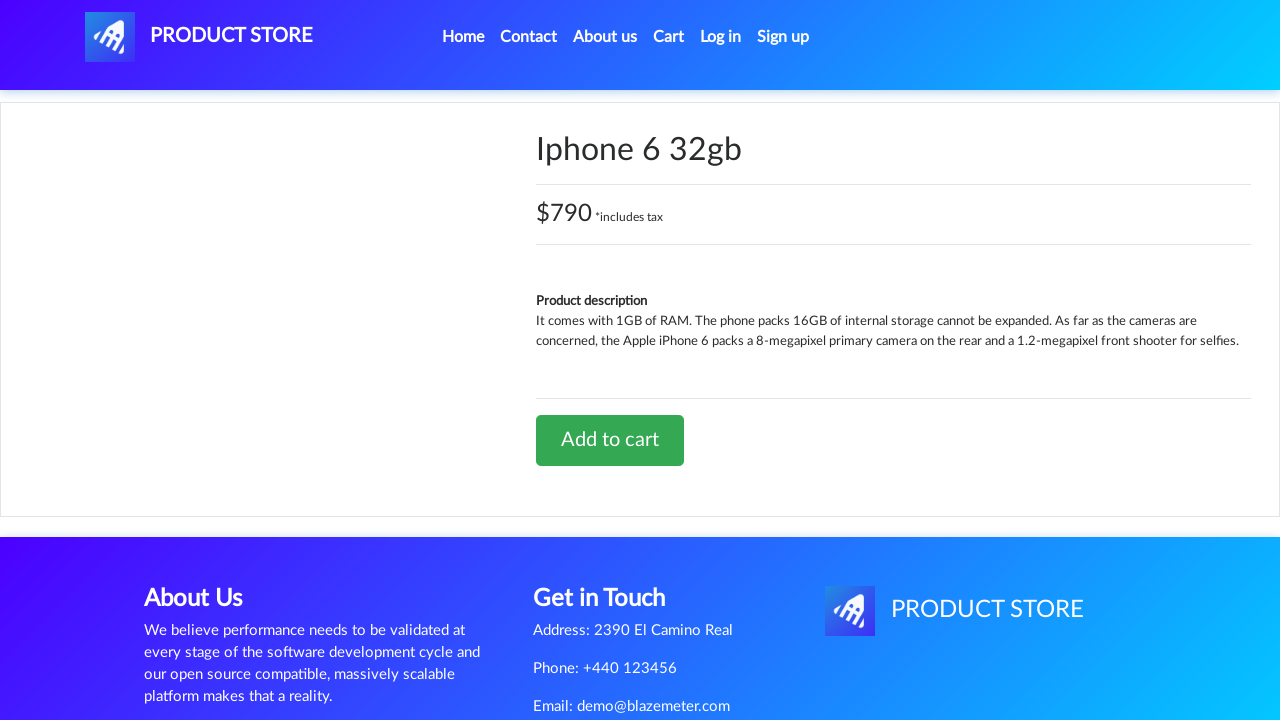

Navigated back to the homepage
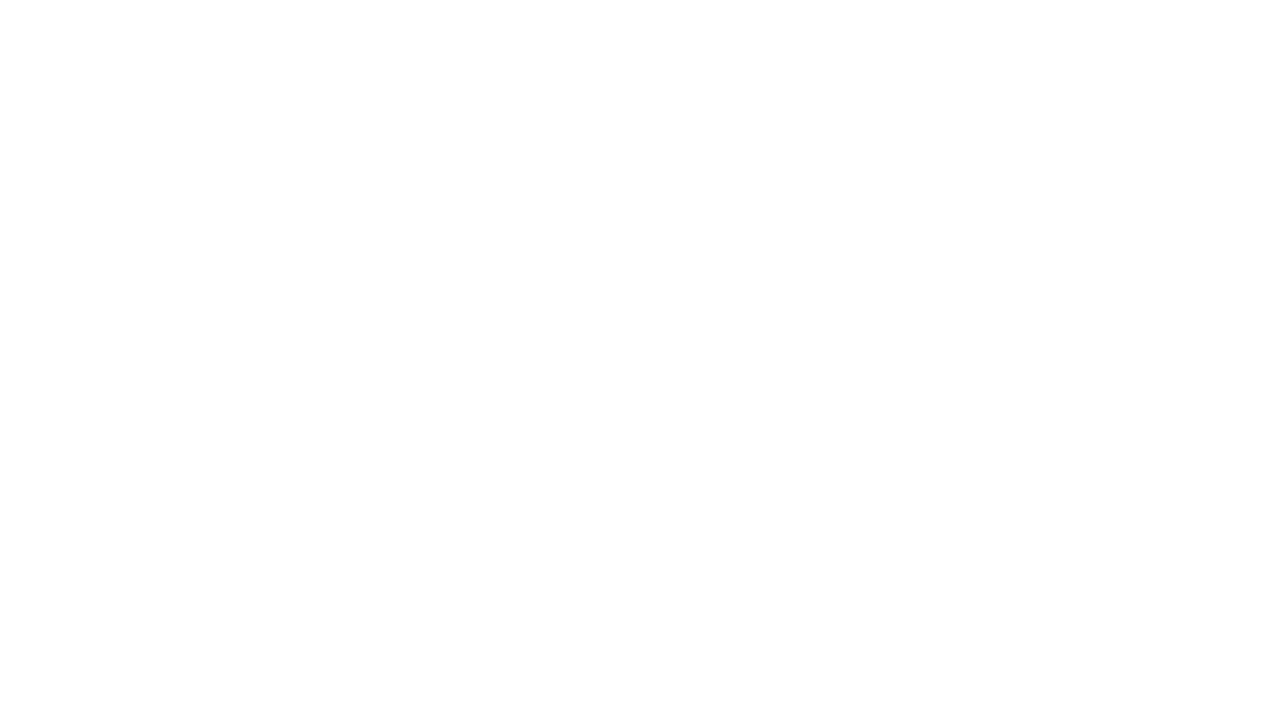

Navigated to link: https://demoblaze.com/prod.html?idp_=6
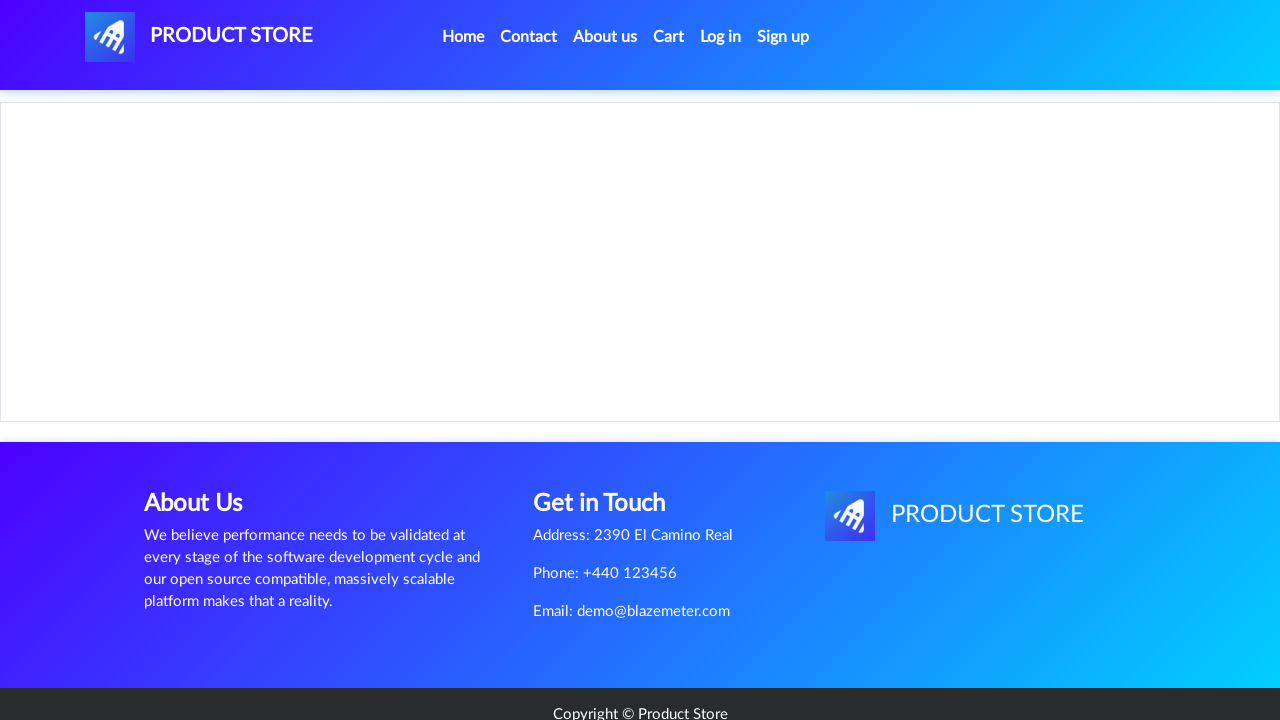

Verified link https://demoblaze.com/prod.html?idp_=6 returned valid HTTP status 200
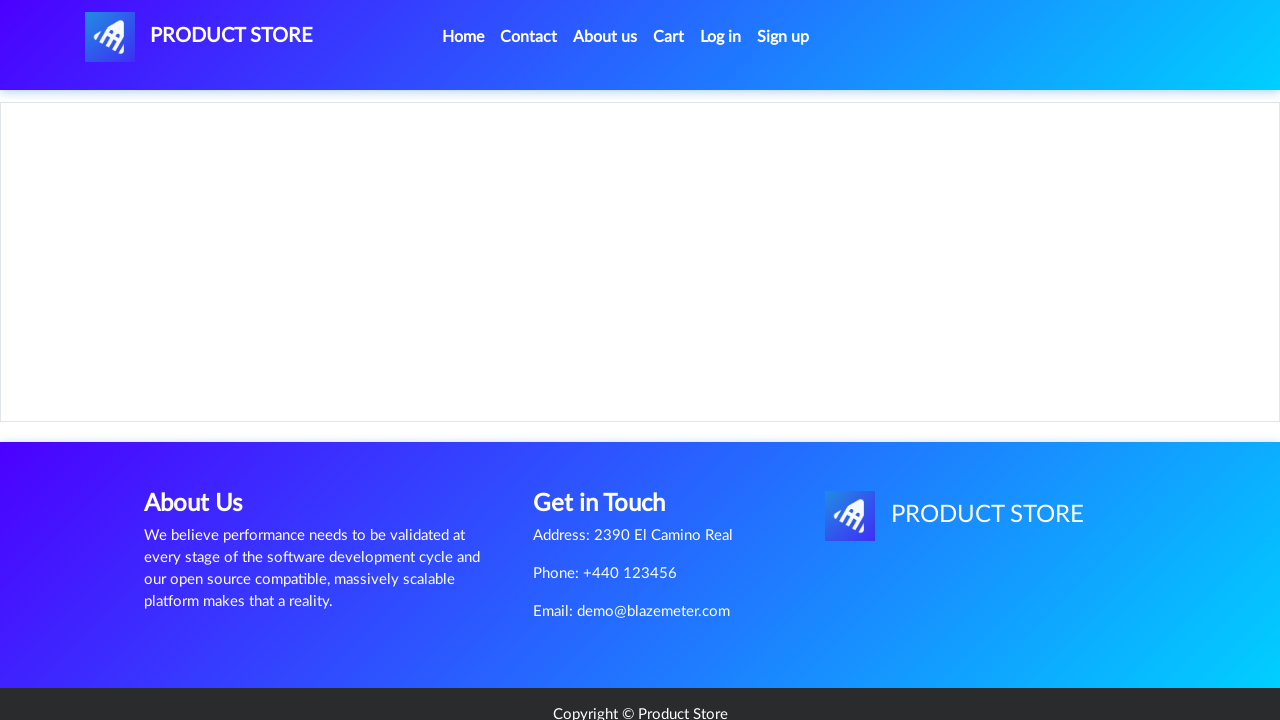

Navigated back to the homepage
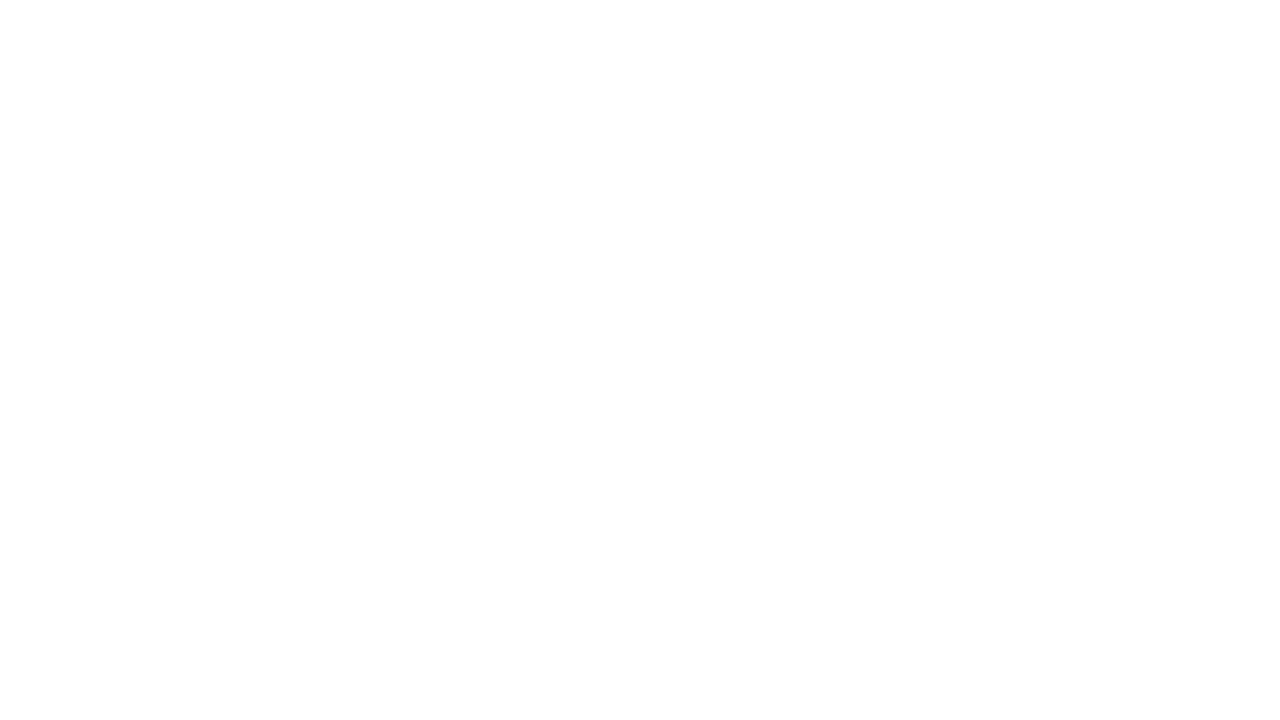

Navigated to link: https://demoblaze.com/prod.html?idp_=6
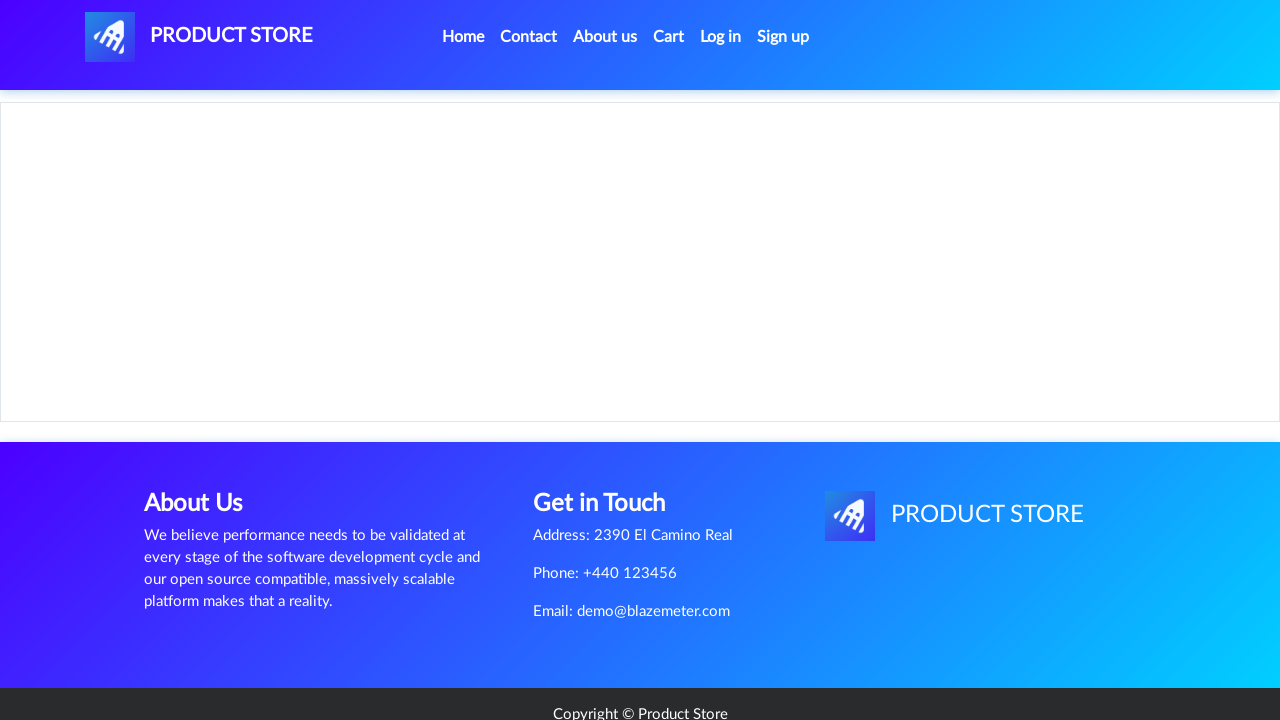

Verified link https://demoblaze.com/prod.html?idp_=6 returned valid HTTP status 200
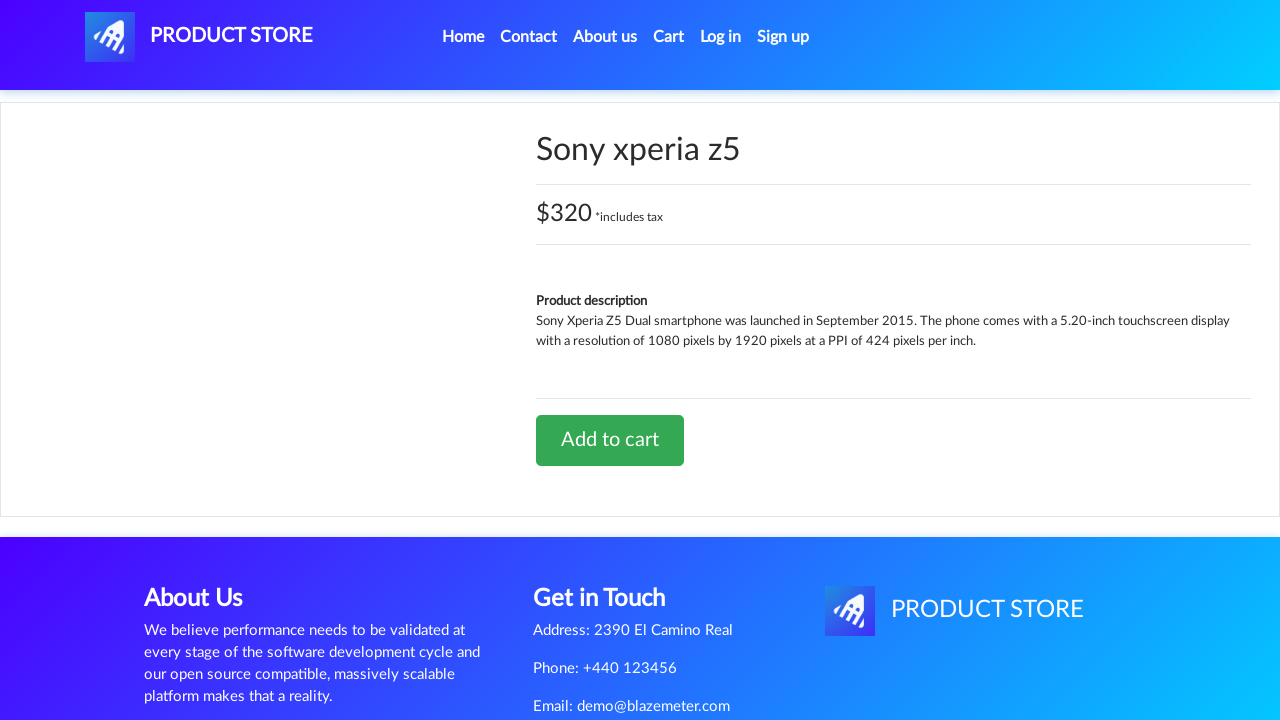

Navigated back to the homepage
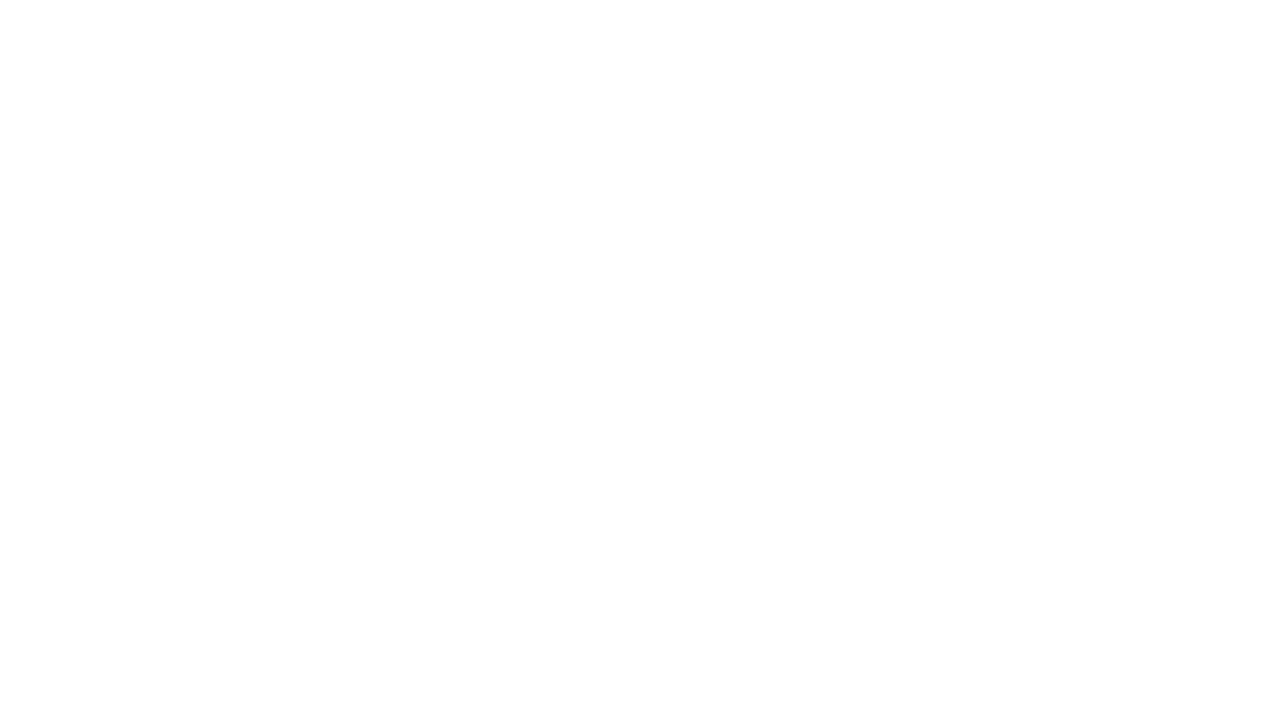

Navigated to link: https://demoblaze.com/prod.html?idp_=7
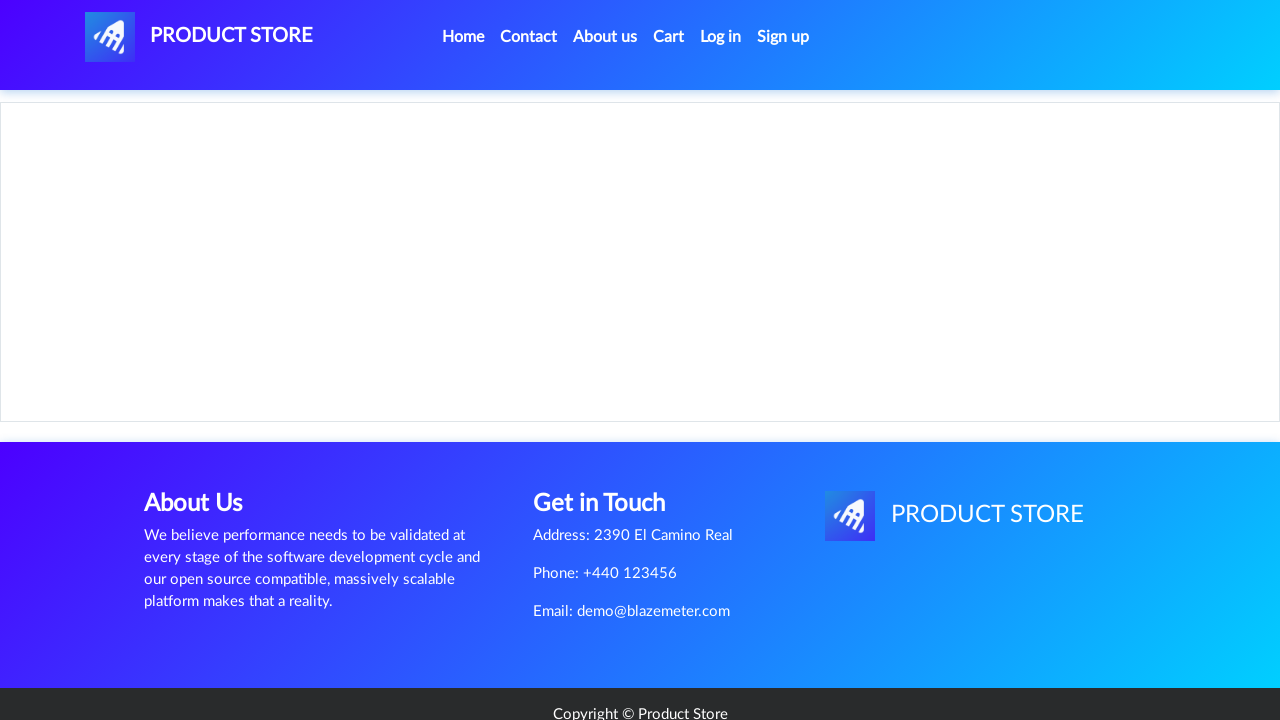

Verified link https://demoblaze.com/prod.html?idp_=7 returned valid HTTP status 200
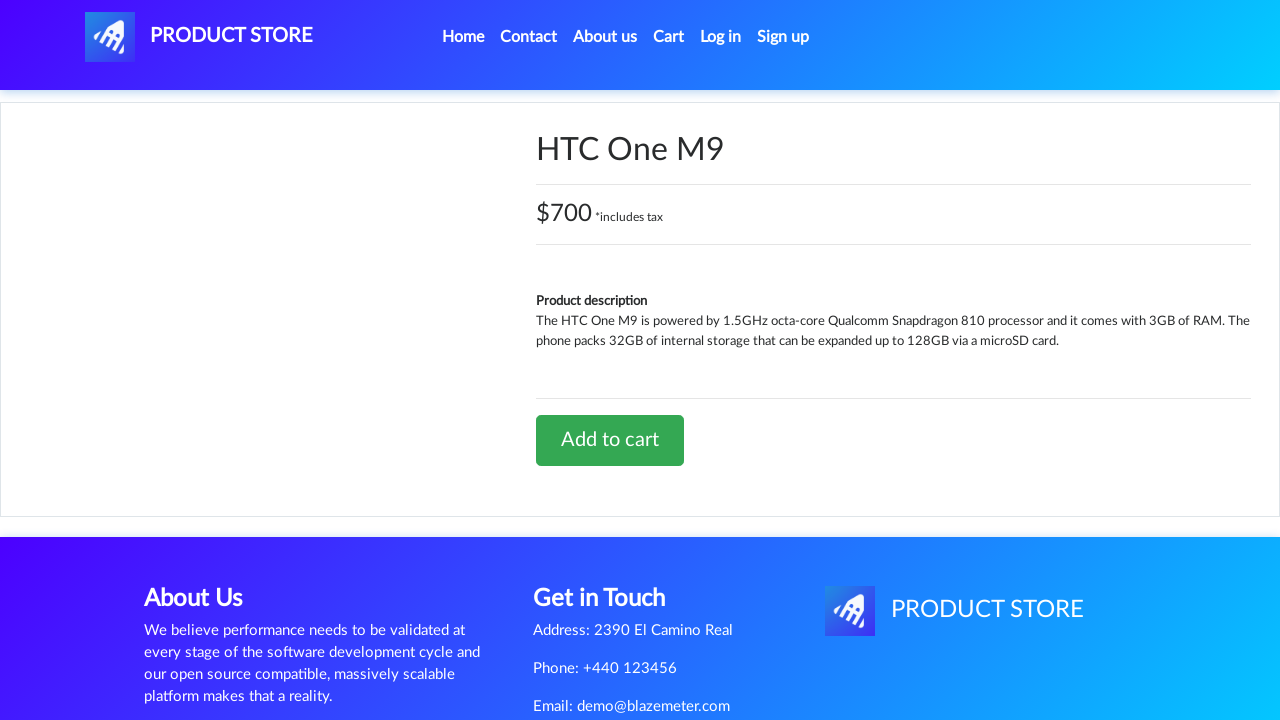

Navigated back to the homepage
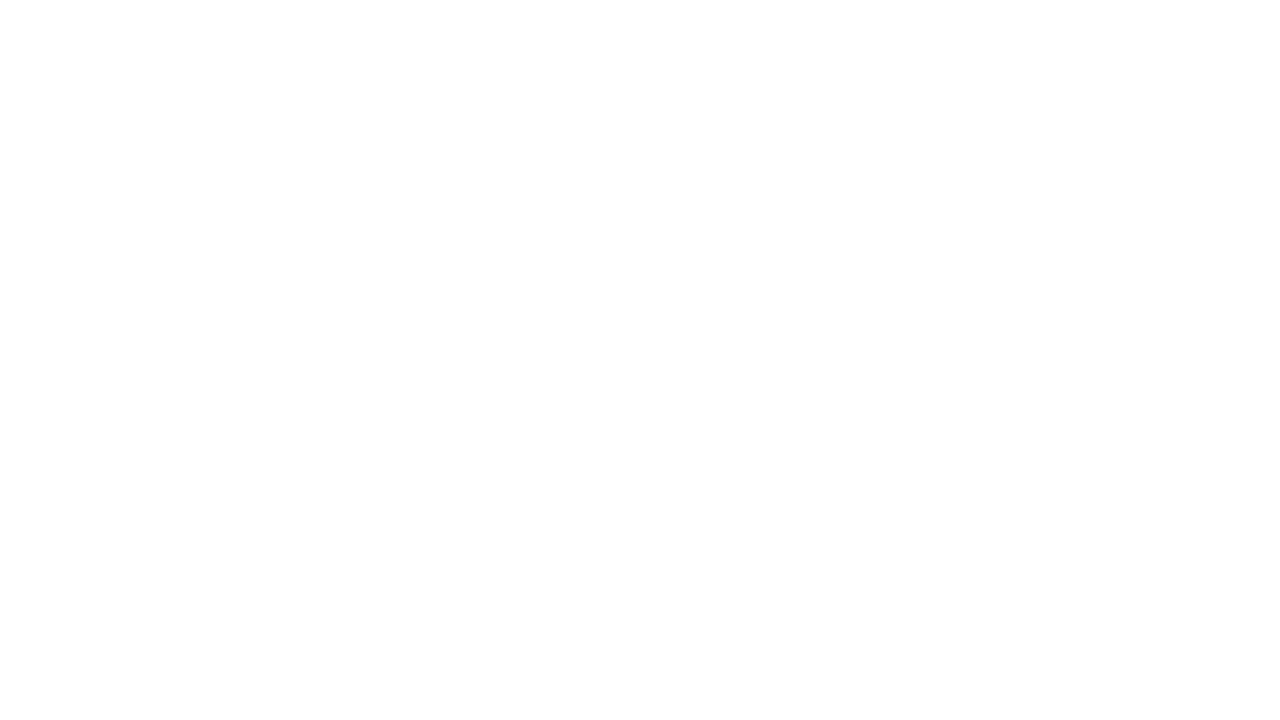

Navigated to link: https://demoblaze.com/prod.html?idp_=7
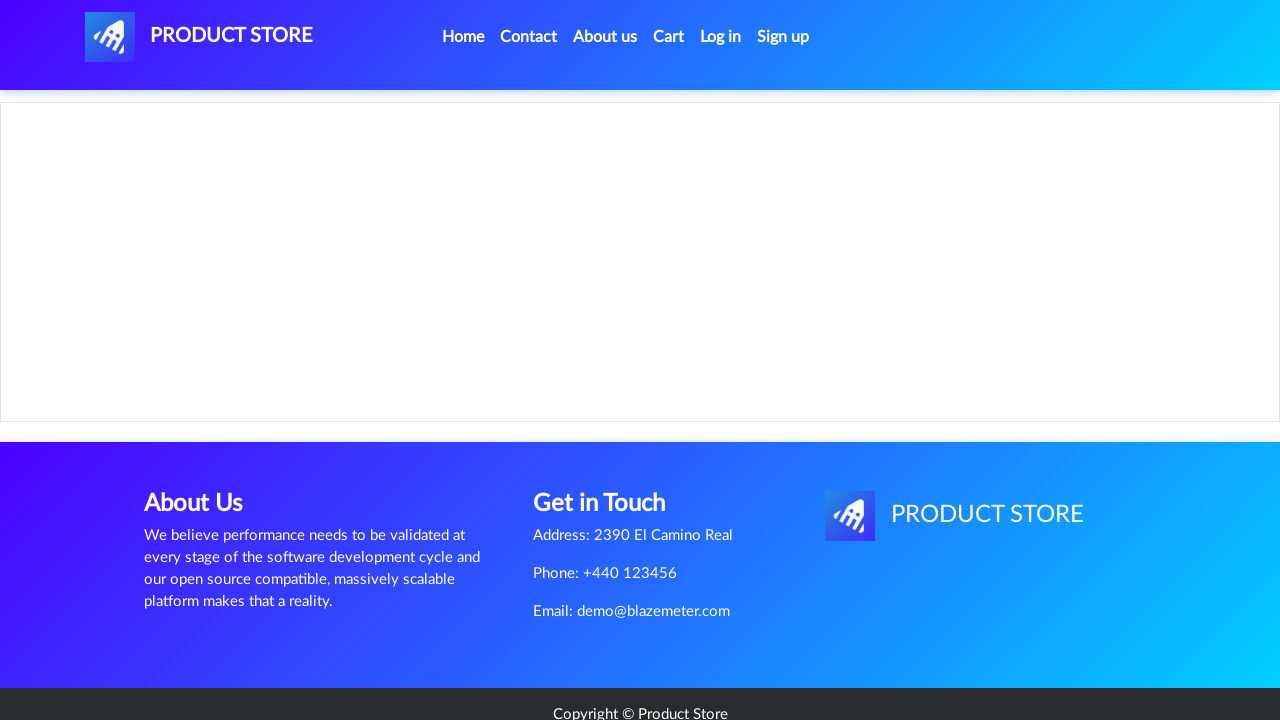

Verified link https://demoblaze.com/prod.html?idp_=7 returned valid HTTP status 200
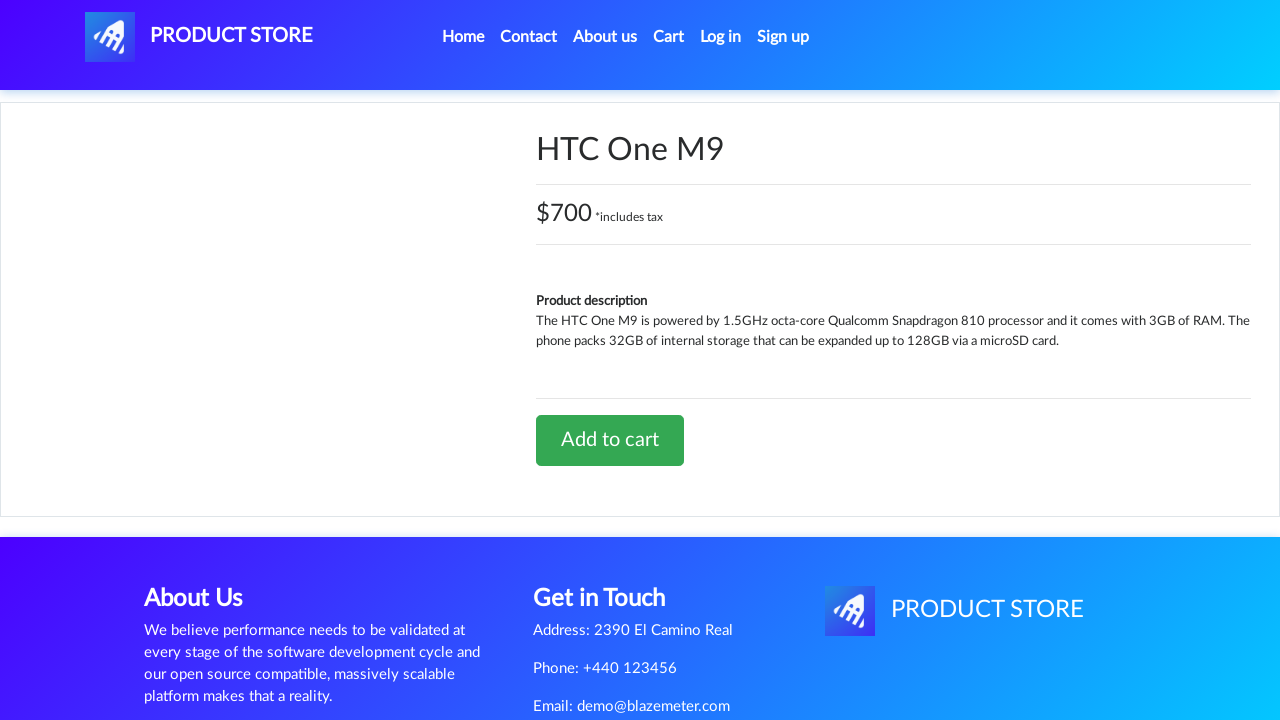

Navigated back to the homepage
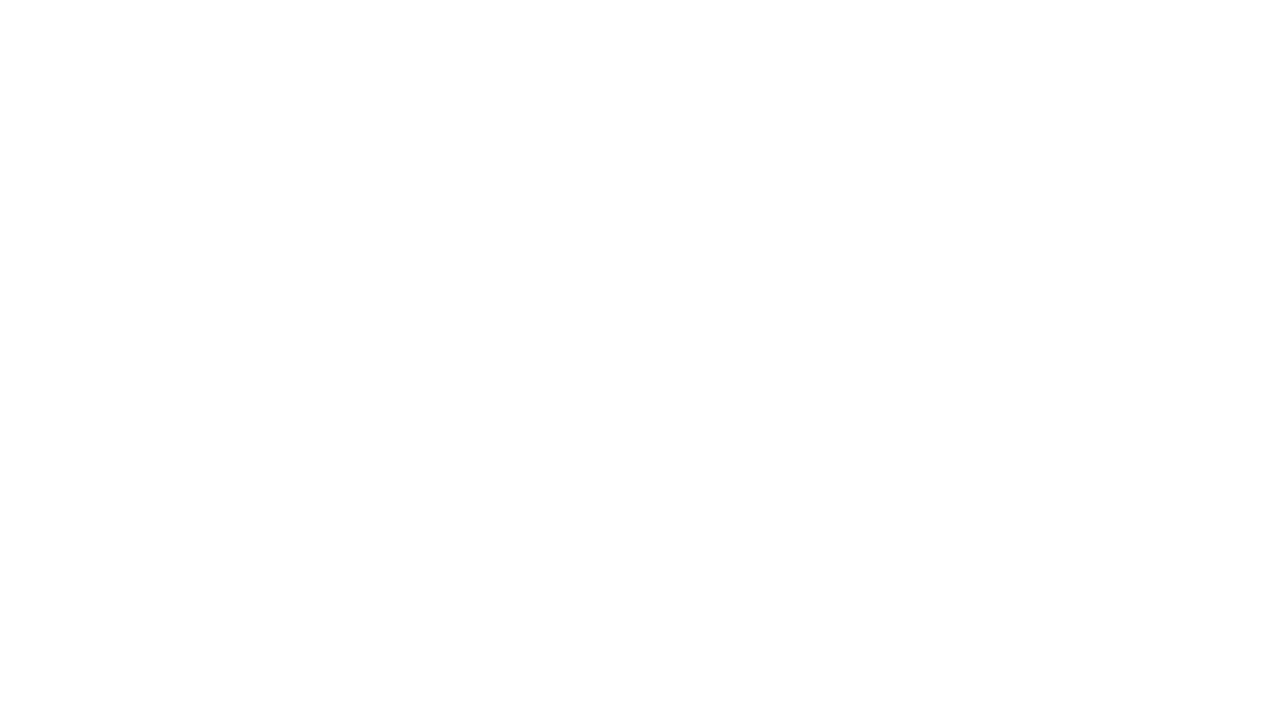

Navigated to link: https://demoblaze.com/prod.html?idp_=8
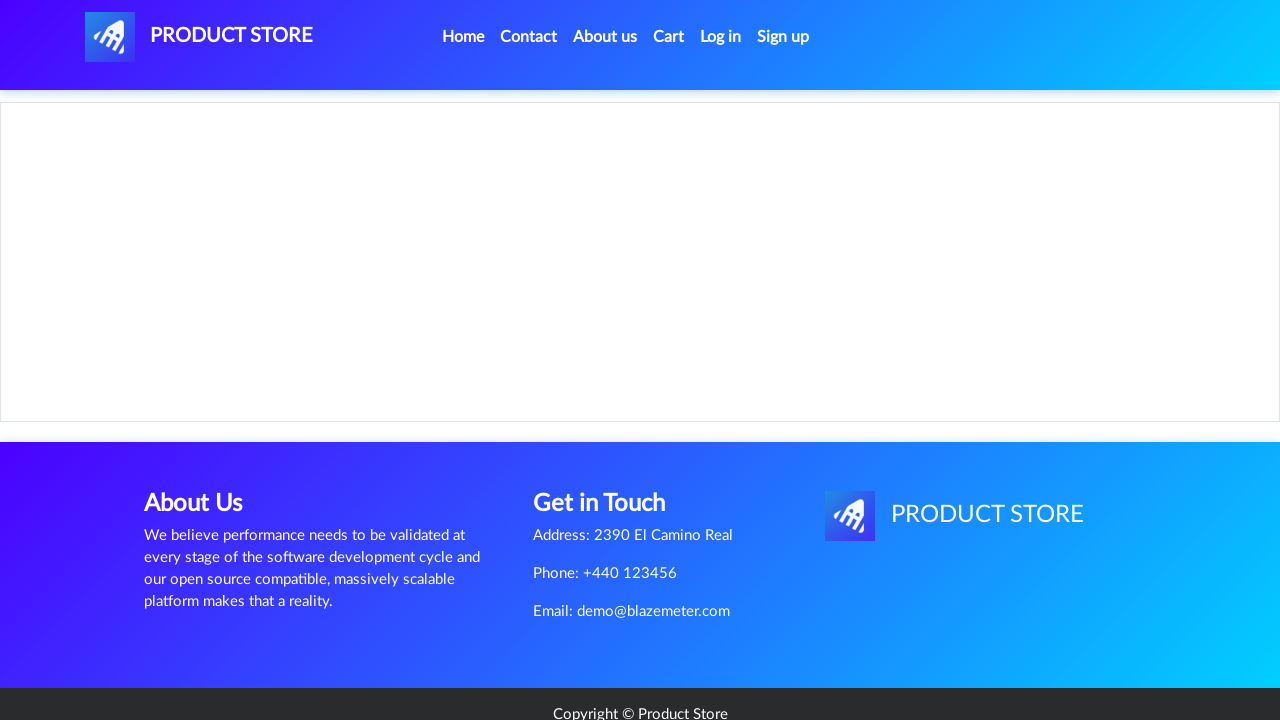

Verified link https://demoblaze.com/prod.html?idp_=8 returned valid HTTP status 200
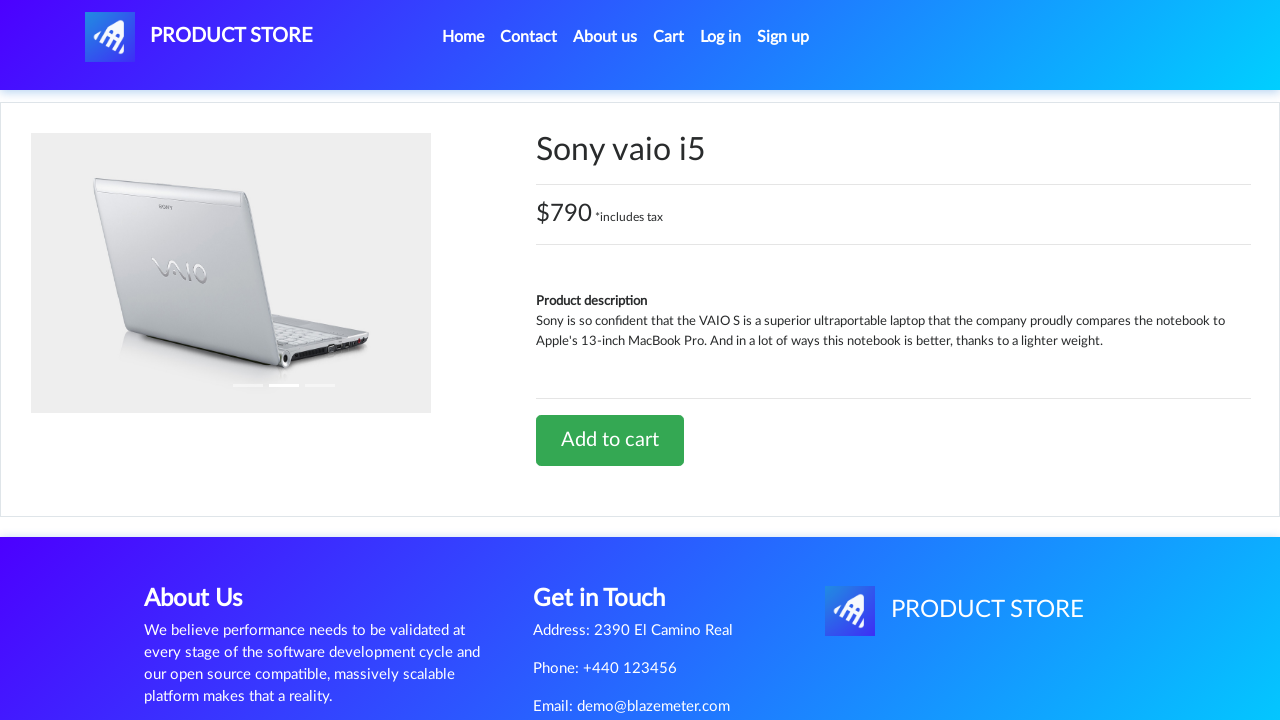

Navigated back to the homepage
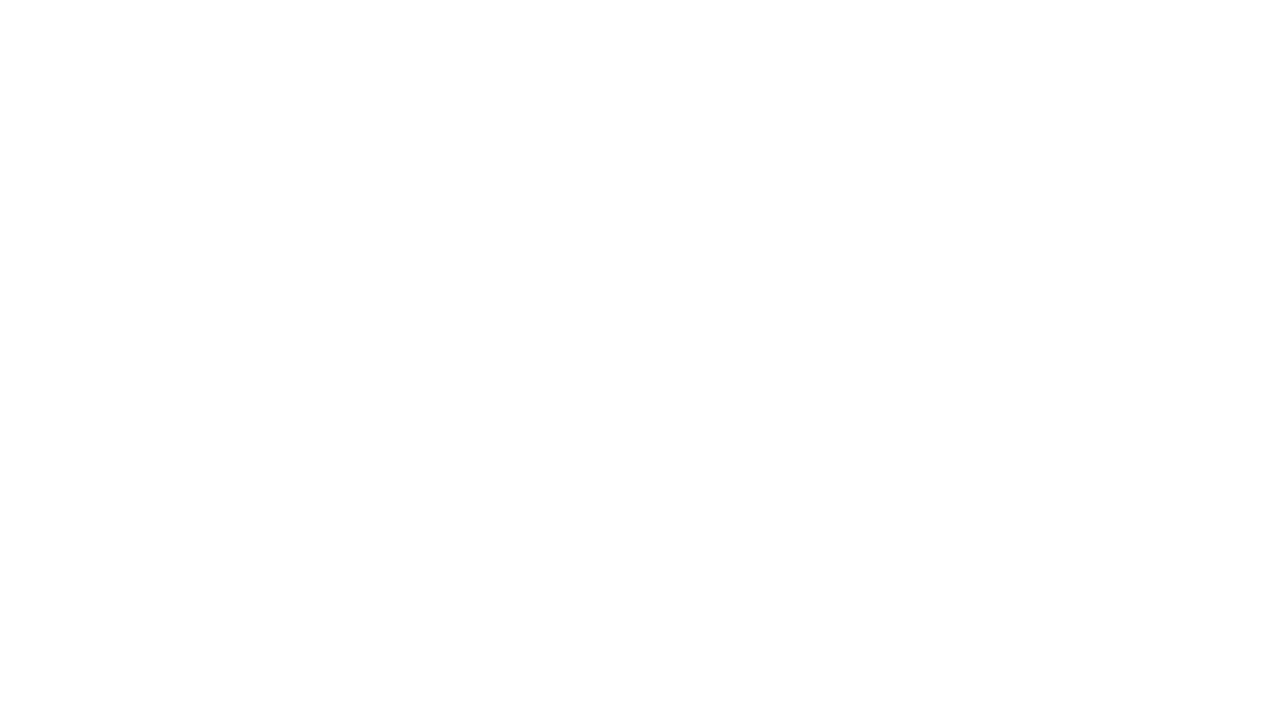

Navigated to link: https://demoblaze.com/prod.html?idp_=8
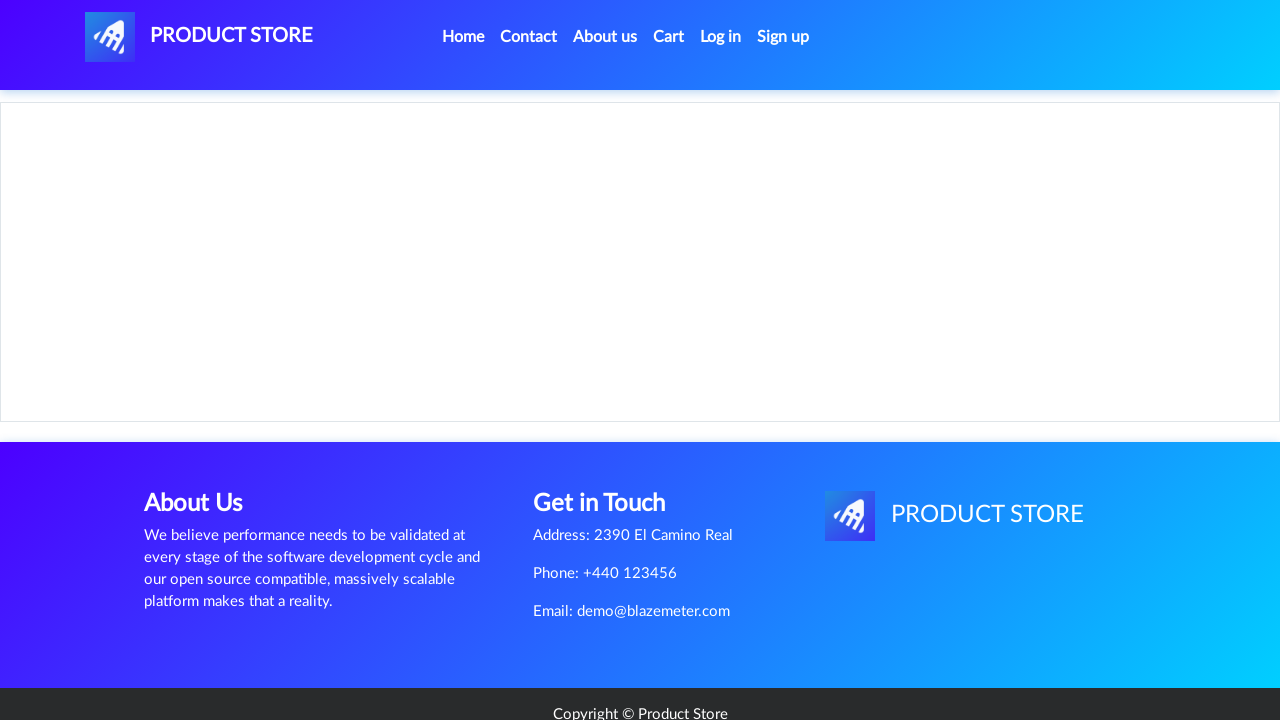

Verified link https://demoblaze.com/prod.html?idp_=8 returned valid HTTP status 200
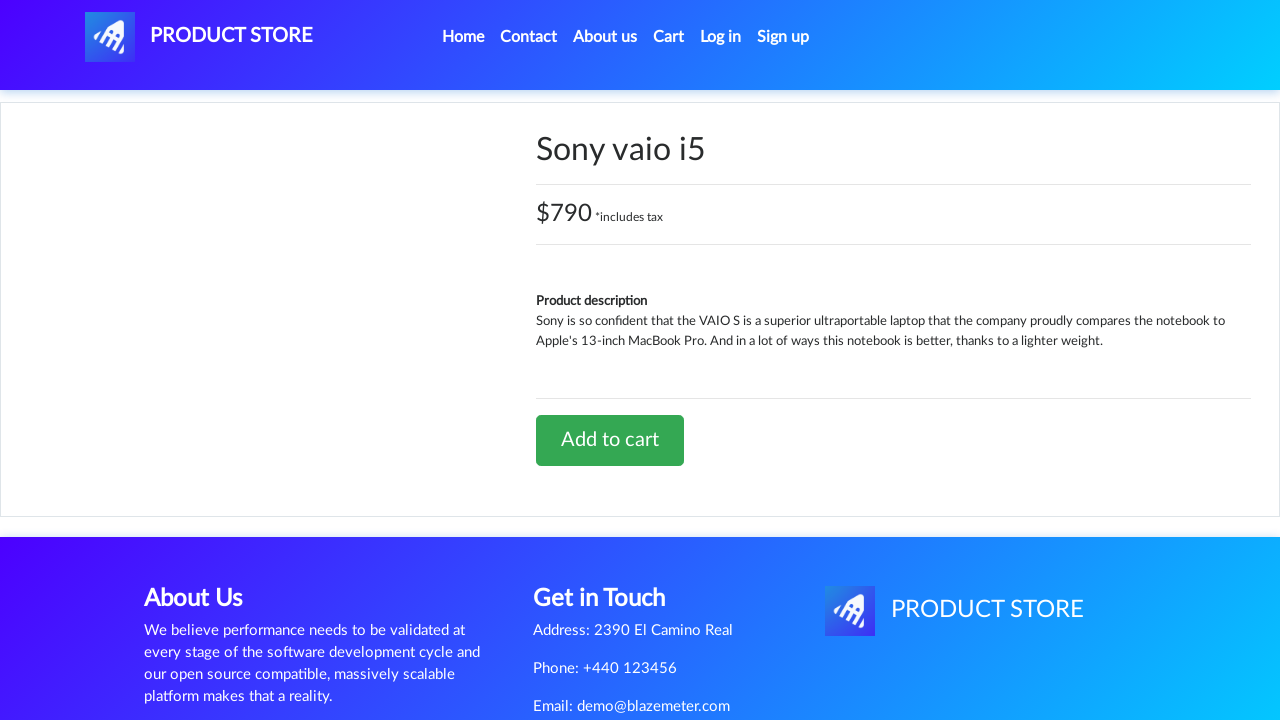

Navigated back to the homepage
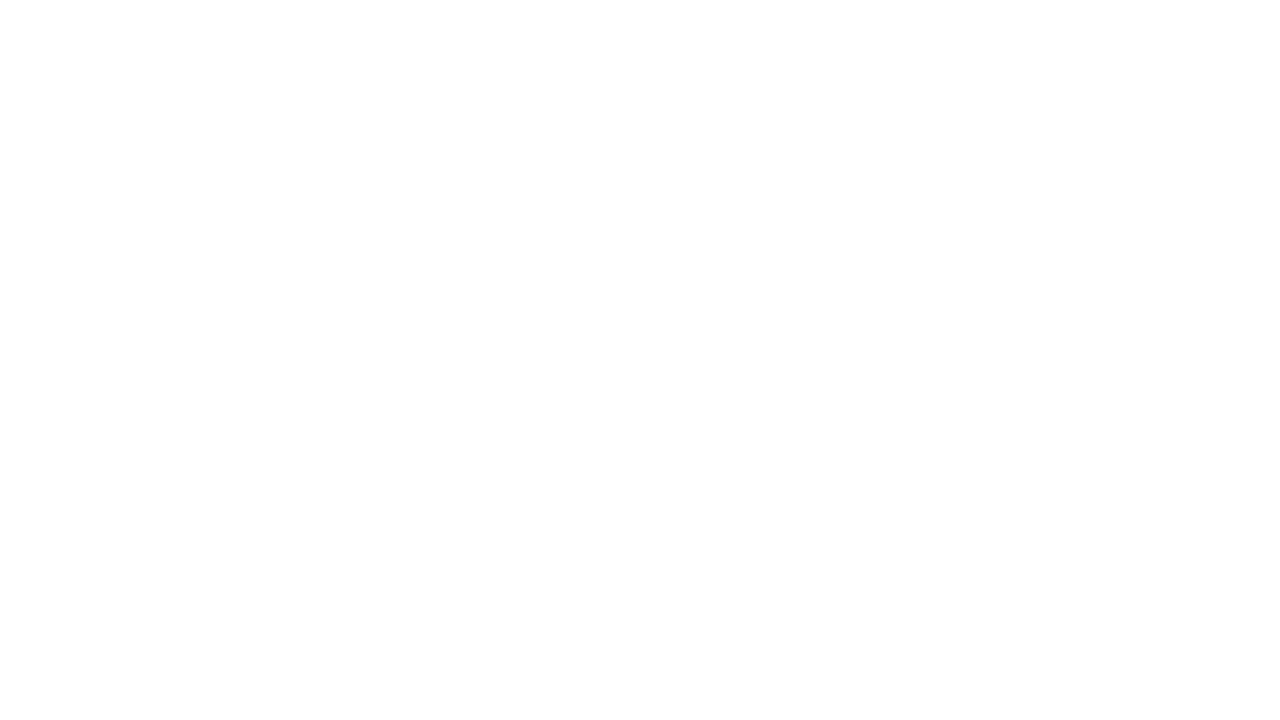

Navigated to link: https://demoblaze.com/prod.html?idp_=9
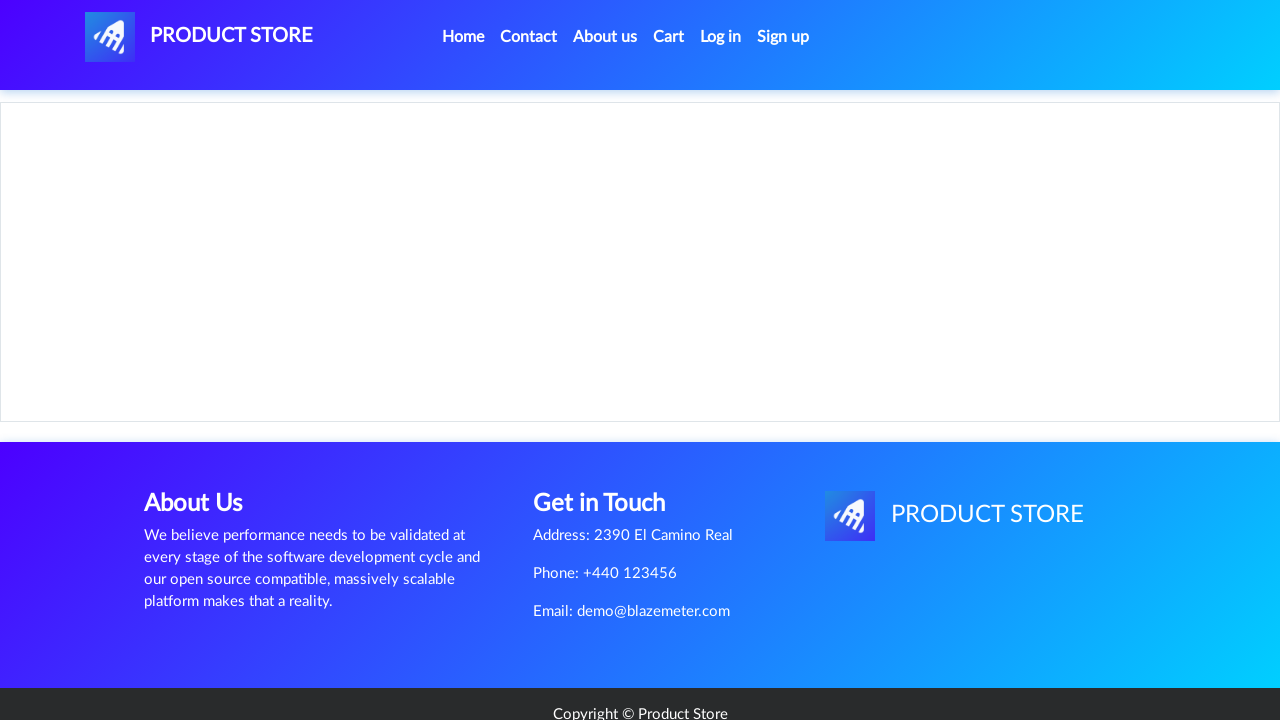

Verified link https://demoblaze.com/prod.html?idp_=9 returned valid HTTP status 200
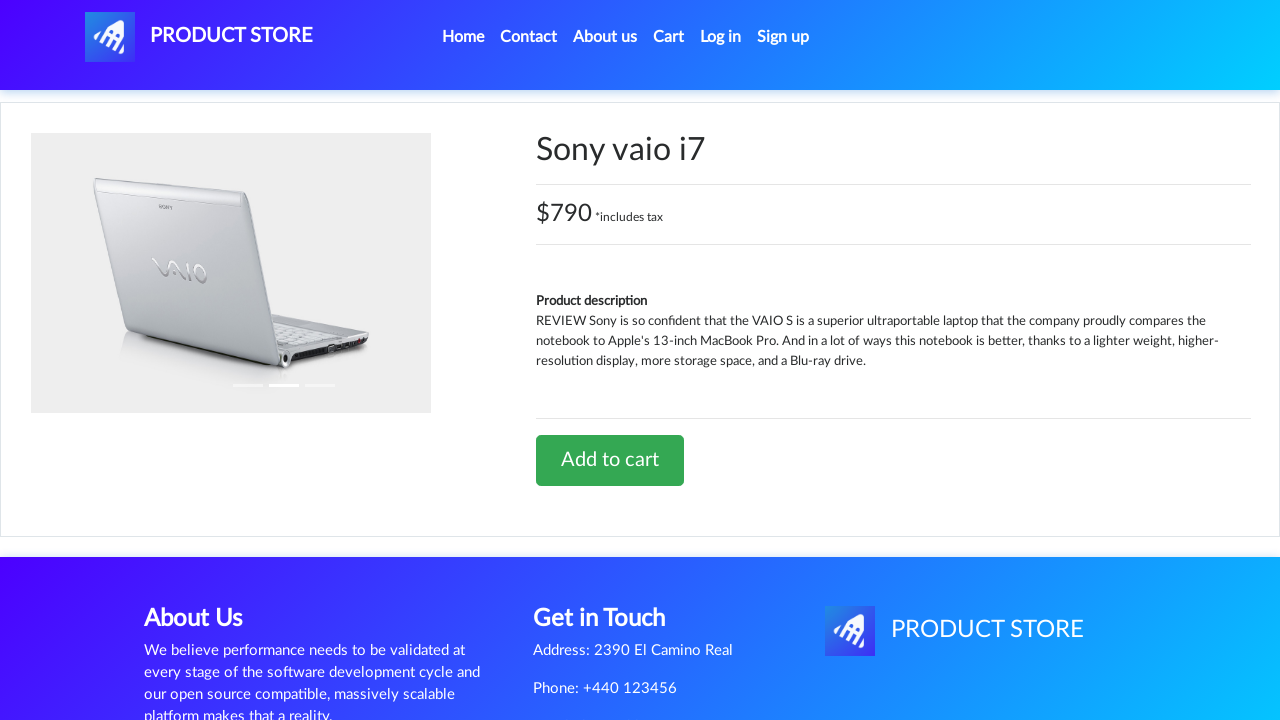

Navigated back to the homepage
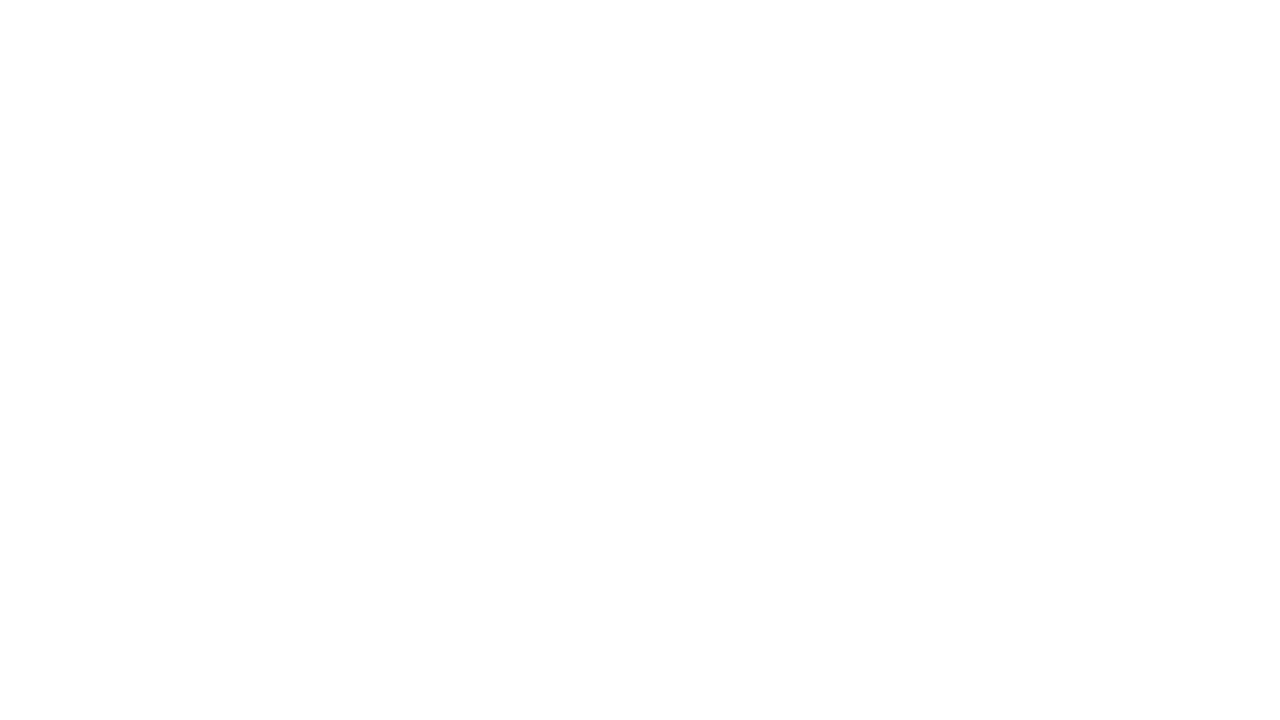

Navigated to link: https://demoblaze.com/prod.html?idp_=9
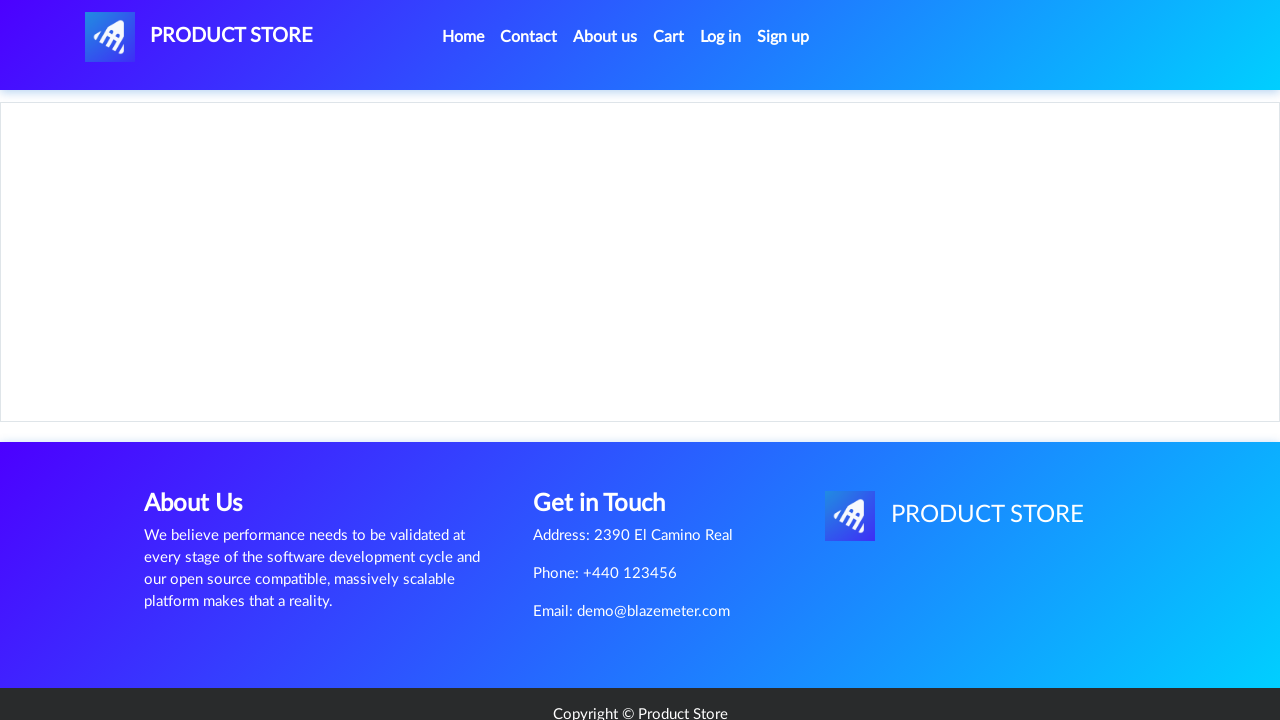

Verified link https://demoblaze.com/prod.html?idp_=9 returned valid HTTP status 200
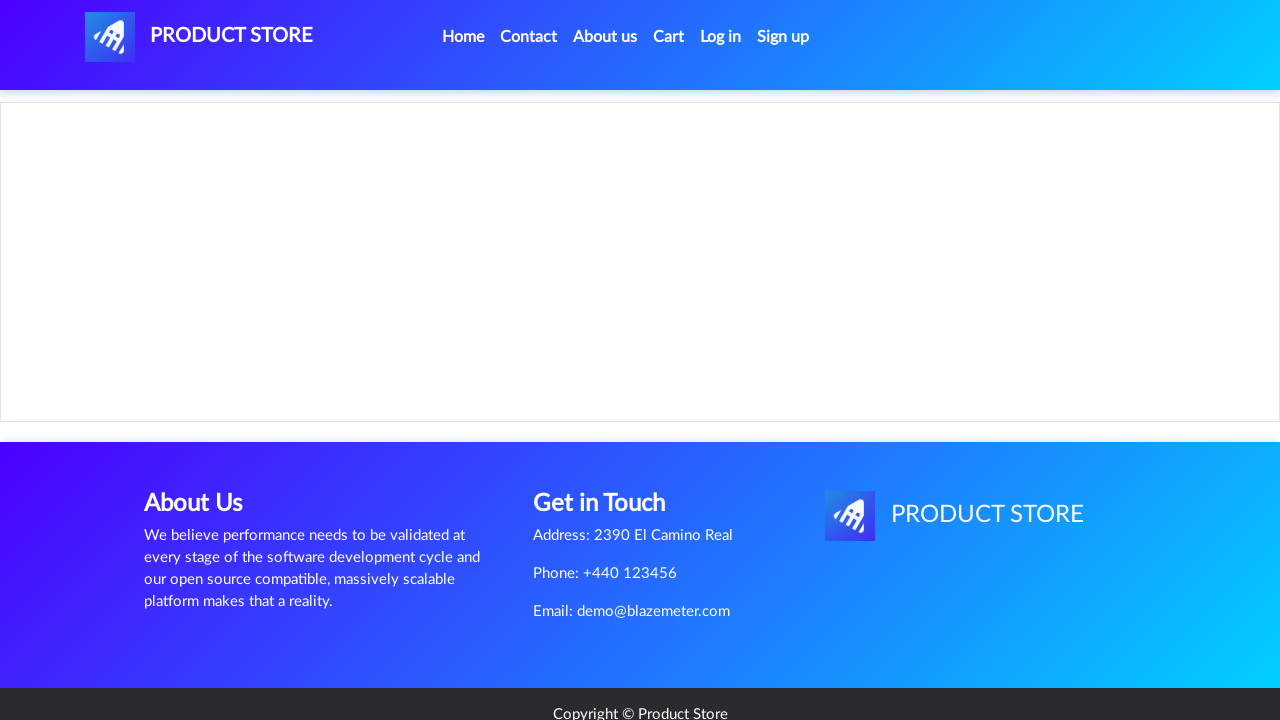

Navigated back to the homepage
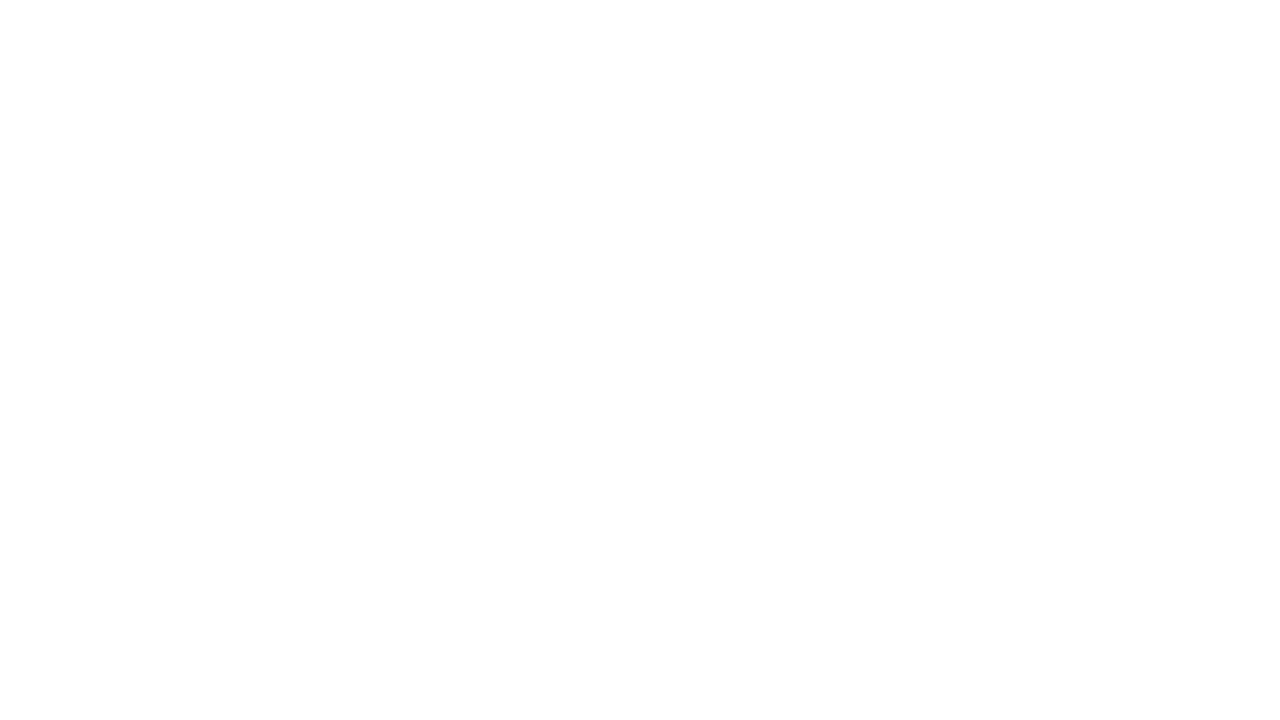

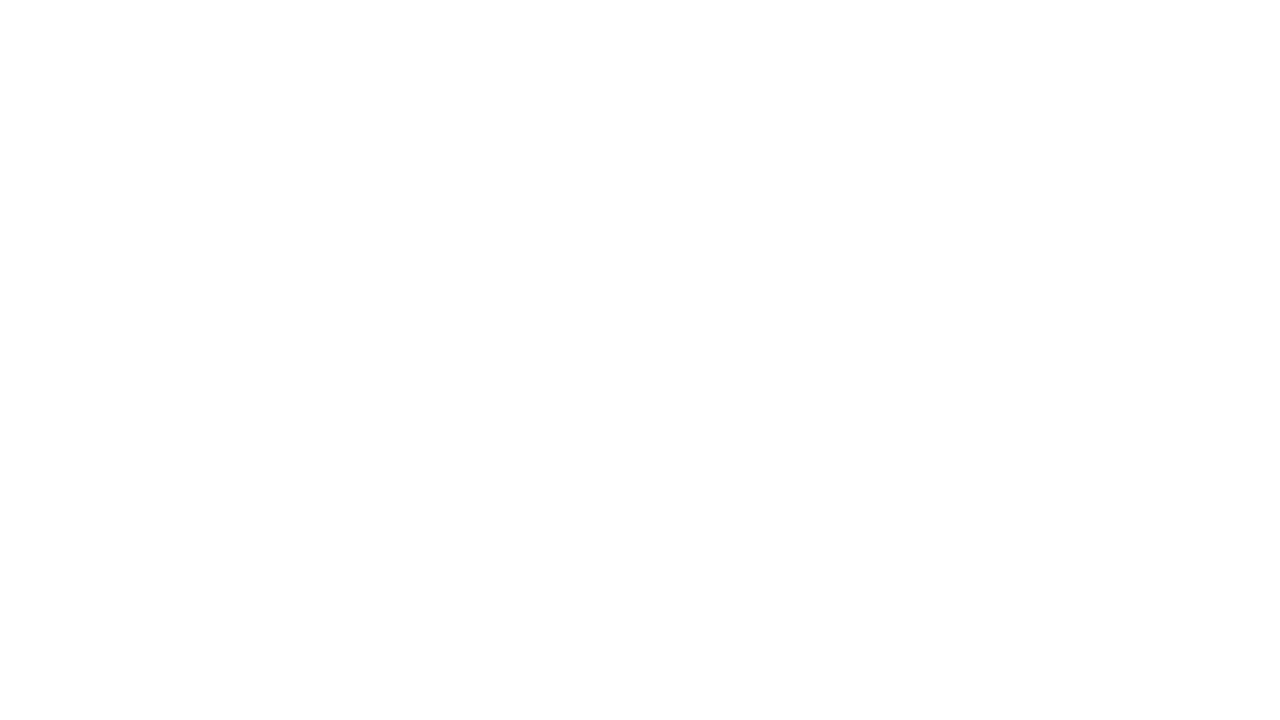